Tests filling out a large form by entering the same value into all input fields and submitting the form

Starting URL: http://suninjuly.github.io/huge_form.html

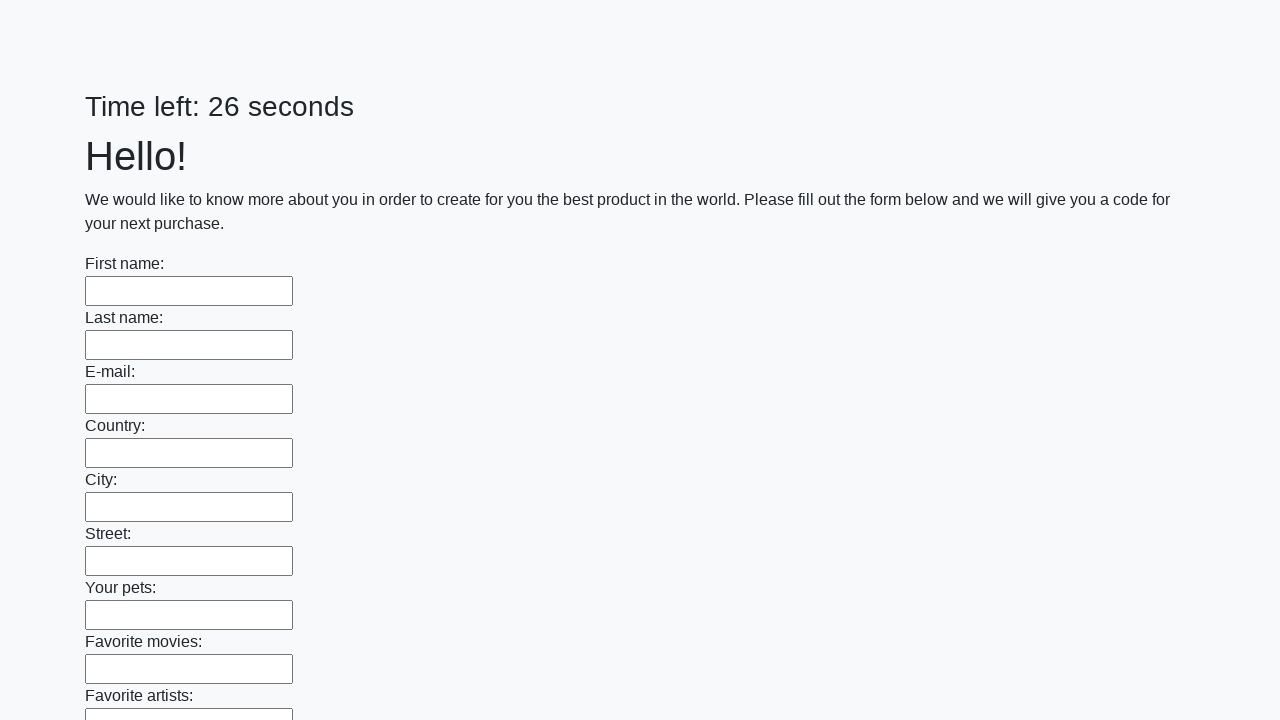

Navigated to huge form page
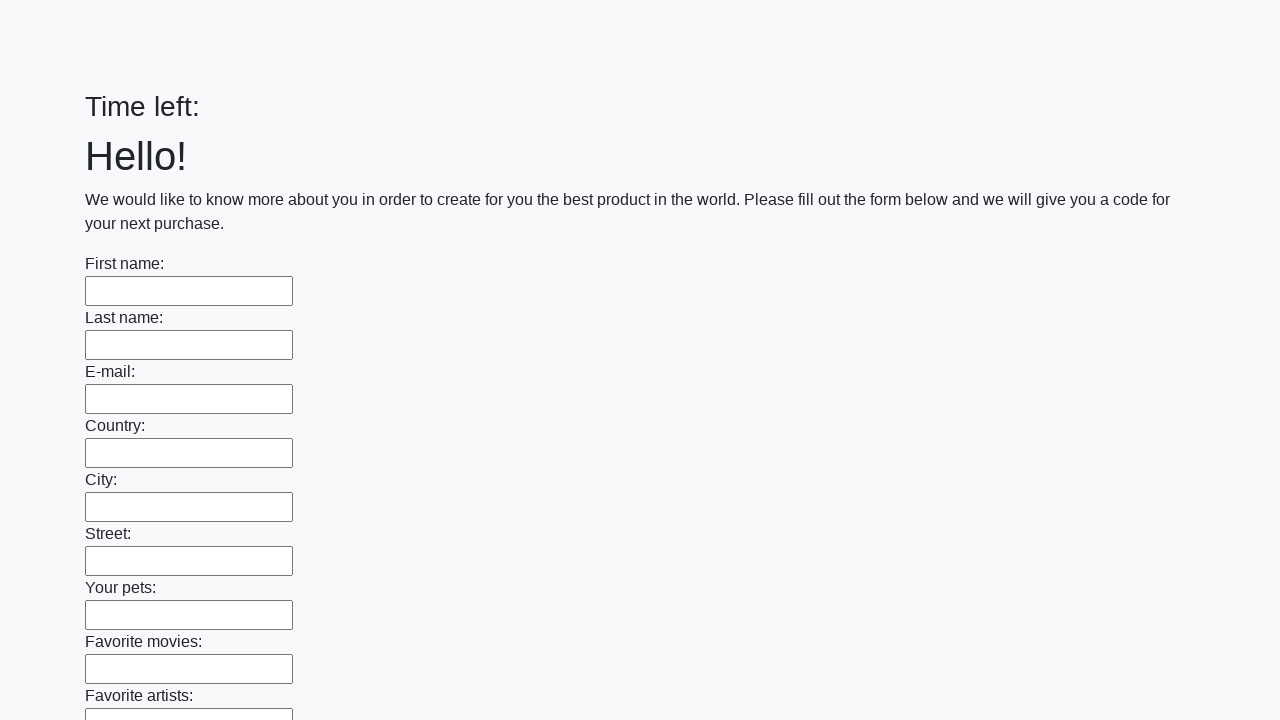

Filled input field with 'Мой ответ' on input >> nth=0
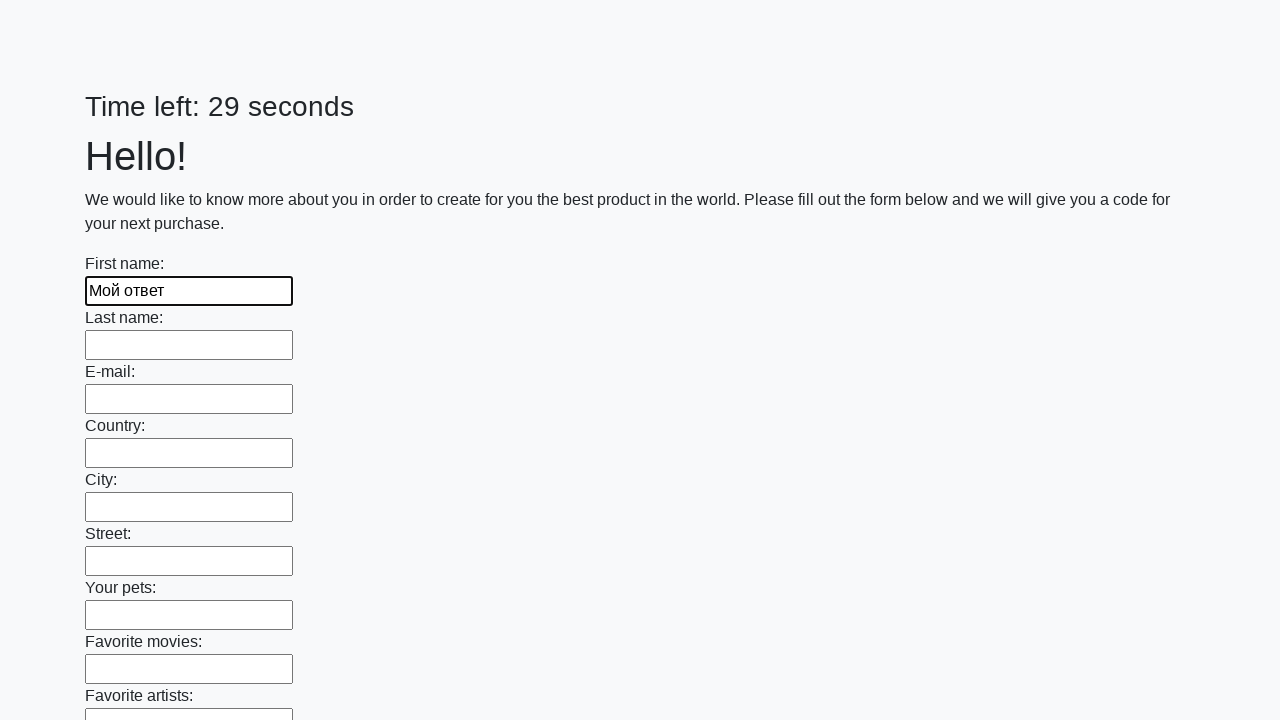

Filled input field with 'Мой ответ' on input >> nth=1
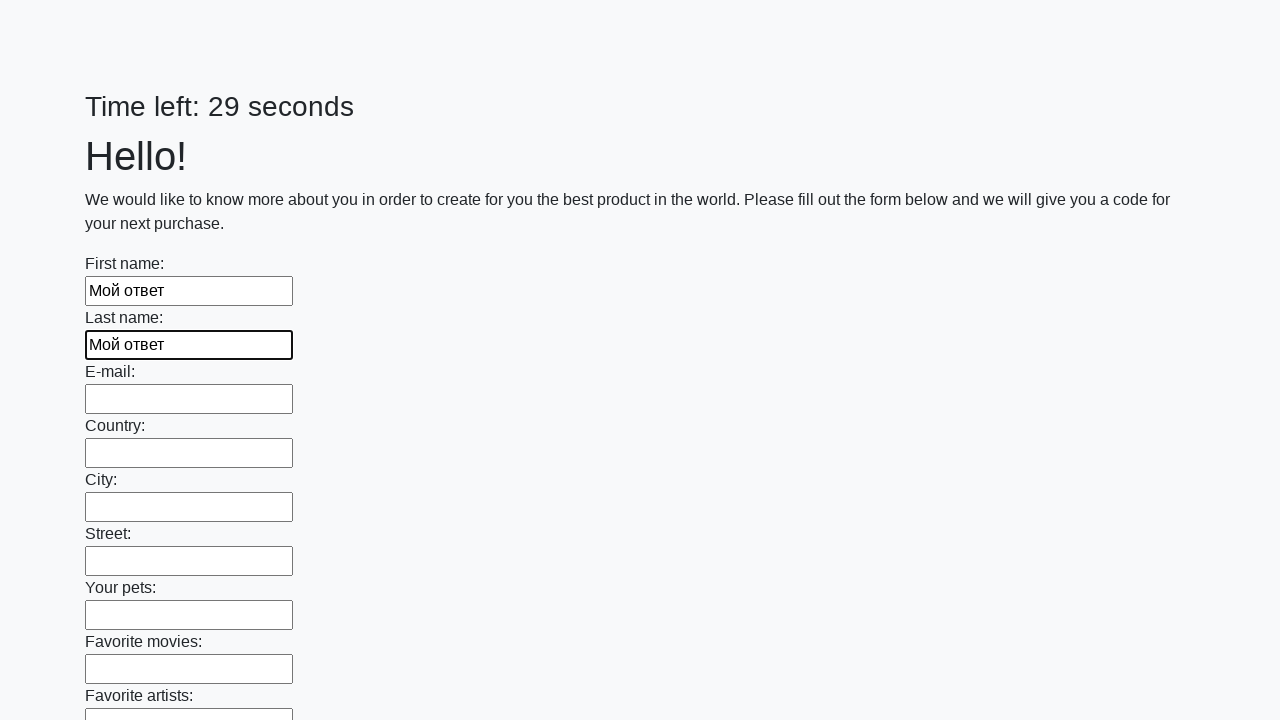

Filled input field with 'Мой ответ' on input >> nth=2
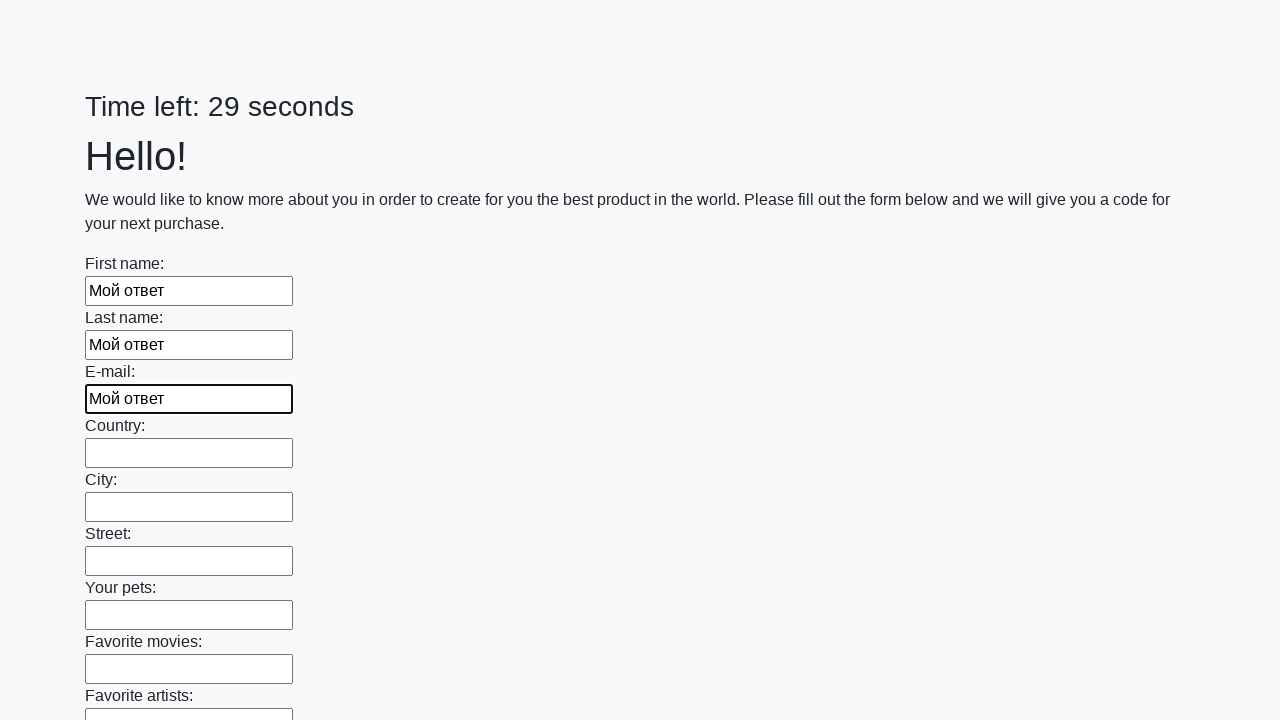

Filled input field with 'Мой ответ' on input >> nth=3
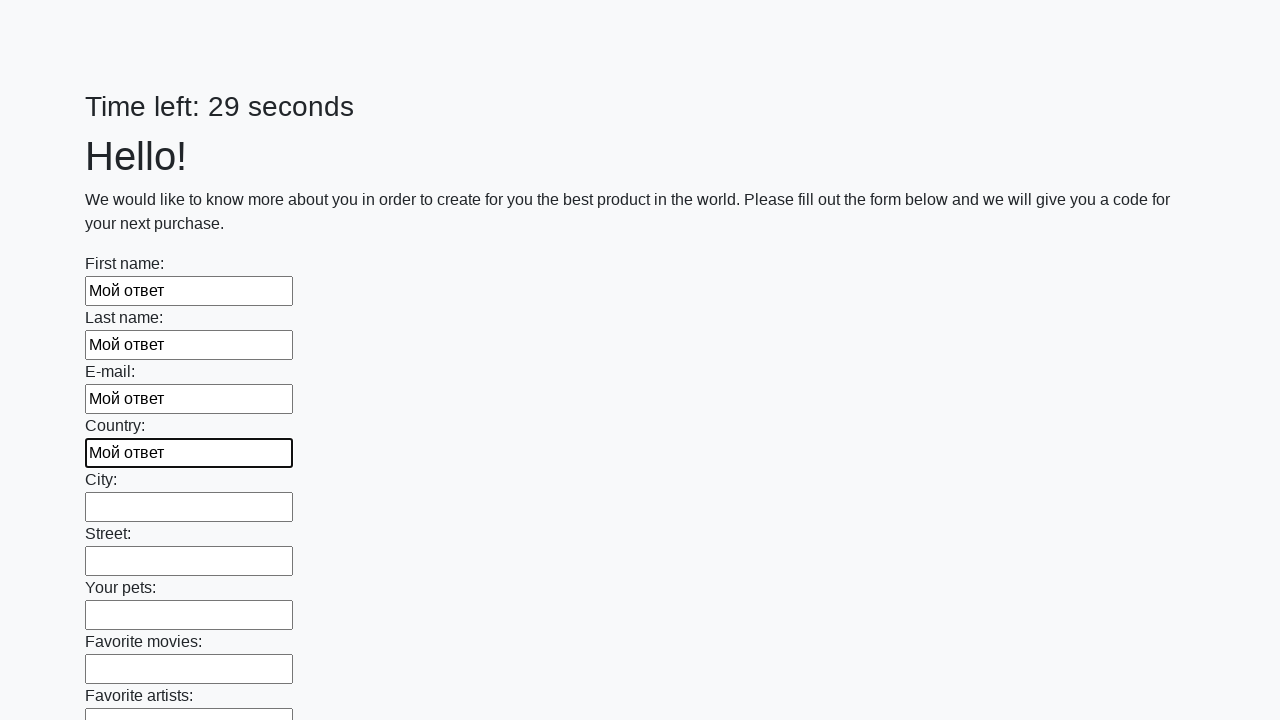

Filled input field with 'Мой ответ' on input >> nth=4
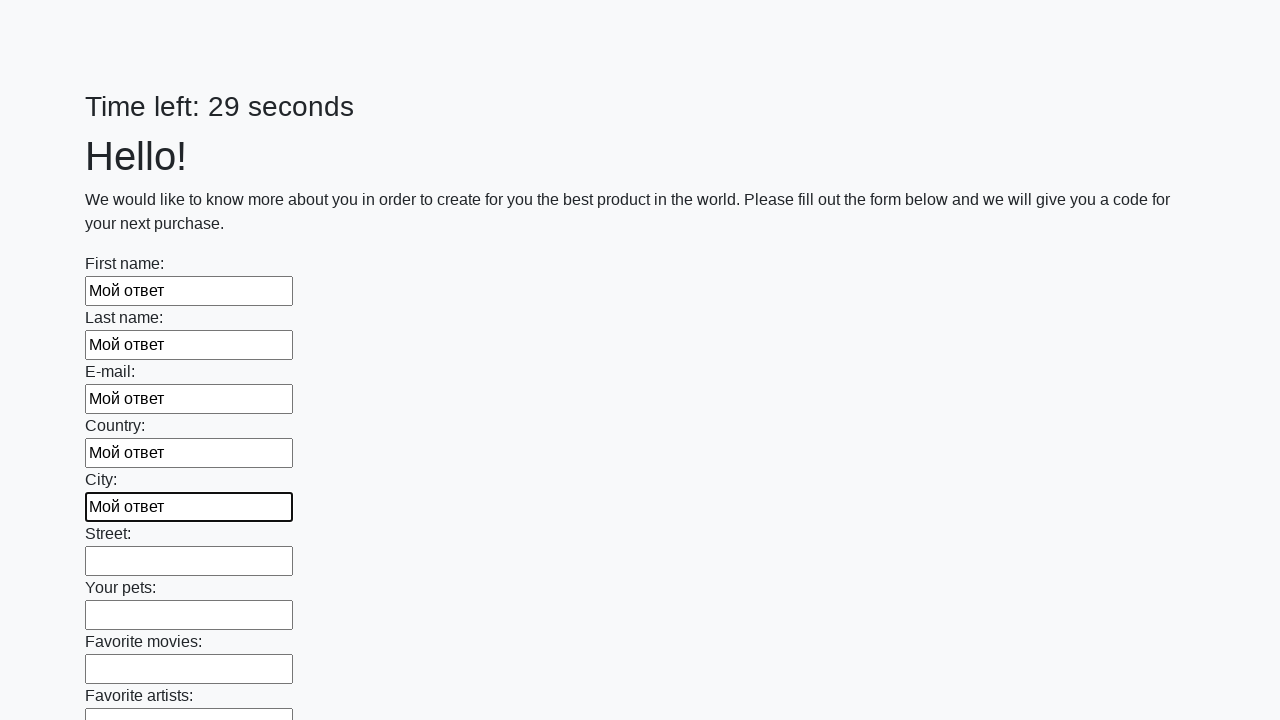

Filled input field with 'Мой ответ' on input >> nth=5
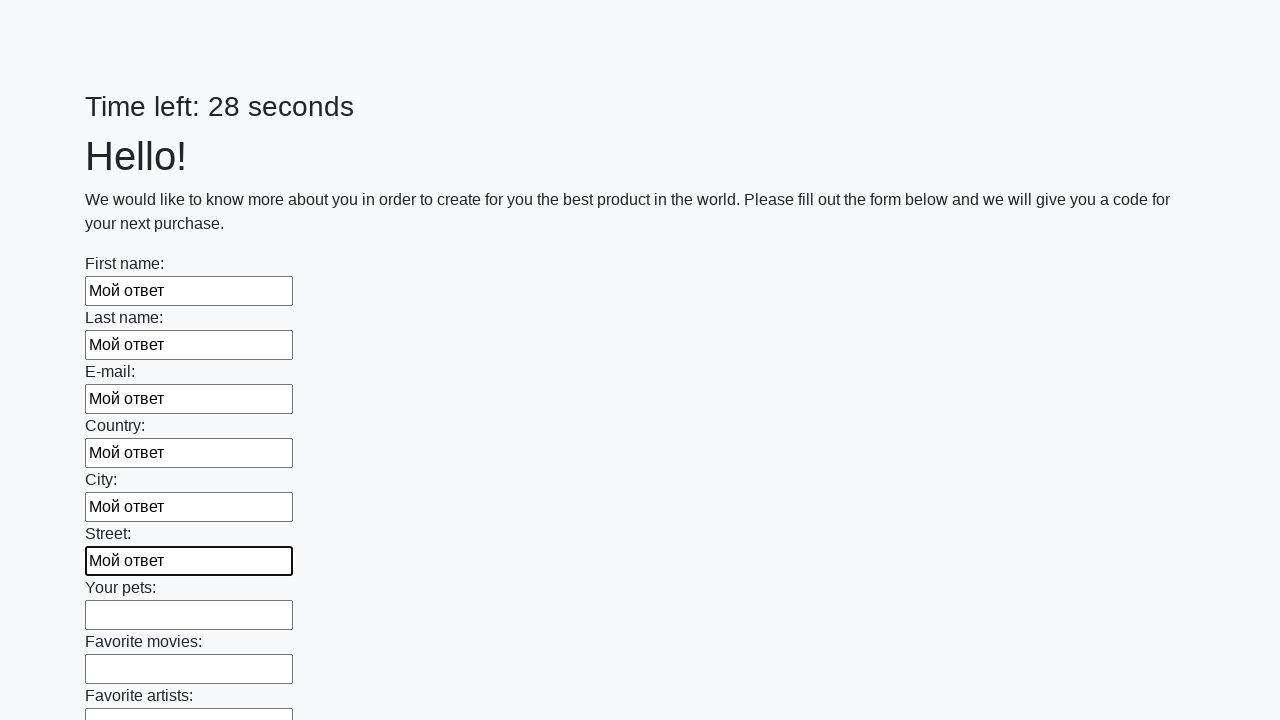

Filled input field with 'Мой ответ' on input >> nth=6
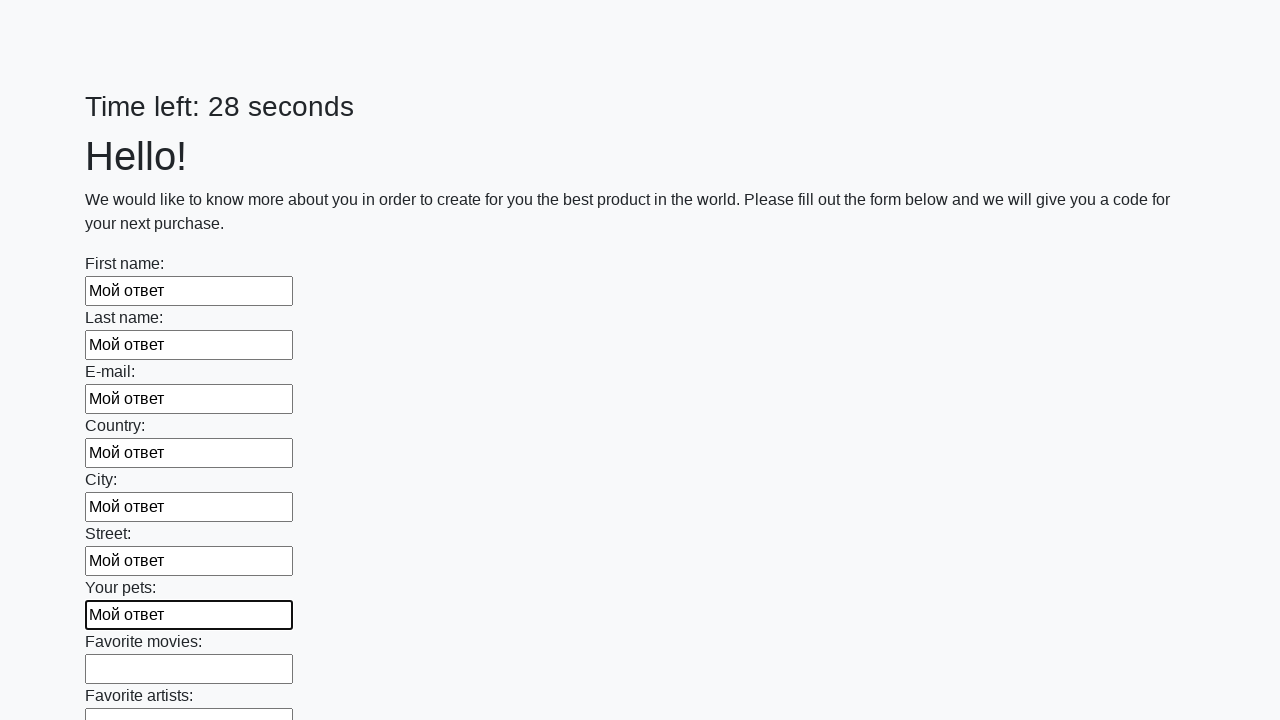

Filled input field with 'Мой ответ' on input >> nth=7
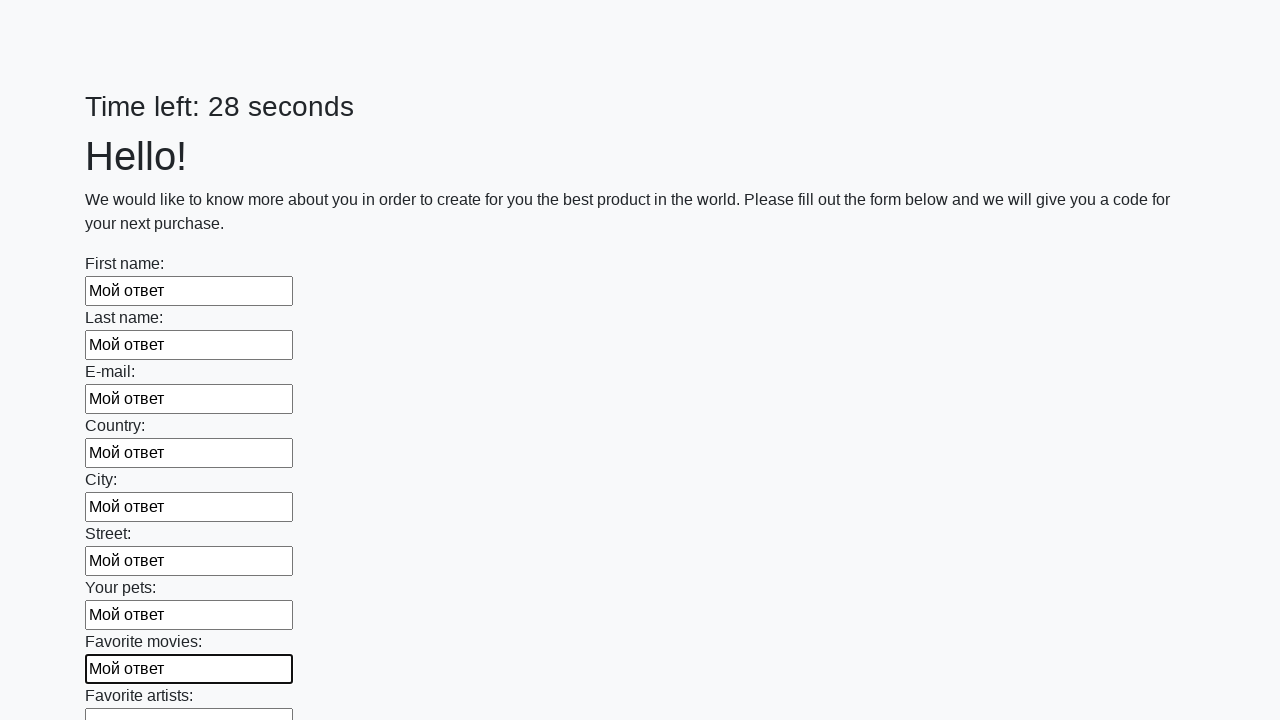

Filled input field with 'Мой ответ' on input >> nth=8
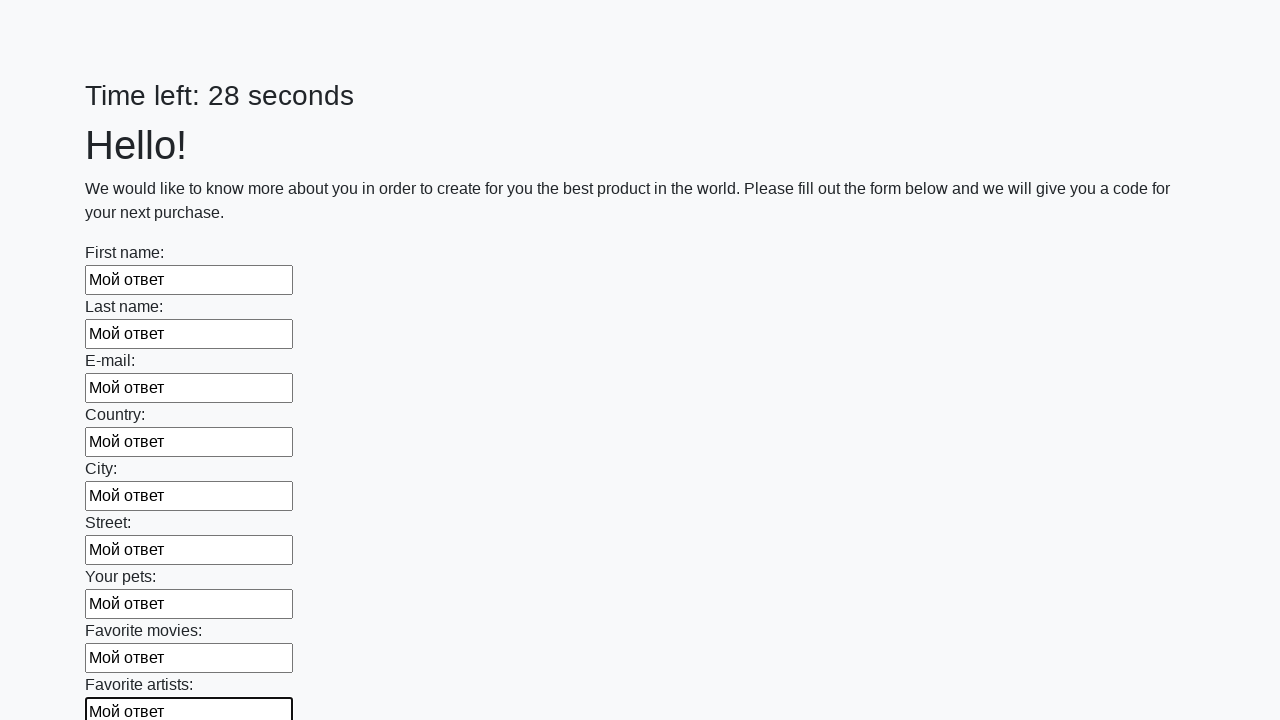

Filled input field with 'Мой ответ' on input >> nth=9
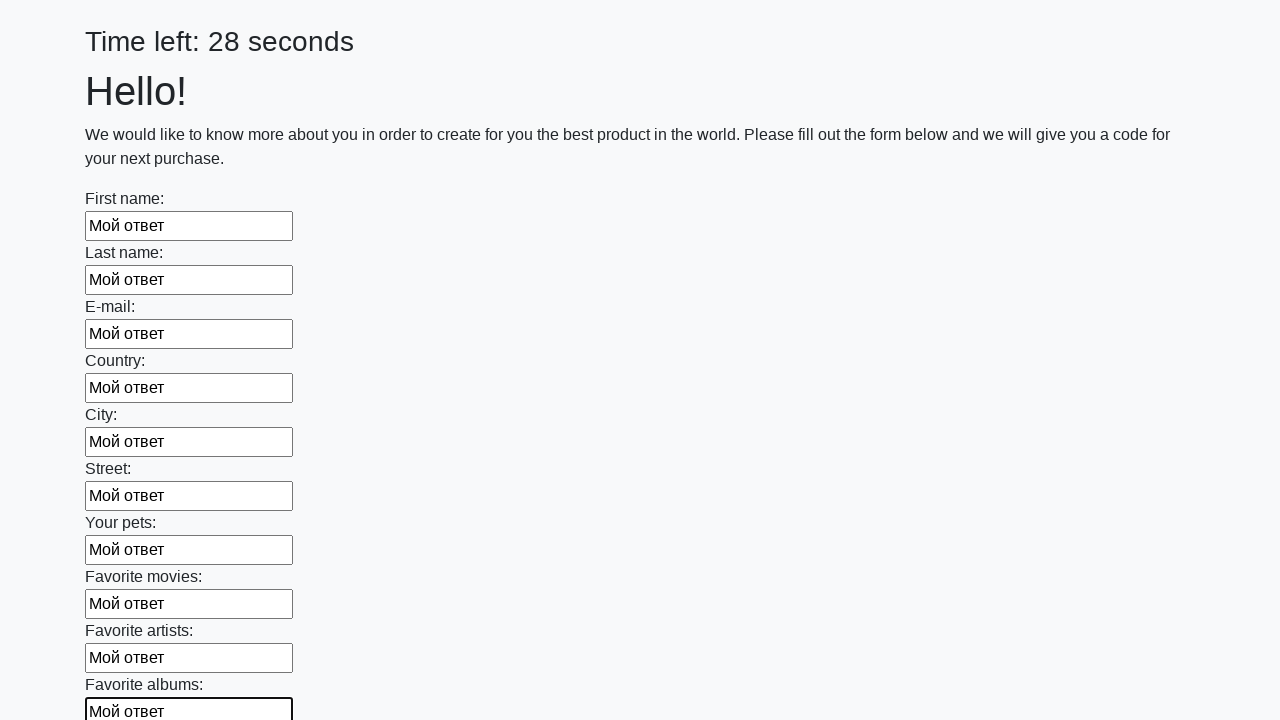

Filled input field with 'Мой ответ' on input >> nth=10
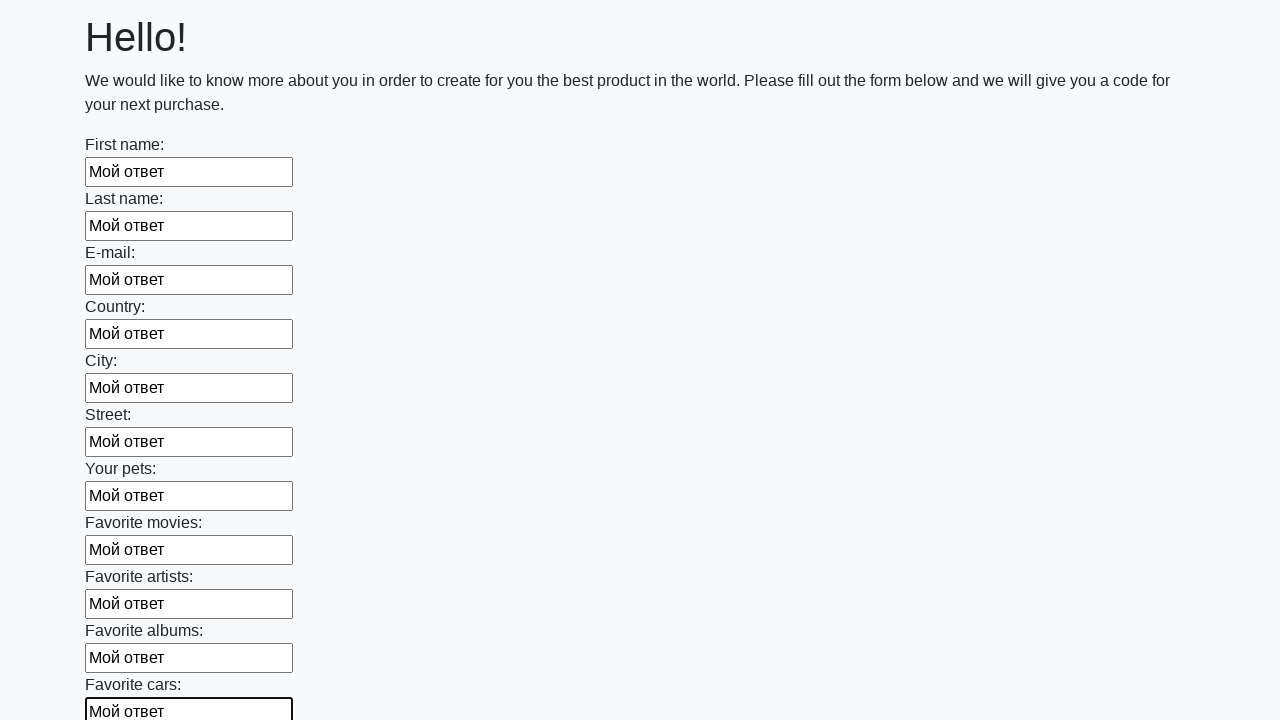

Filled input field with 'Мой ответ' on input >> nth=11
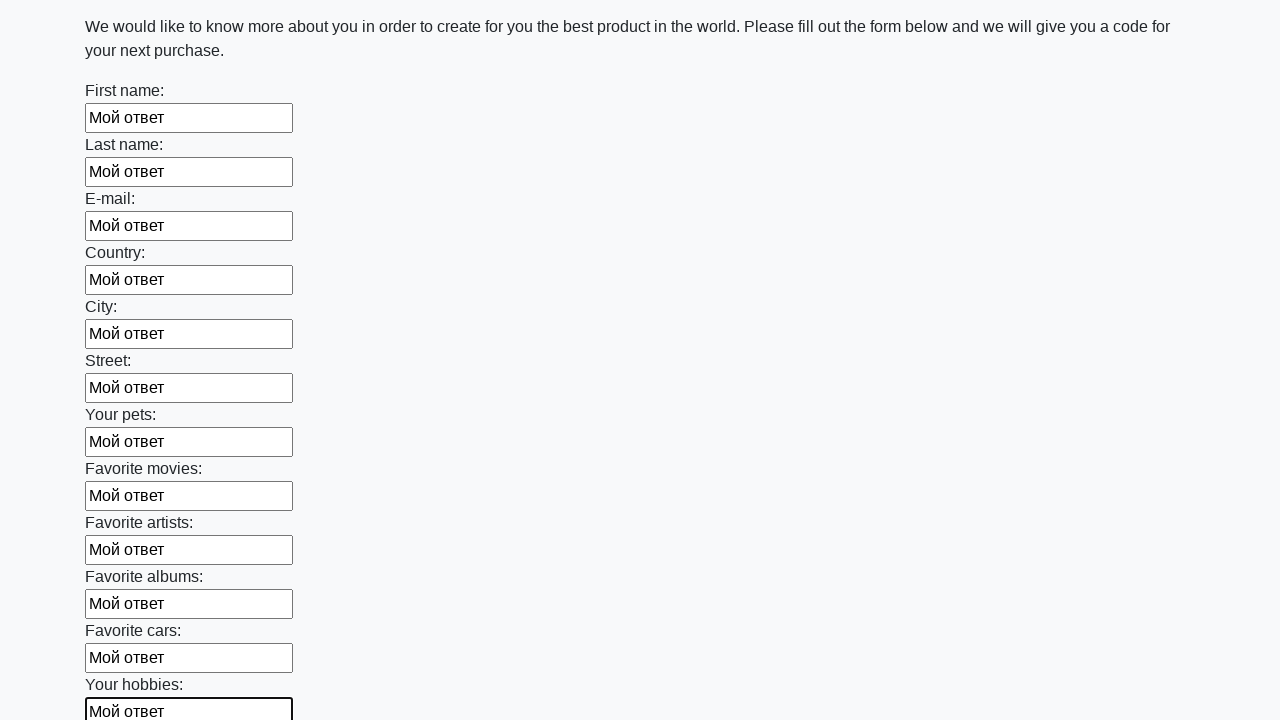

Filled input field with 'Мой ответ' on input >> nth=12
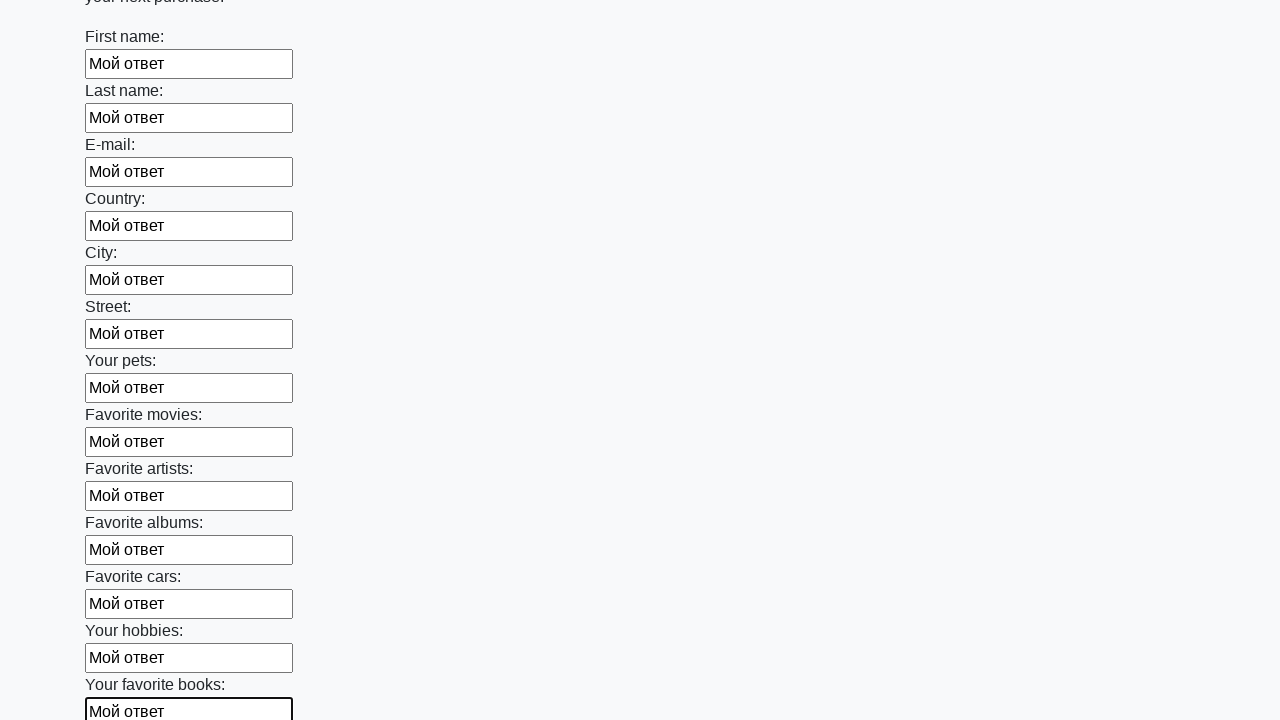

Filled input field with 'Мой ответ' on input >> nth=13
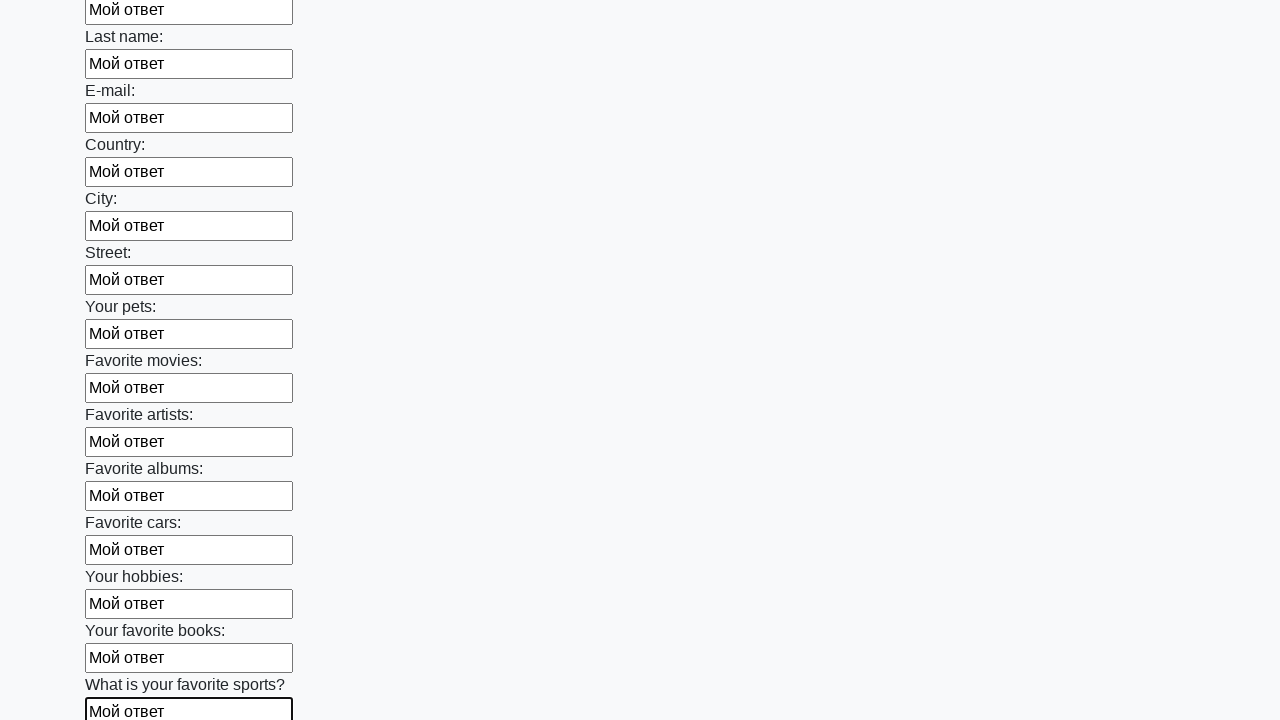

Filled input field with 'Мой ответ' on input >> nth=14
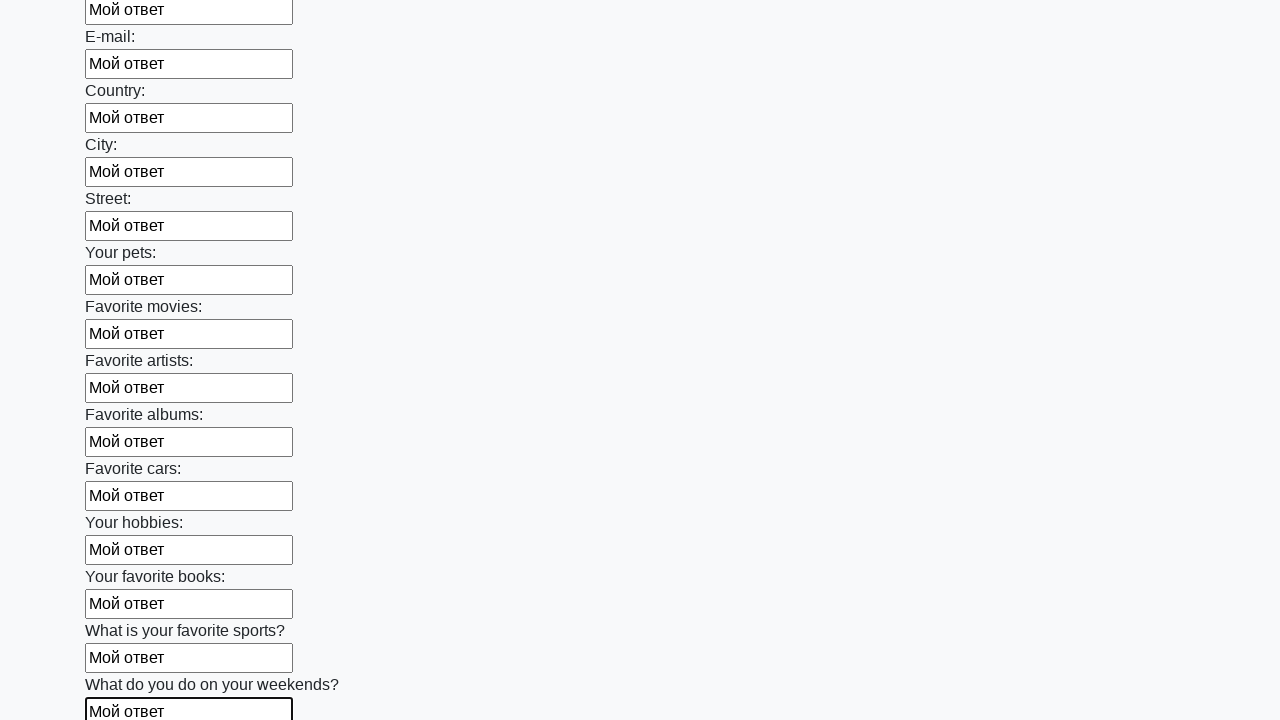

Filled input field with 'Мой ответ' on input >> nth=15
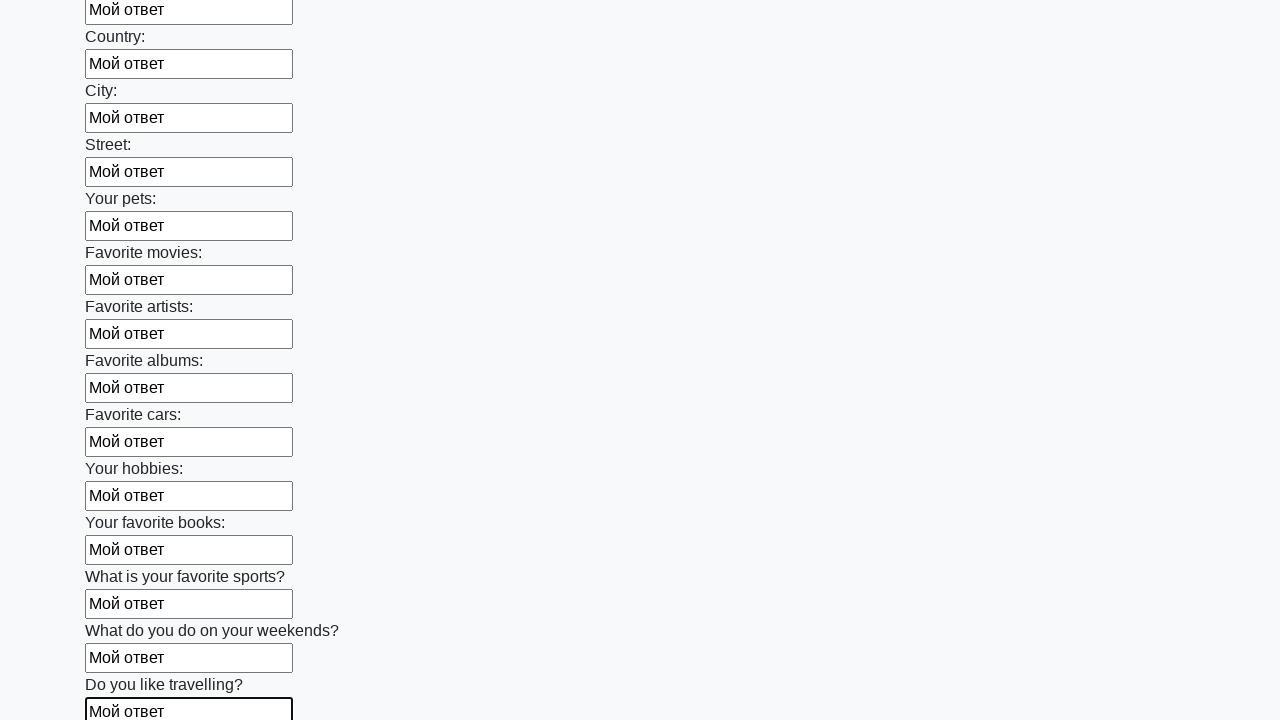

Filled input field with 'Мой ответ' on input >> nth=16
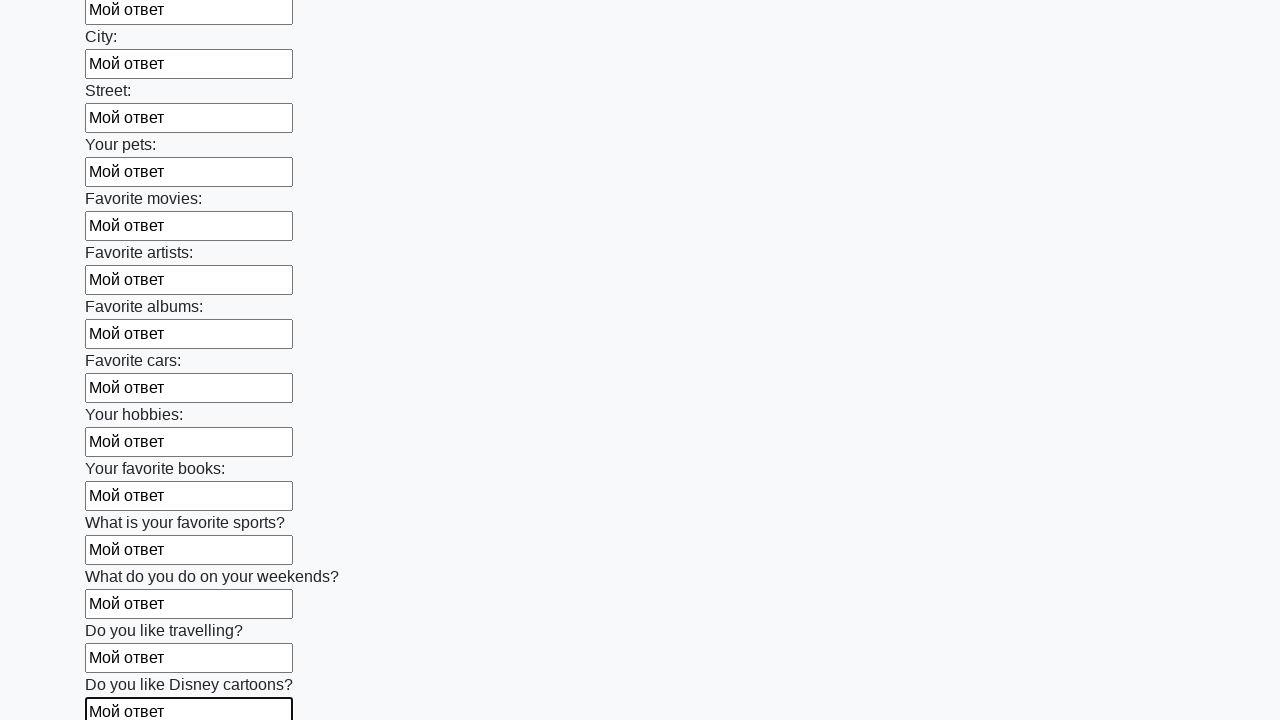

Filled input field with 'Мой ответ' on input >> nth=17
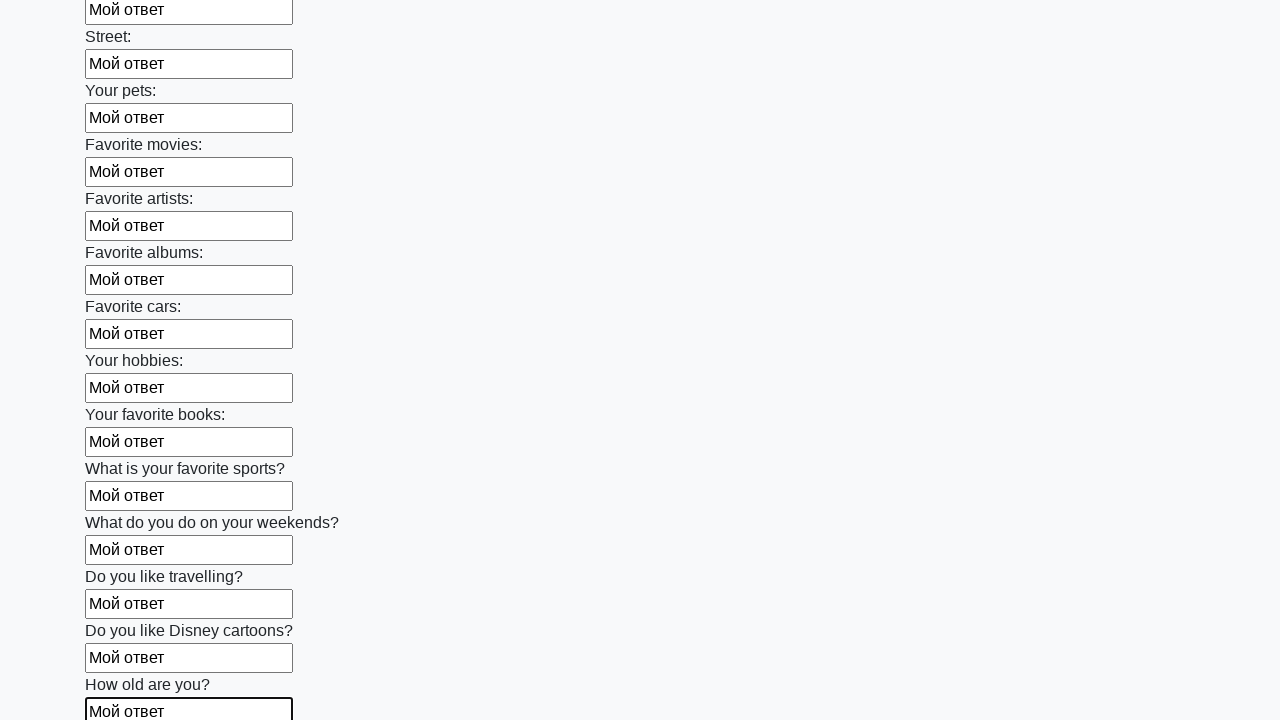

Filled input field with 'Мой ответ' on input >> nth=18
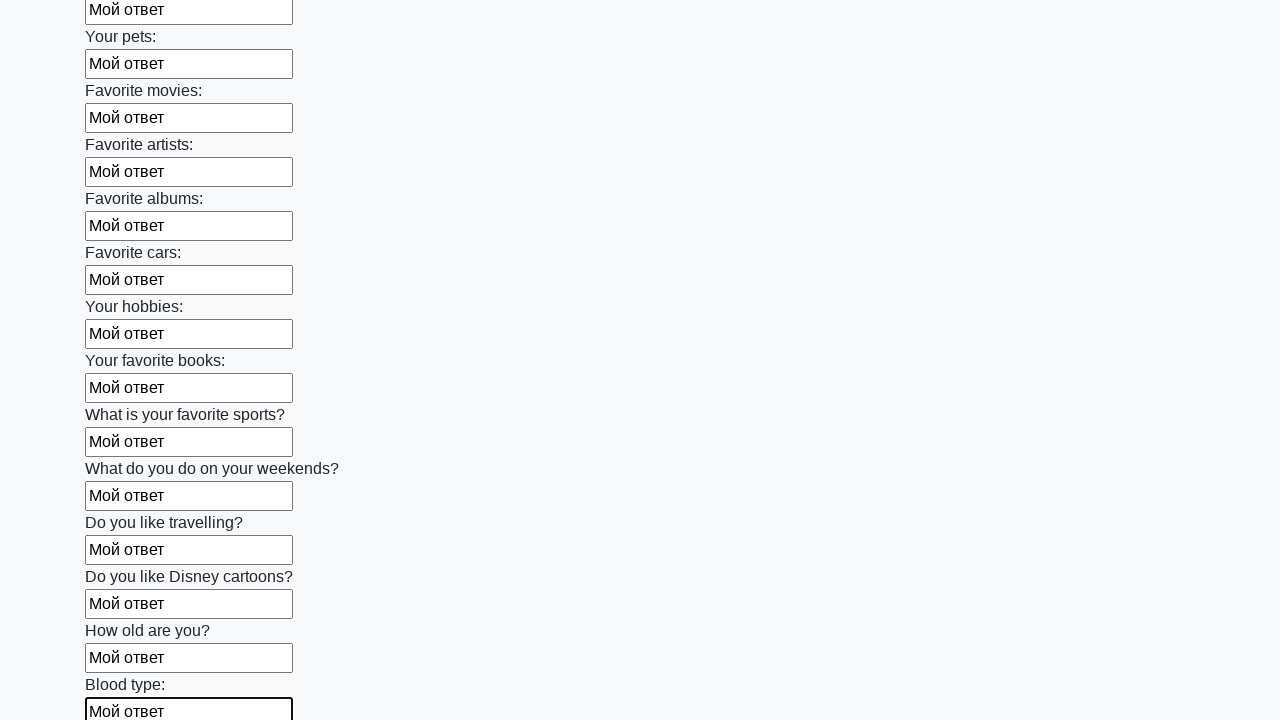

Filled input field with 'Мой ответ' on input >> nth=19
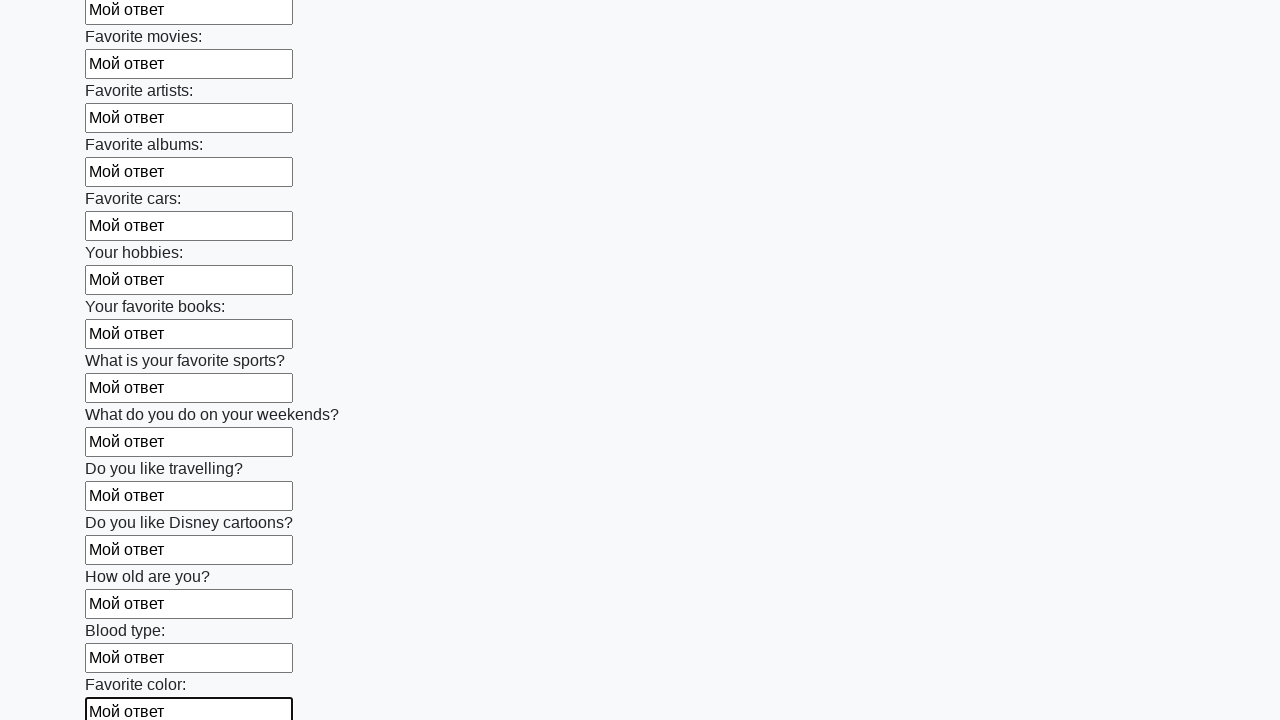

Filled input field with 'Мой ответ' on input >> nth=20
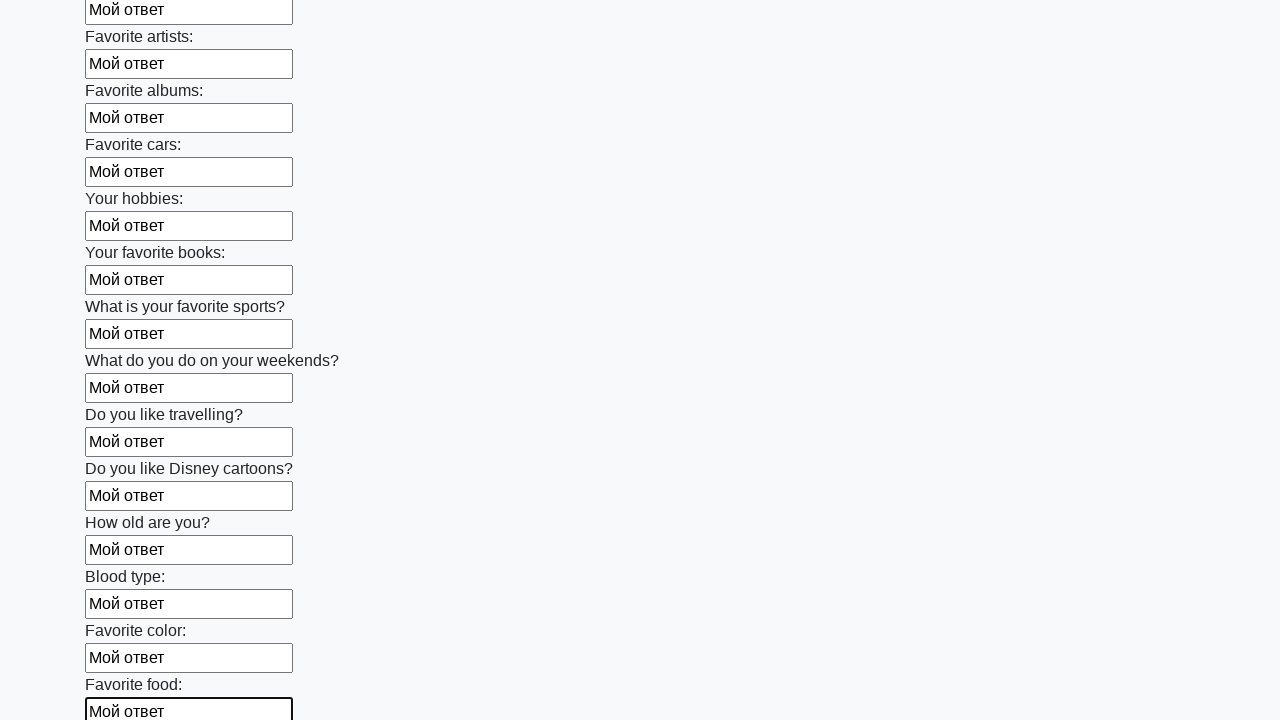

Filled input field with 'Мой ответ' on input >> nth=21
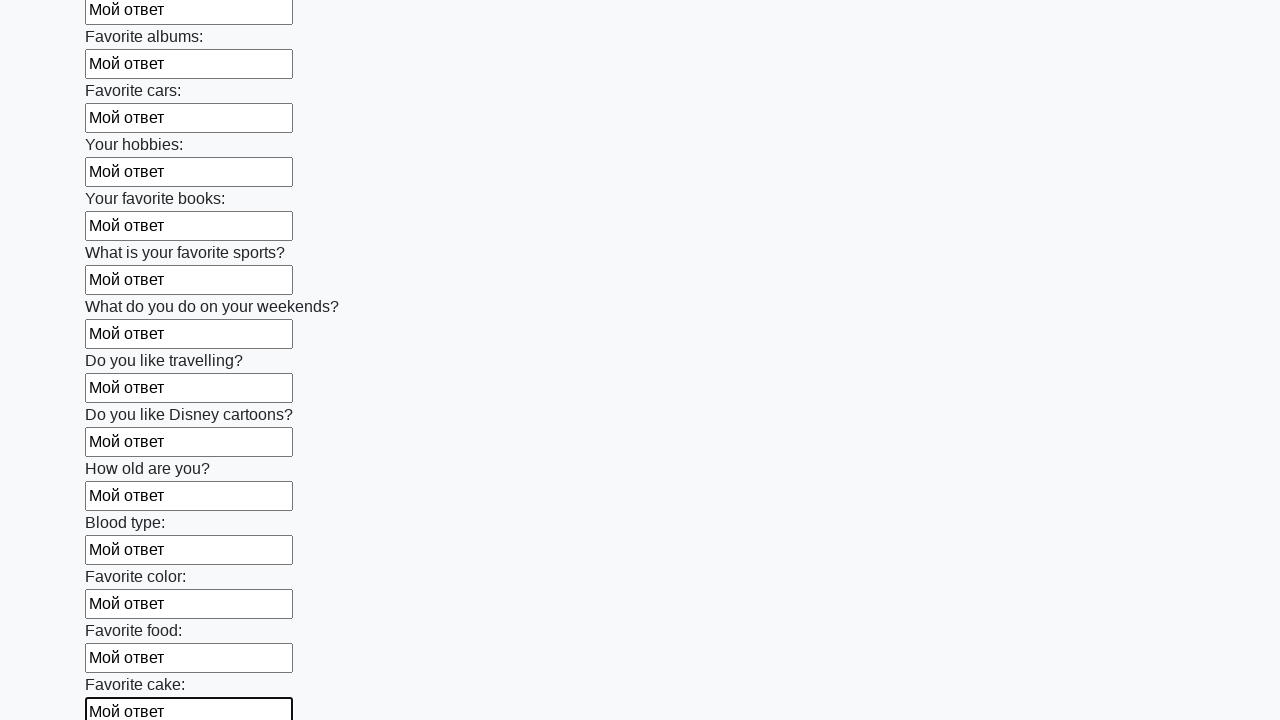

Filled input field with 'Мой ответ' on input >> nth=22
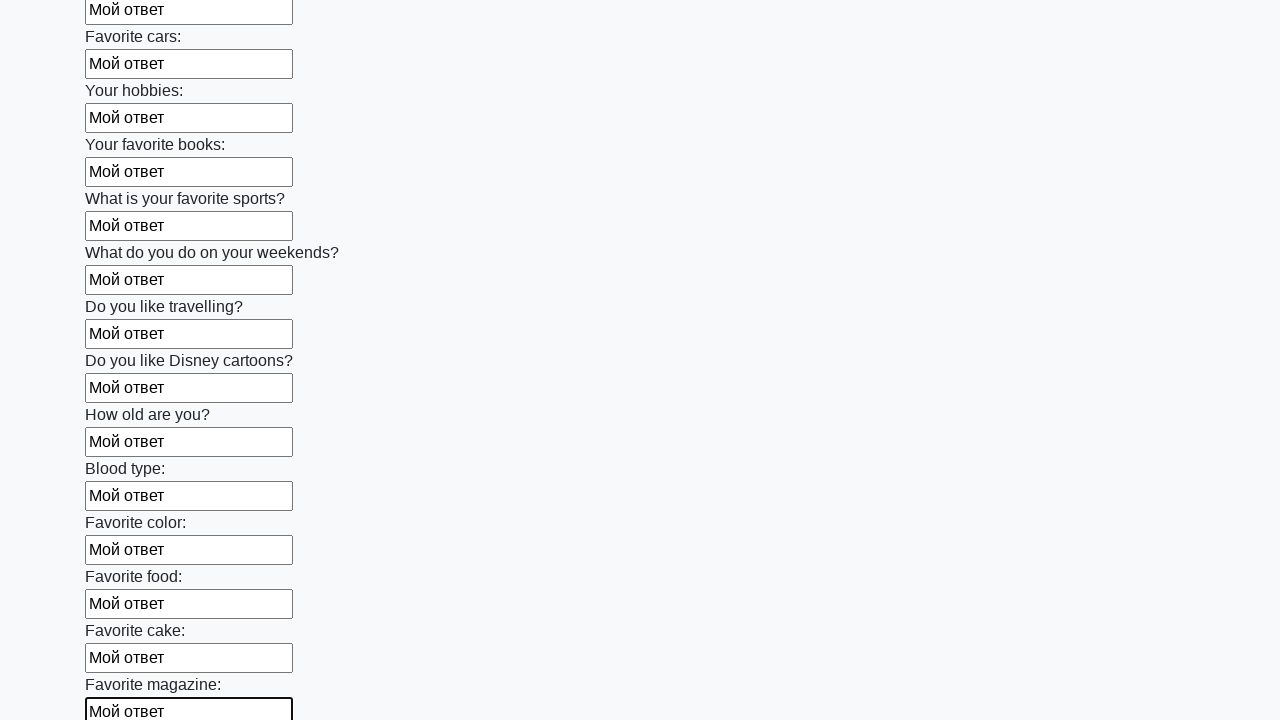

Filled input field with 'Мой ответ' on input >> nth=23
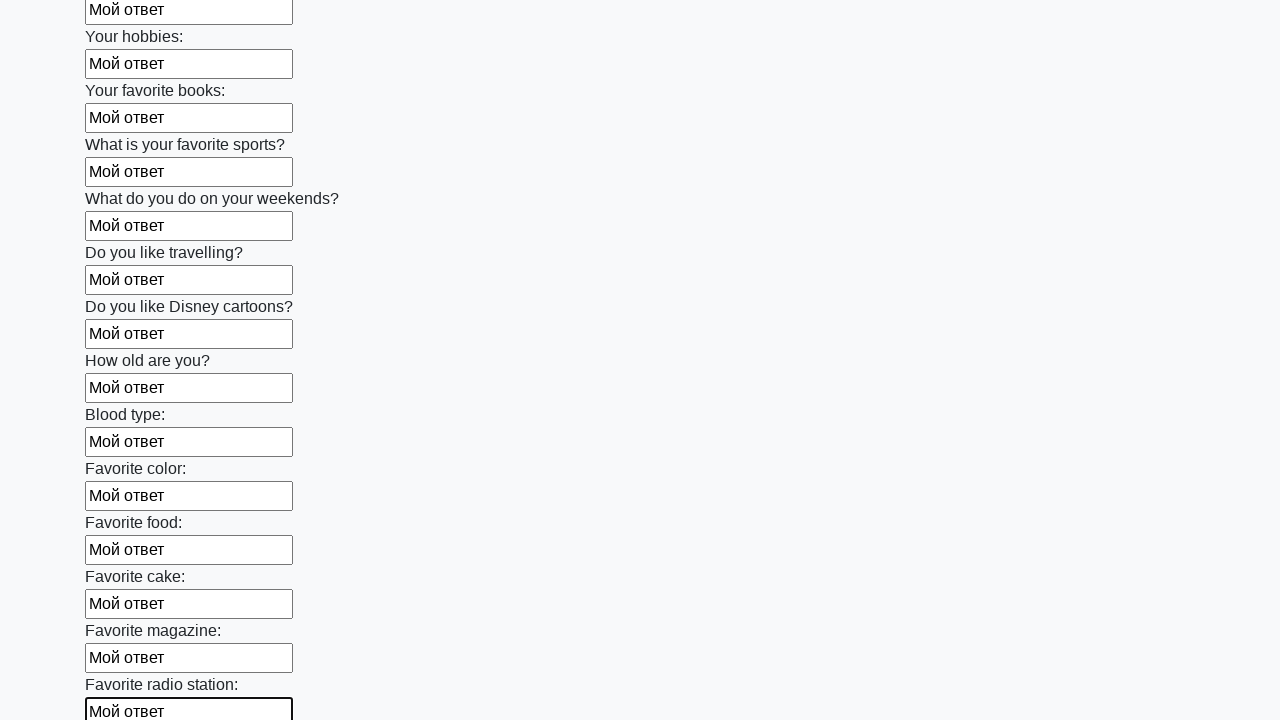

Filled input field with 'Мой ответ' on input >> nth=24
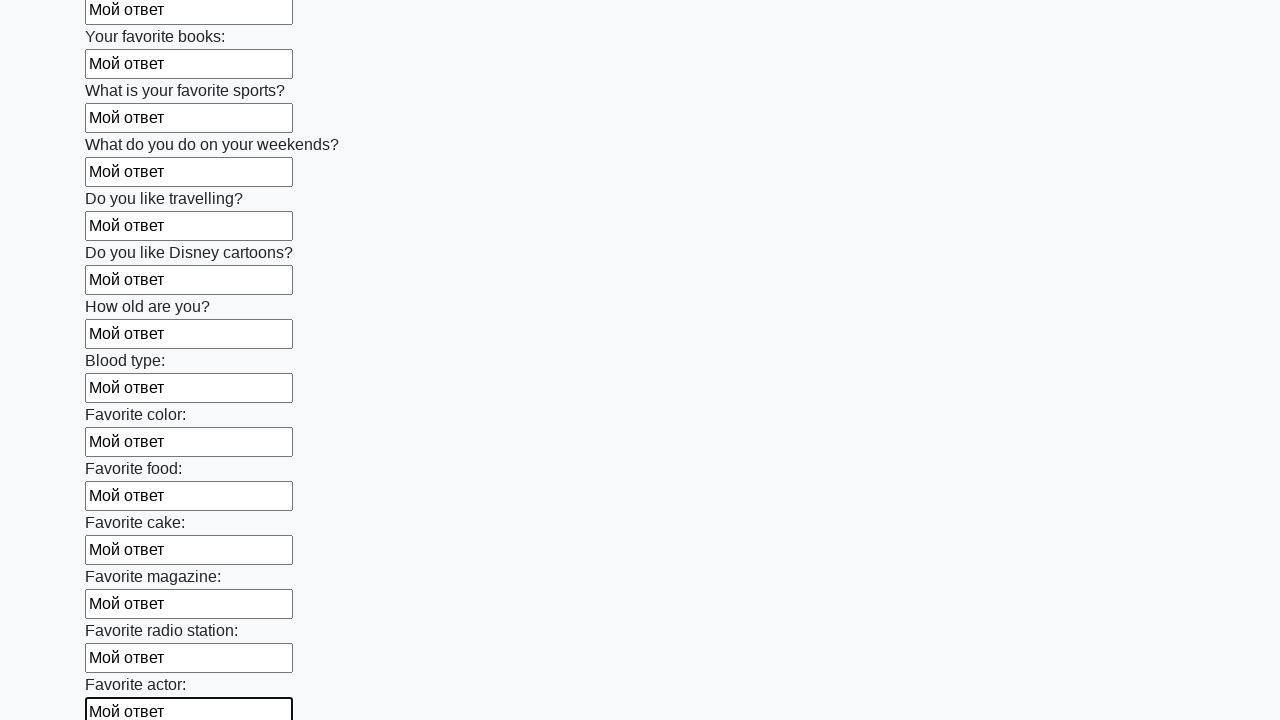

Filled input field with 'Мой ответ' on input >> nth=25
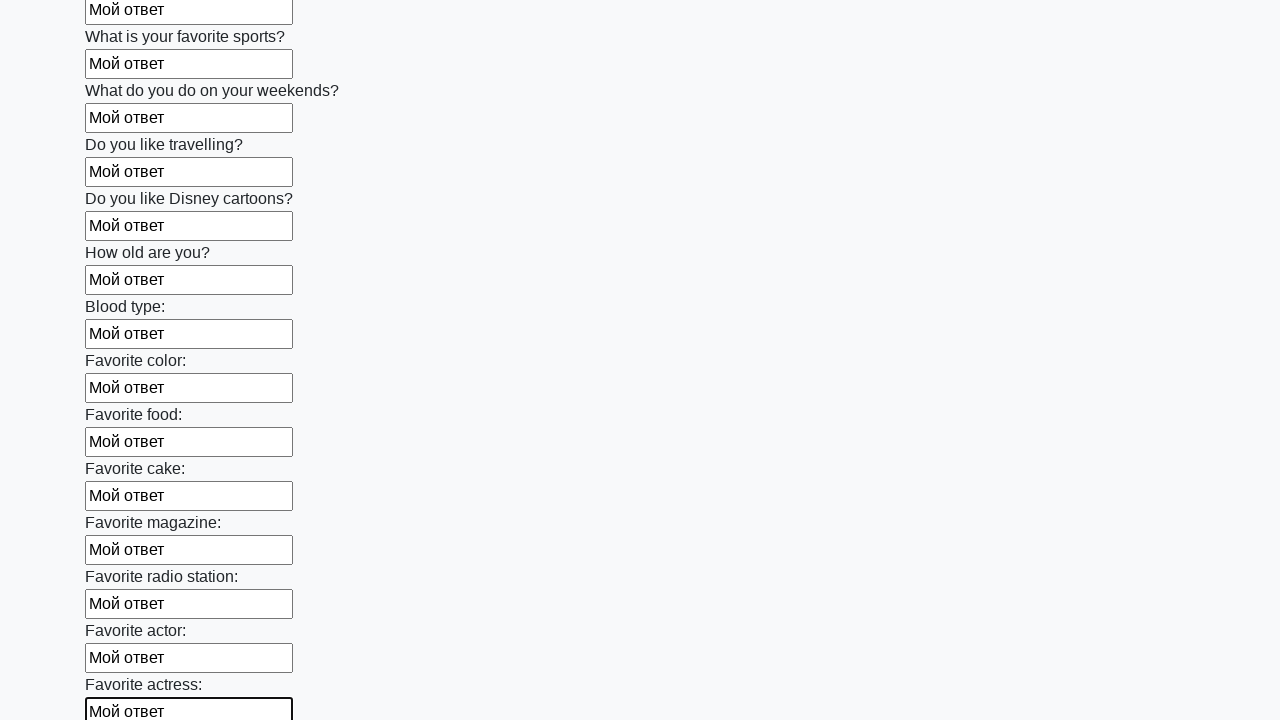

Filled input field with 'Мой ответ' on input >> nth=26
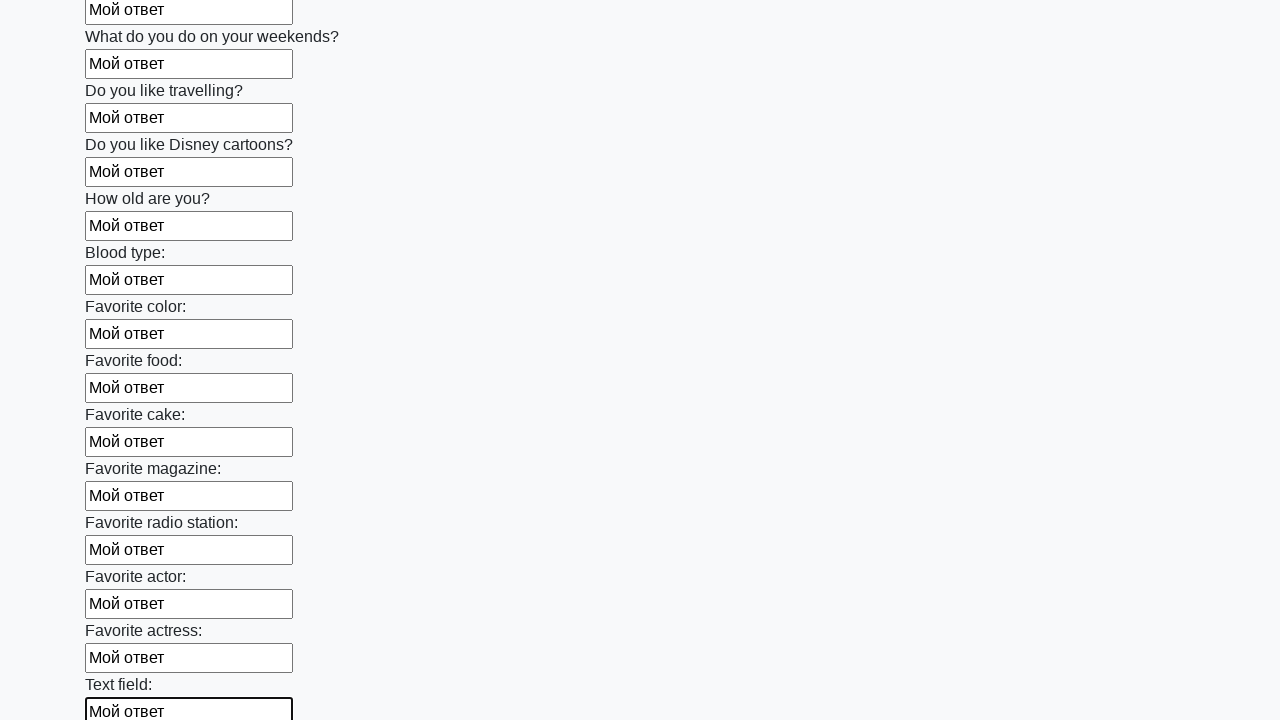

Filled input field with 'Мой ответ' on input >> nth=27
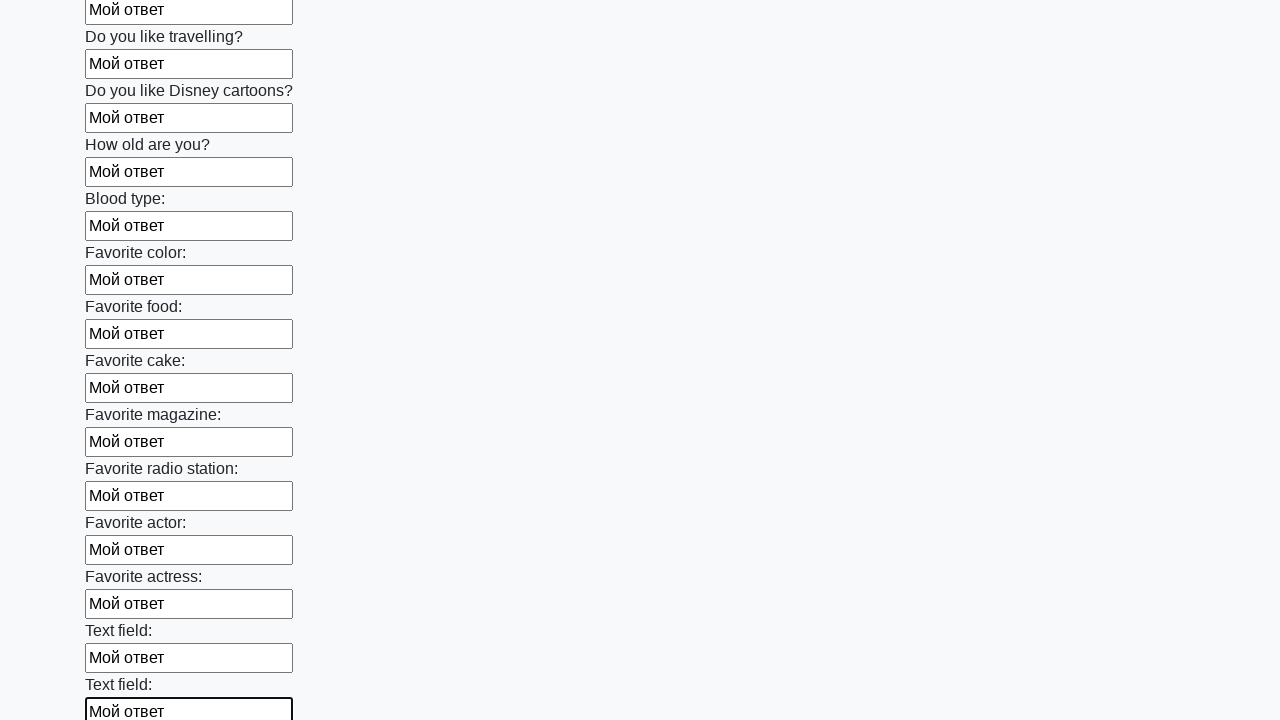

Filled input field with 'Мой ответ' on input >> nth=28
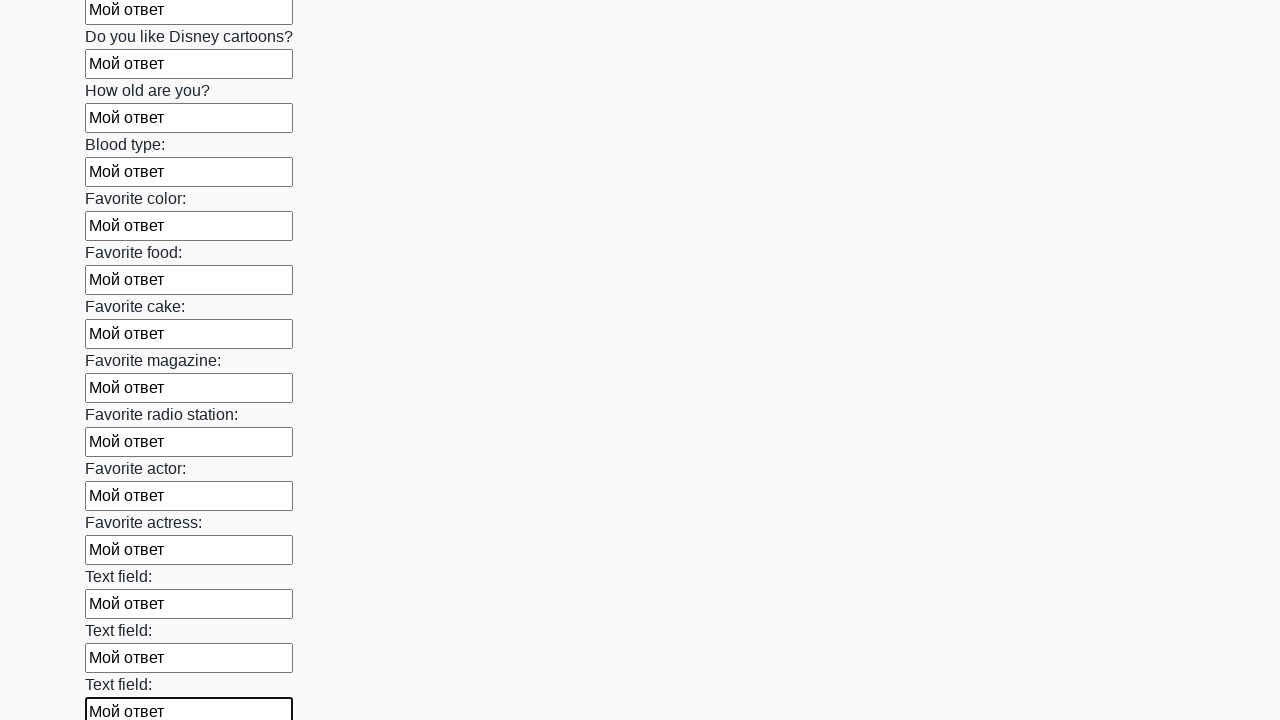

Filled input field with 'Мой ответ' on input >> nth=29
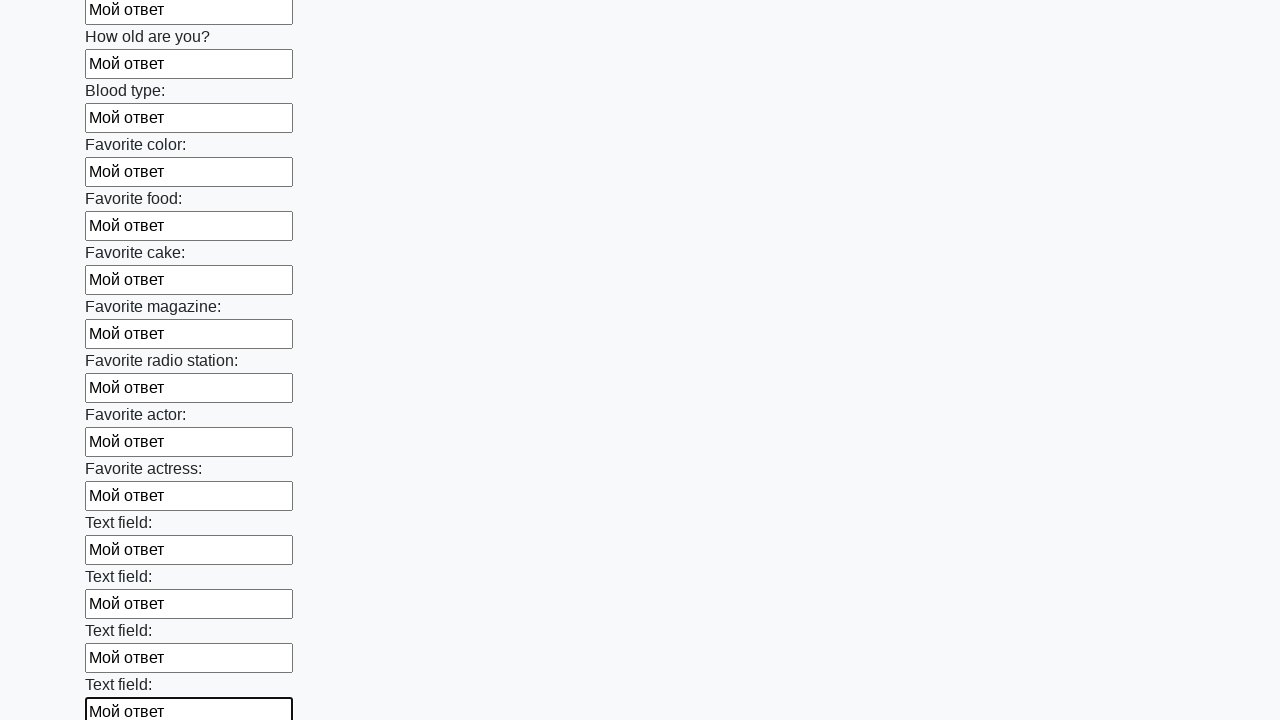

Filled input field with 'Мой ответ' on input >> nth=30
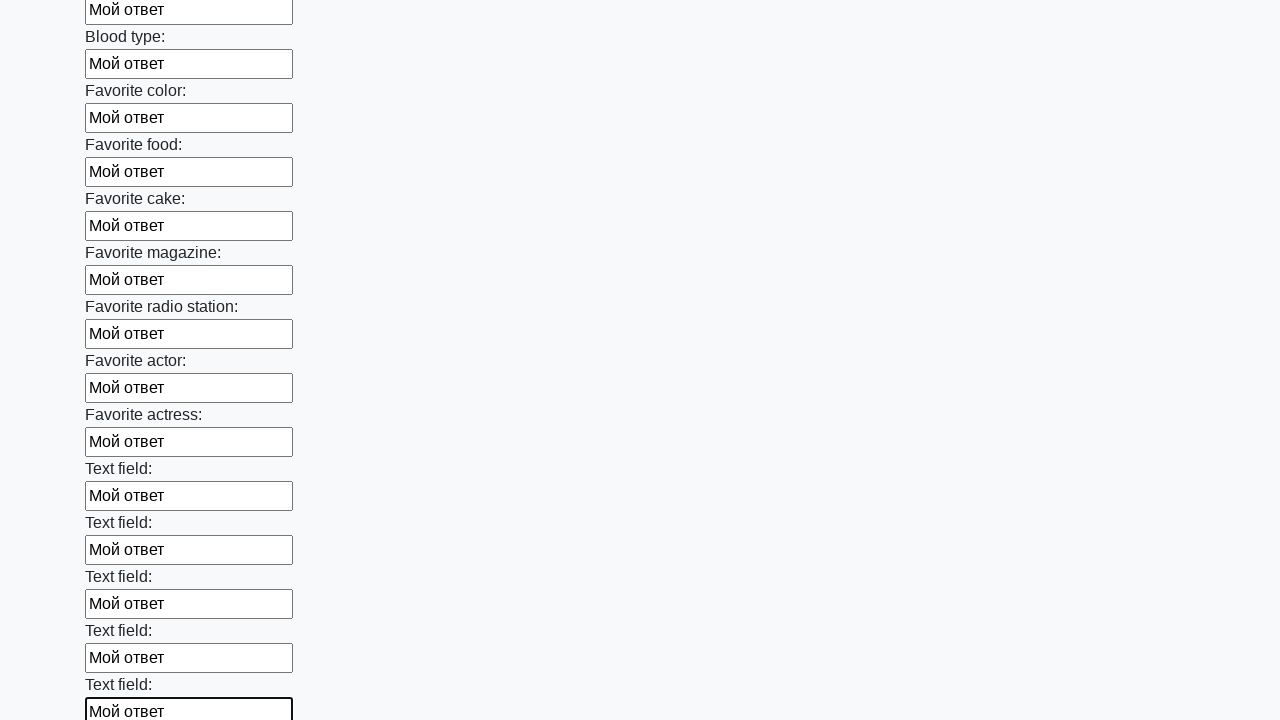

Filled input field with 'Мой ответ' on input >> nth=31
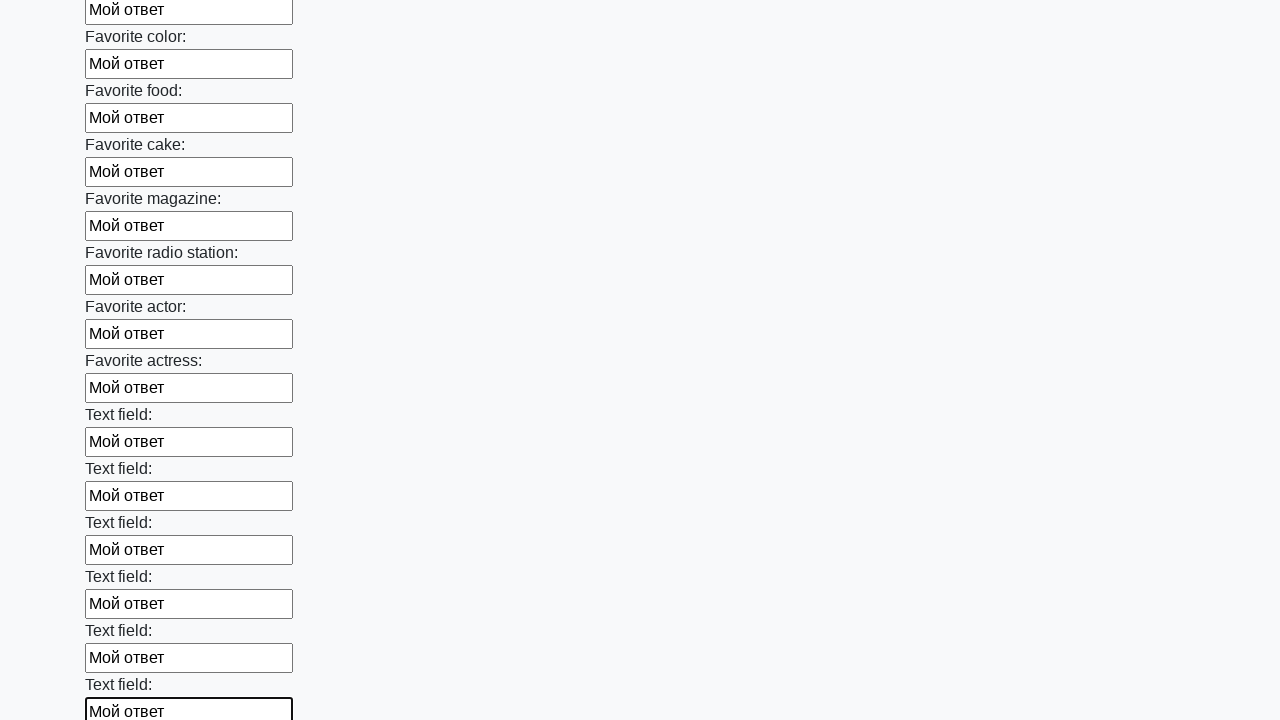

Filled input field with 'Мой ответ' on input >> nth=32
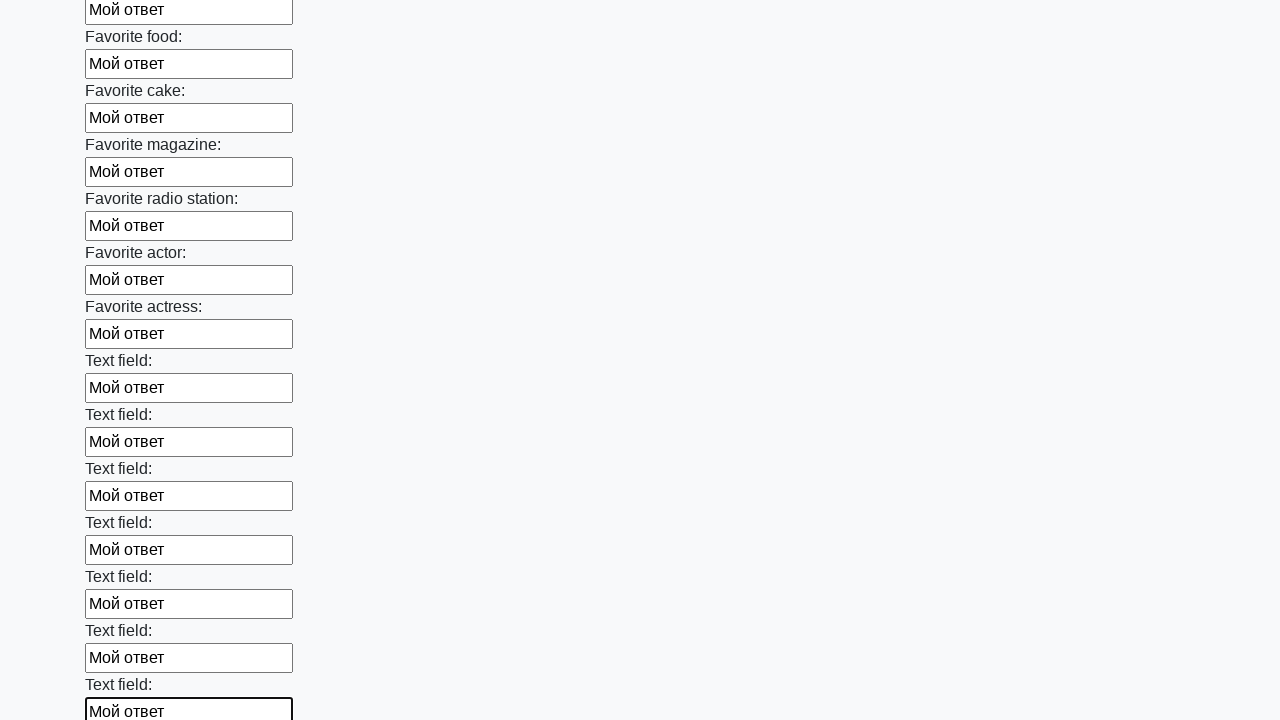

Filled input field with 'Мой ответ' on input >> nth=33
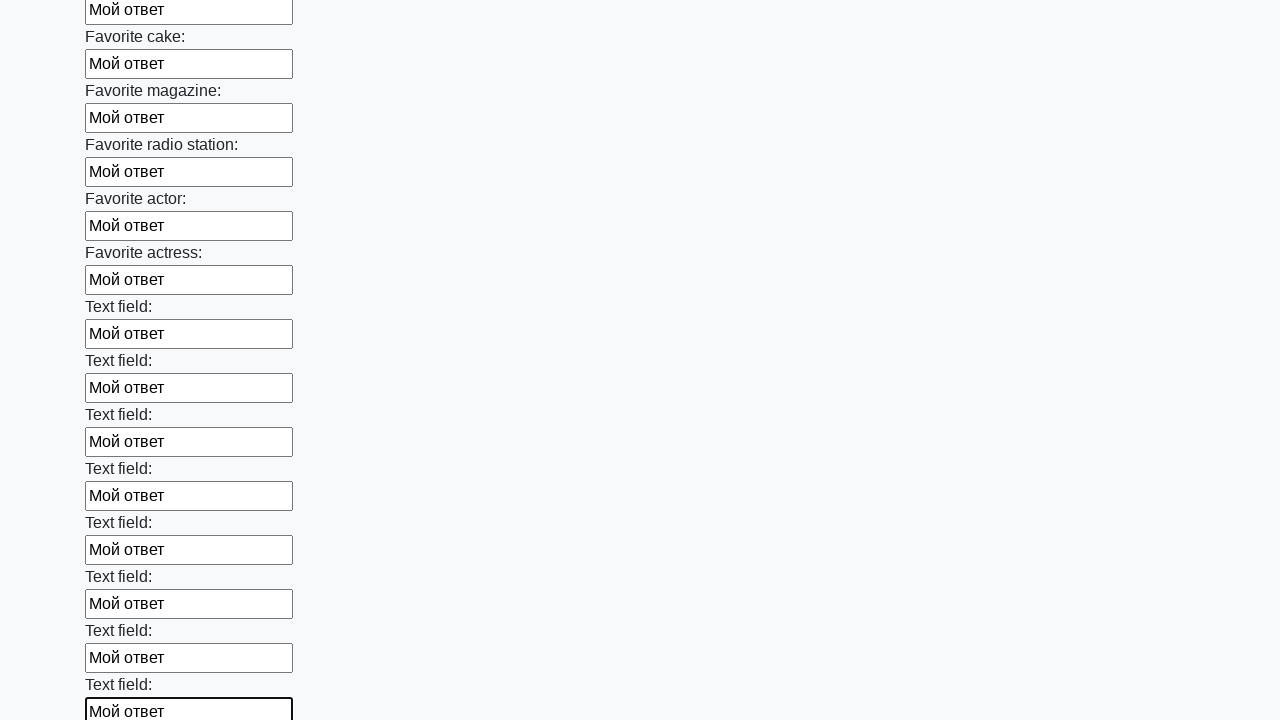

Filled input field with 'Мой ответ' on input >> nth=34
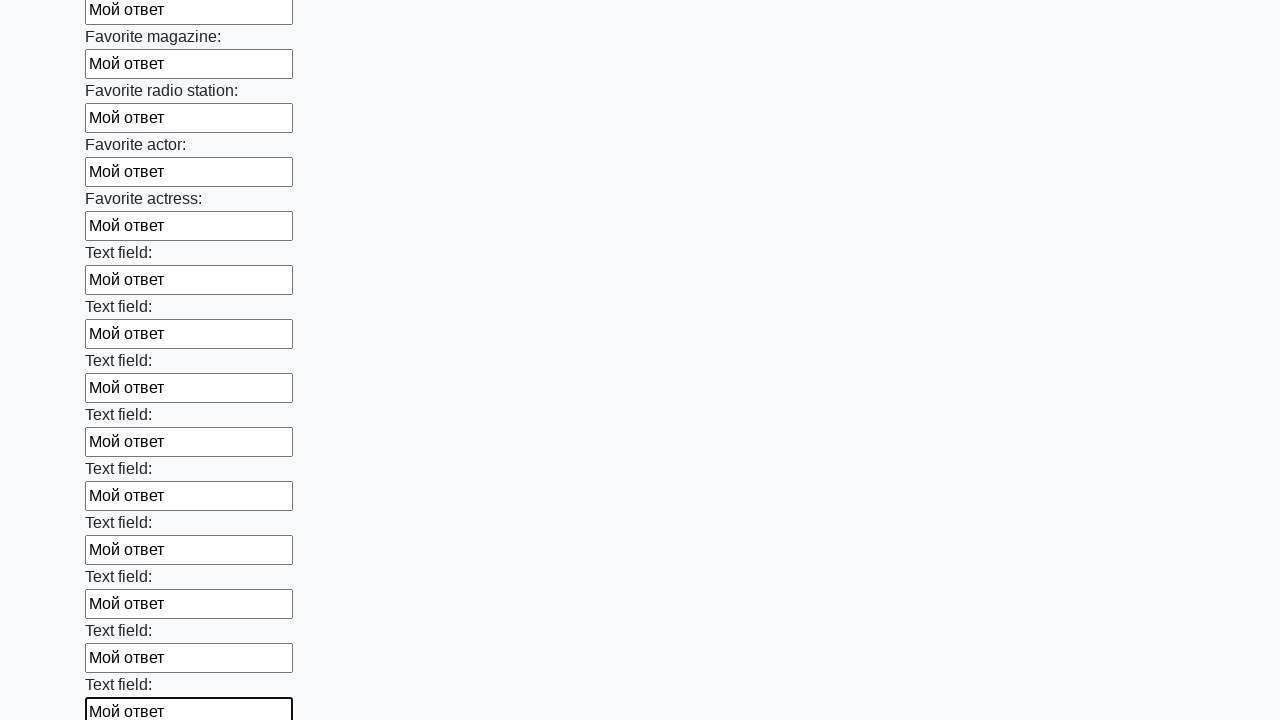

Filled input field with 'Мой ответ' on input >> nth=35
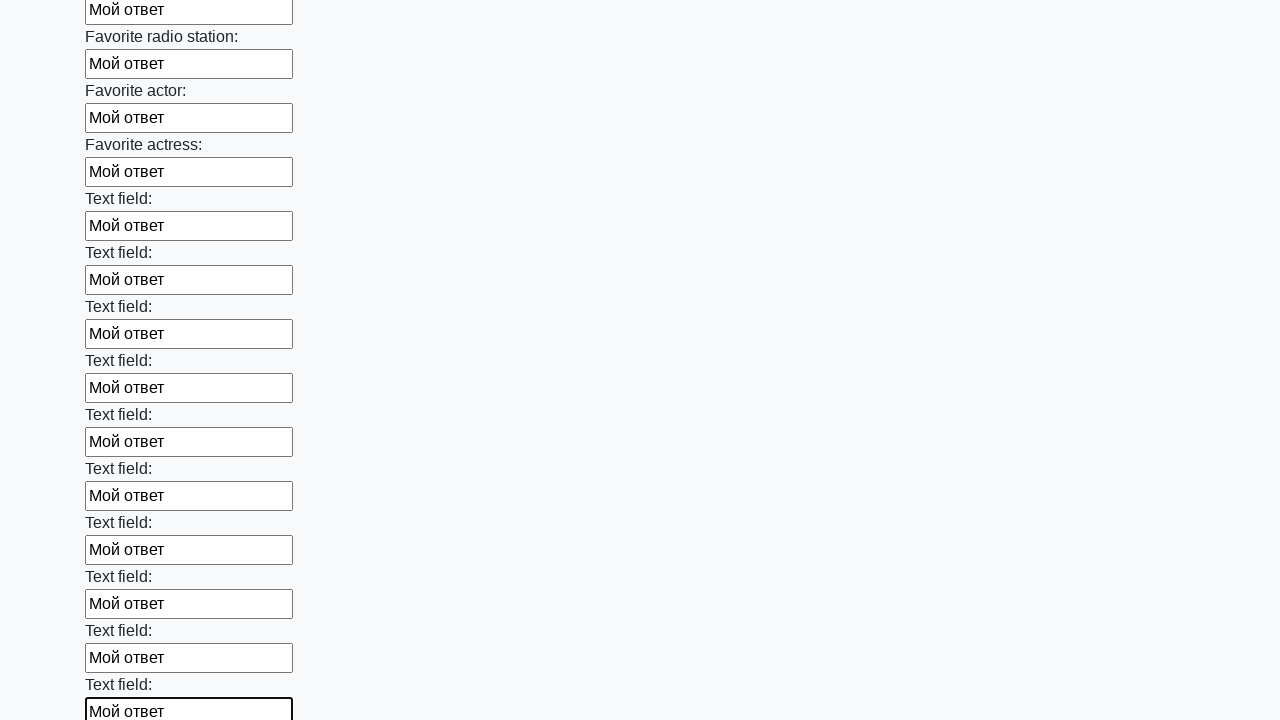

Filled input field with 'Мой ответ' on input >> nth=36
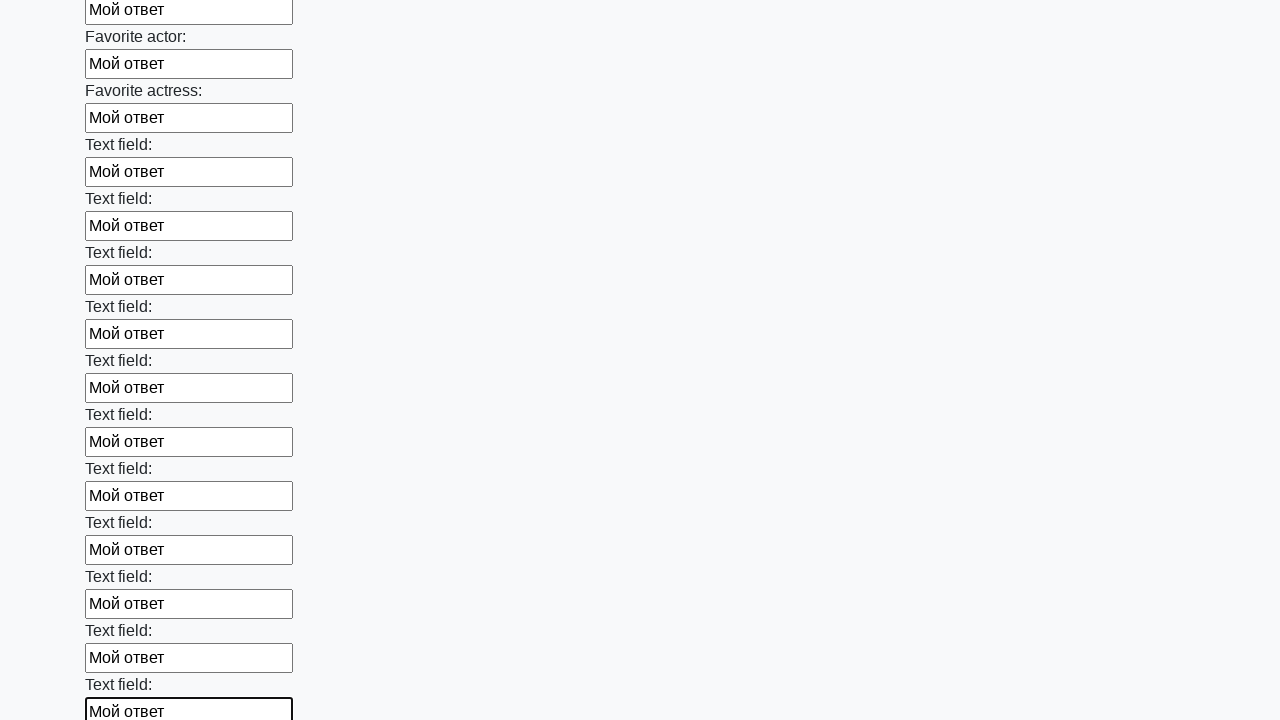

Filled input field with 'Мой ответ' on input >> nth=37
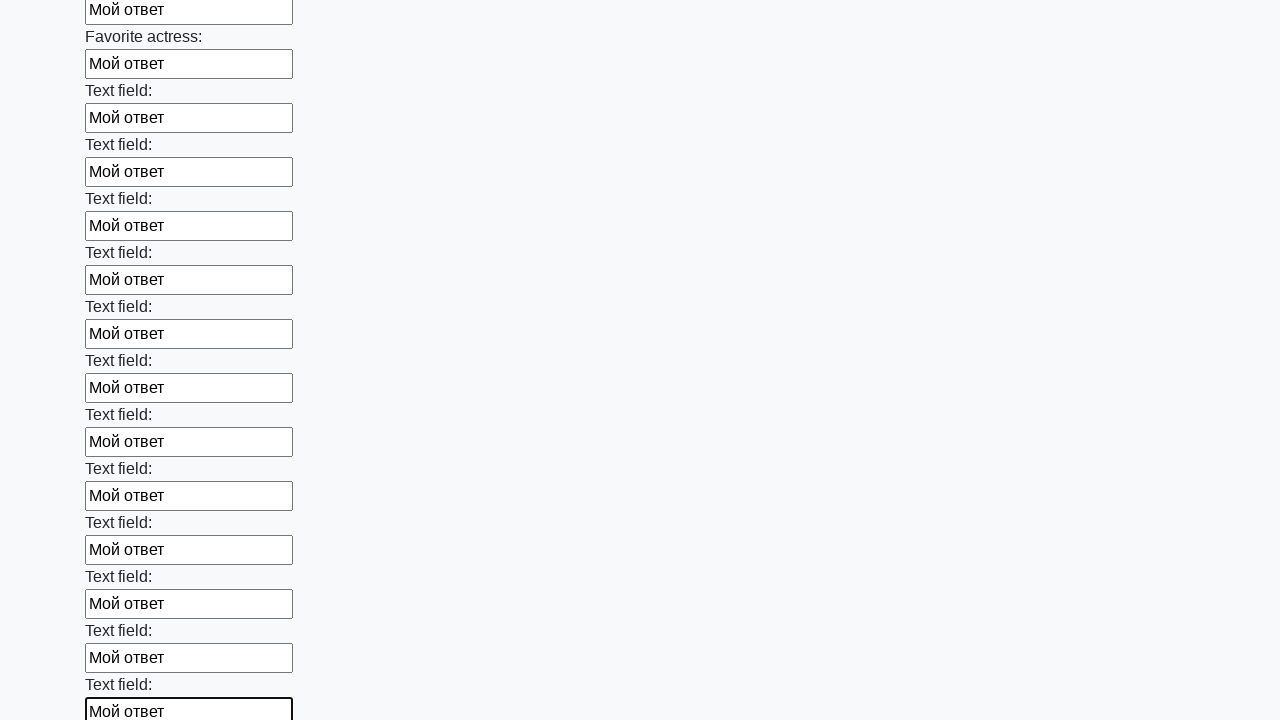

Filled input field with 'Мой ответ' on input >> nth=38
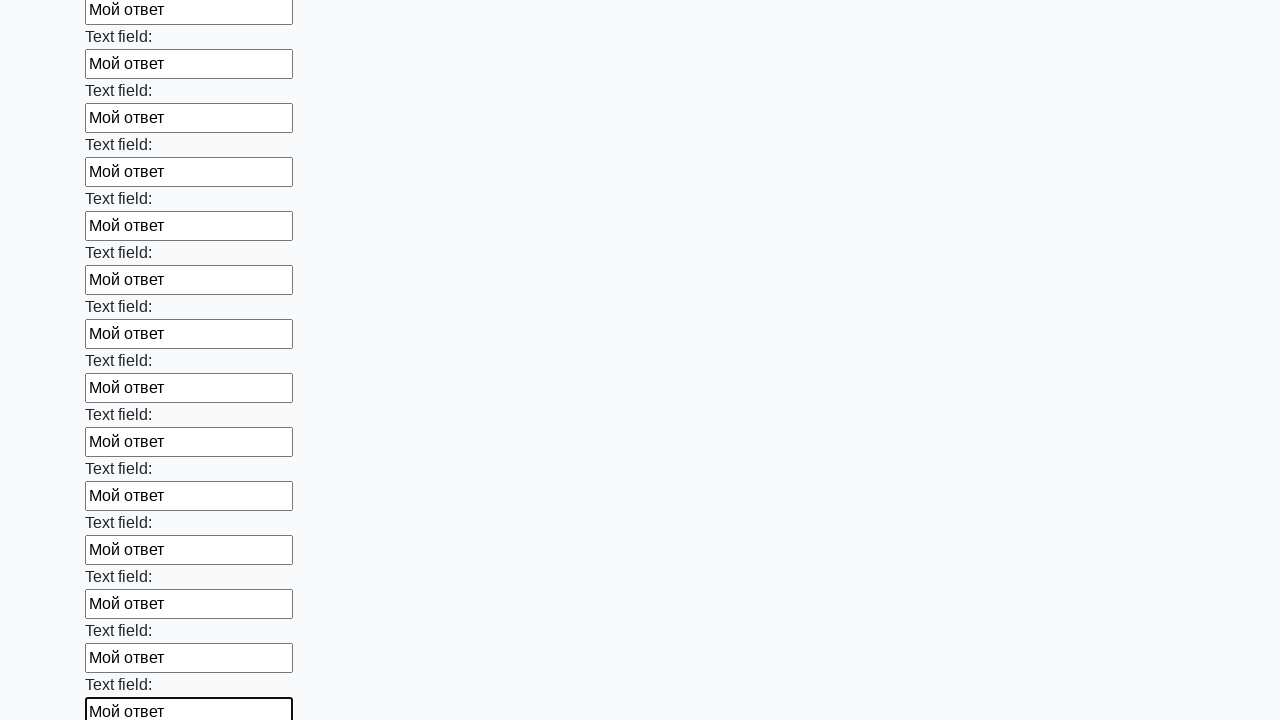

Filled input field with 'Мой ответ' on input >> nth=39
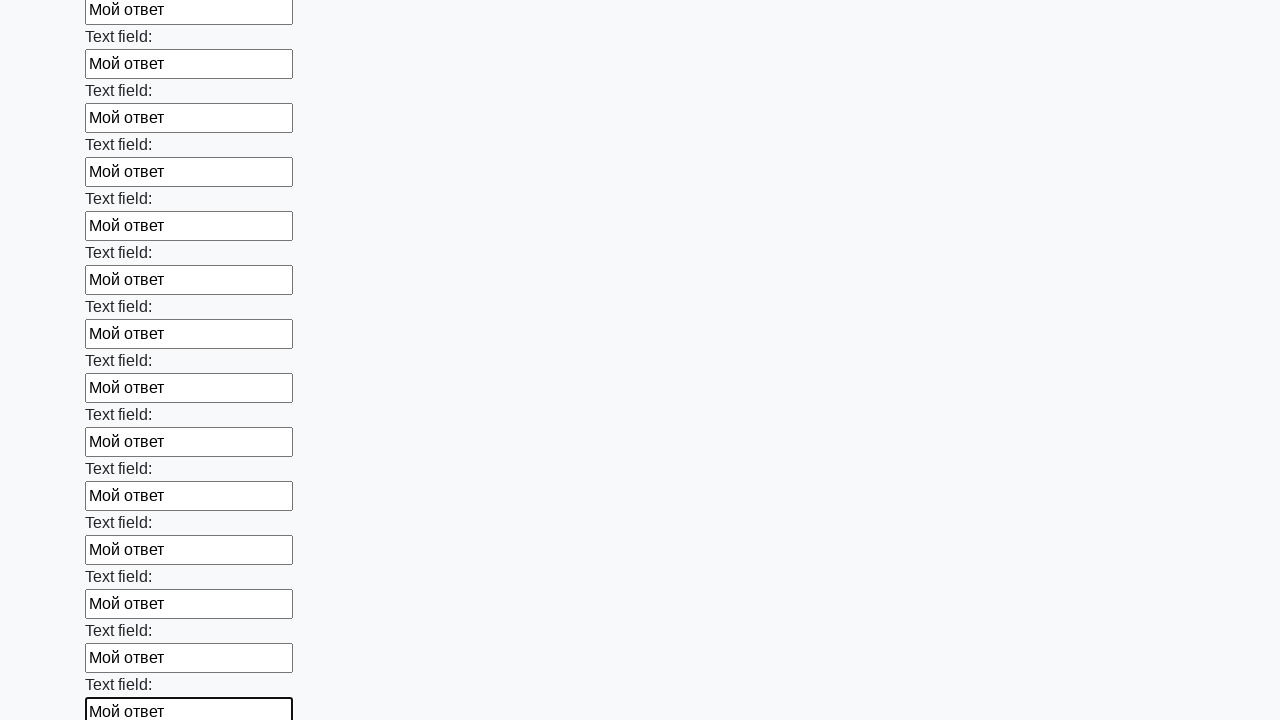

Filled input field with 'Мой ответ' on input >> nth=40
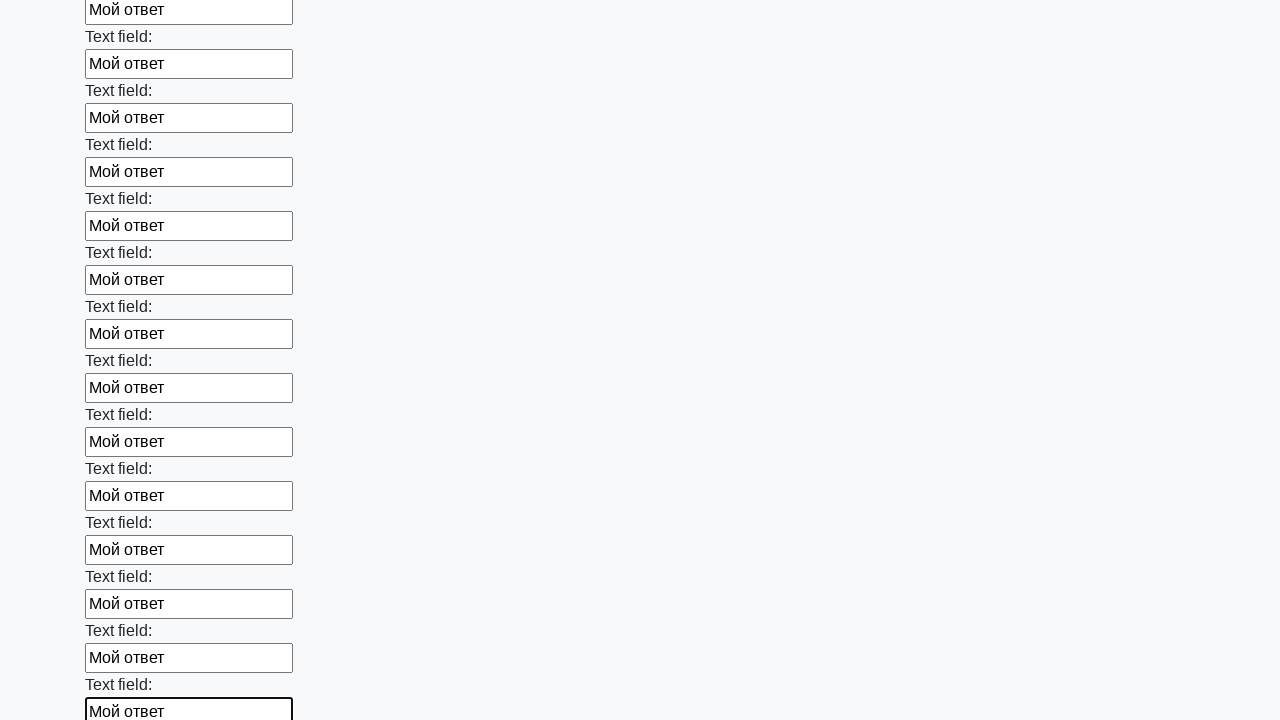

Filled input field with 'Мой ответ' on input >> nth=41
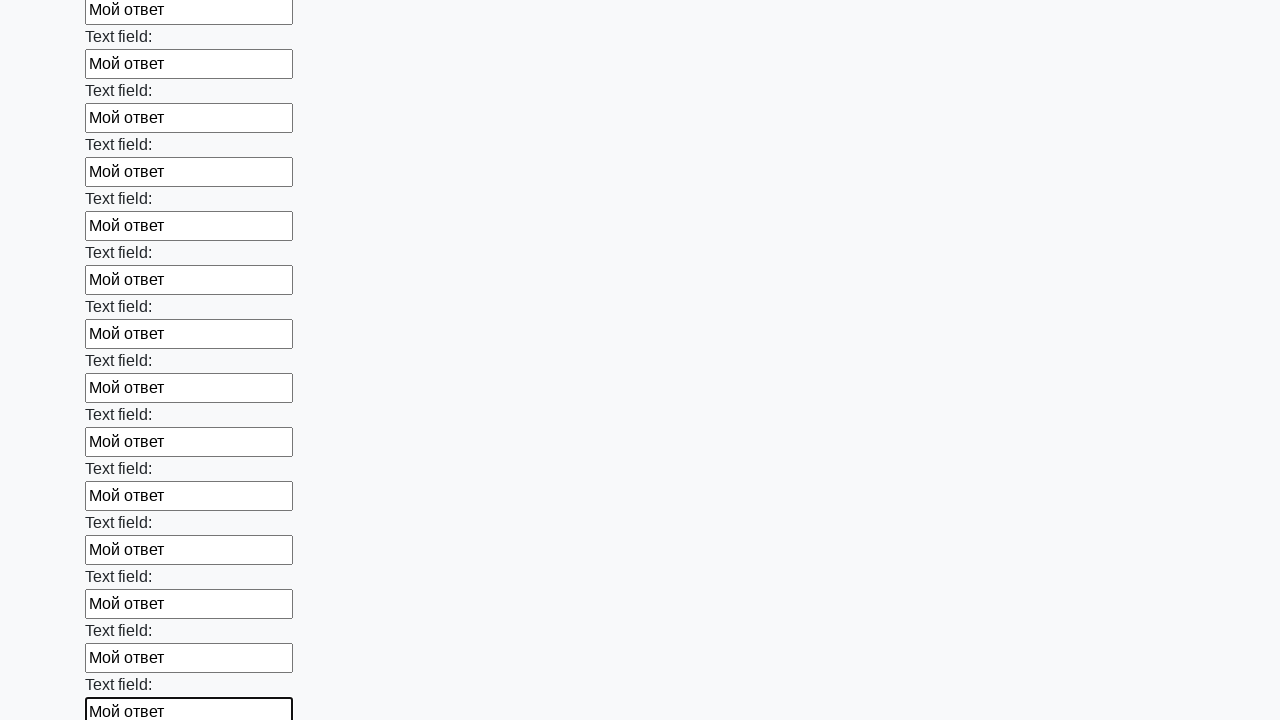

Filled input field with 'Мой ответ' on input >> nth=42
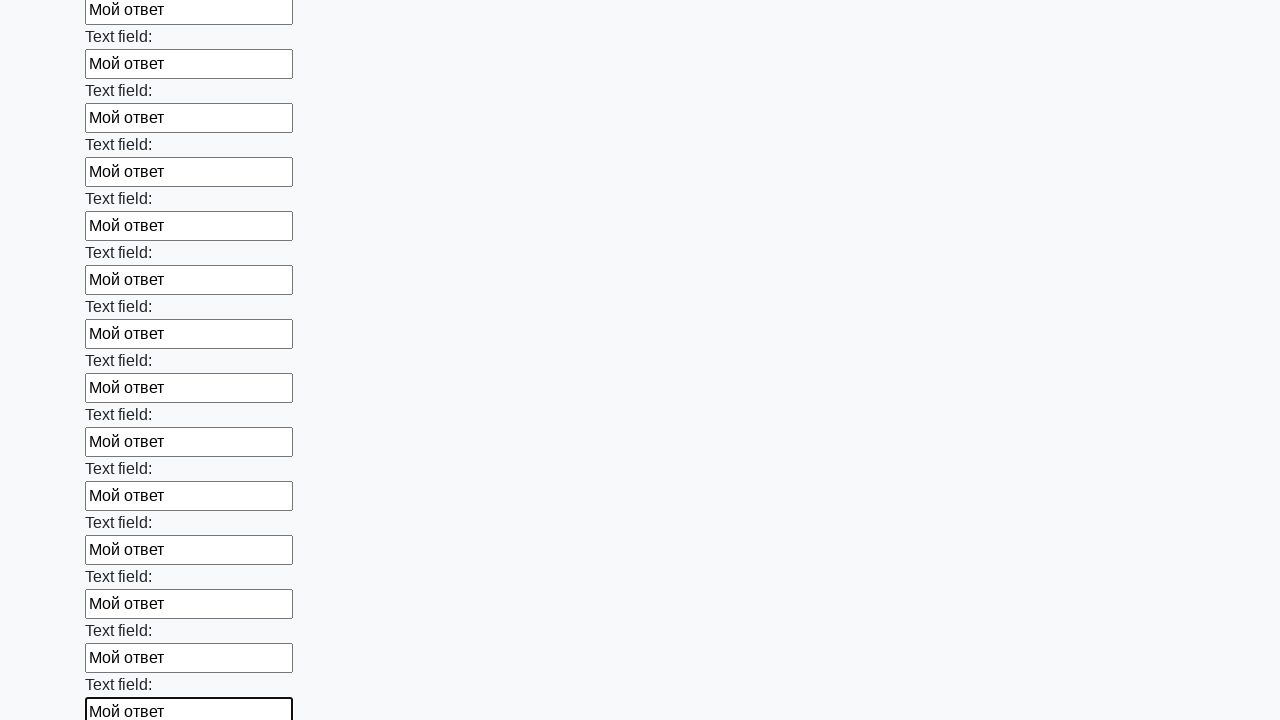

Filled input field with 'Мой ответ' on input >> nth=43
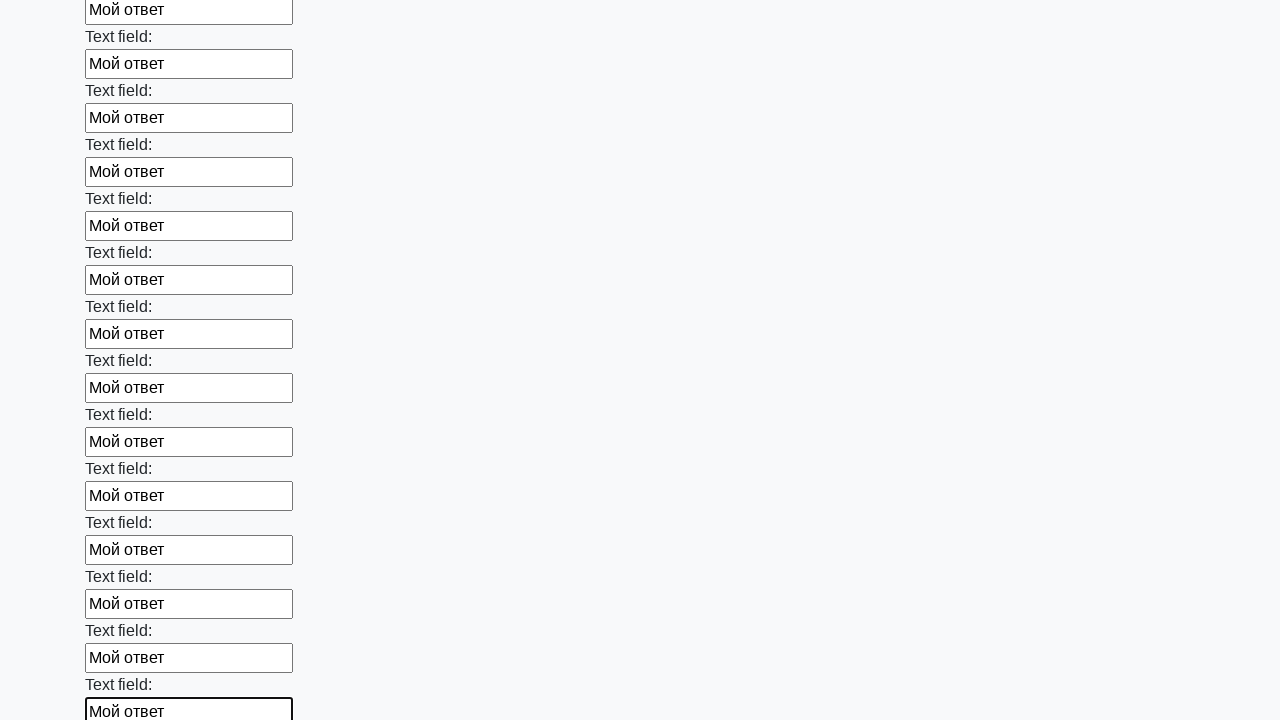

Filled input field with 'Мой ответ' on input >> nth=44
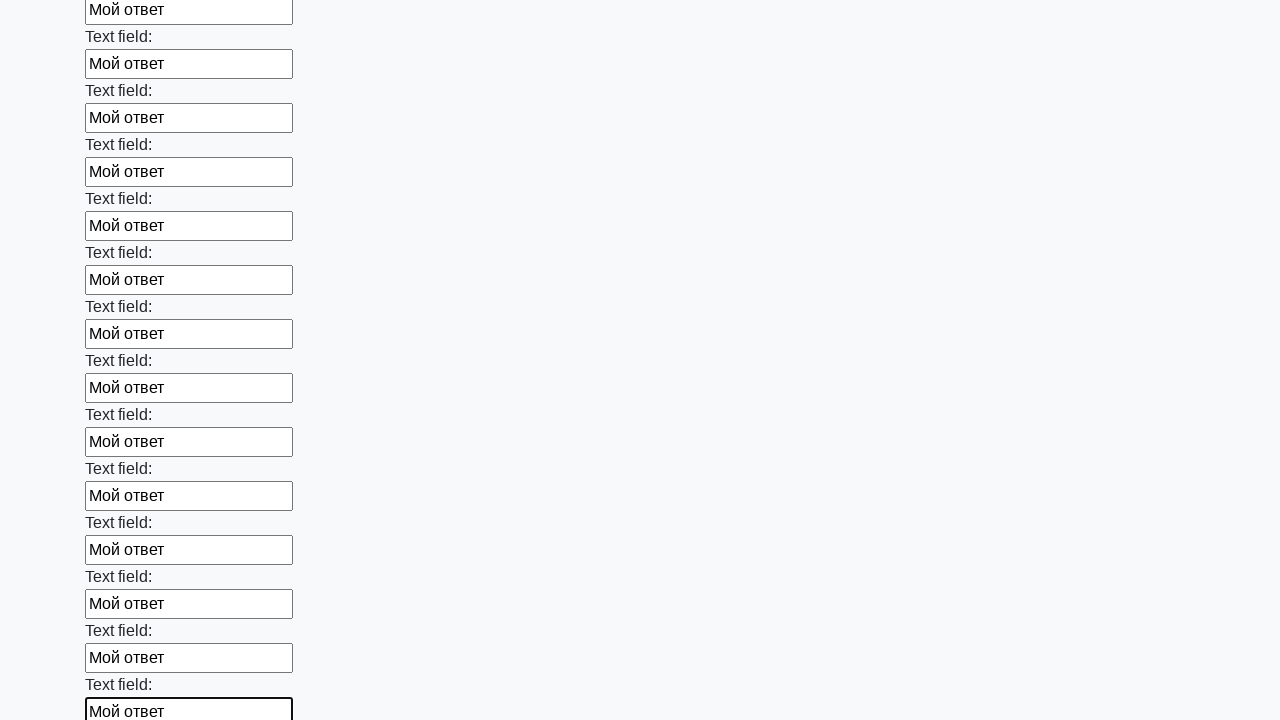

Filled input field with 'Мой ответ' on input >> nth=45
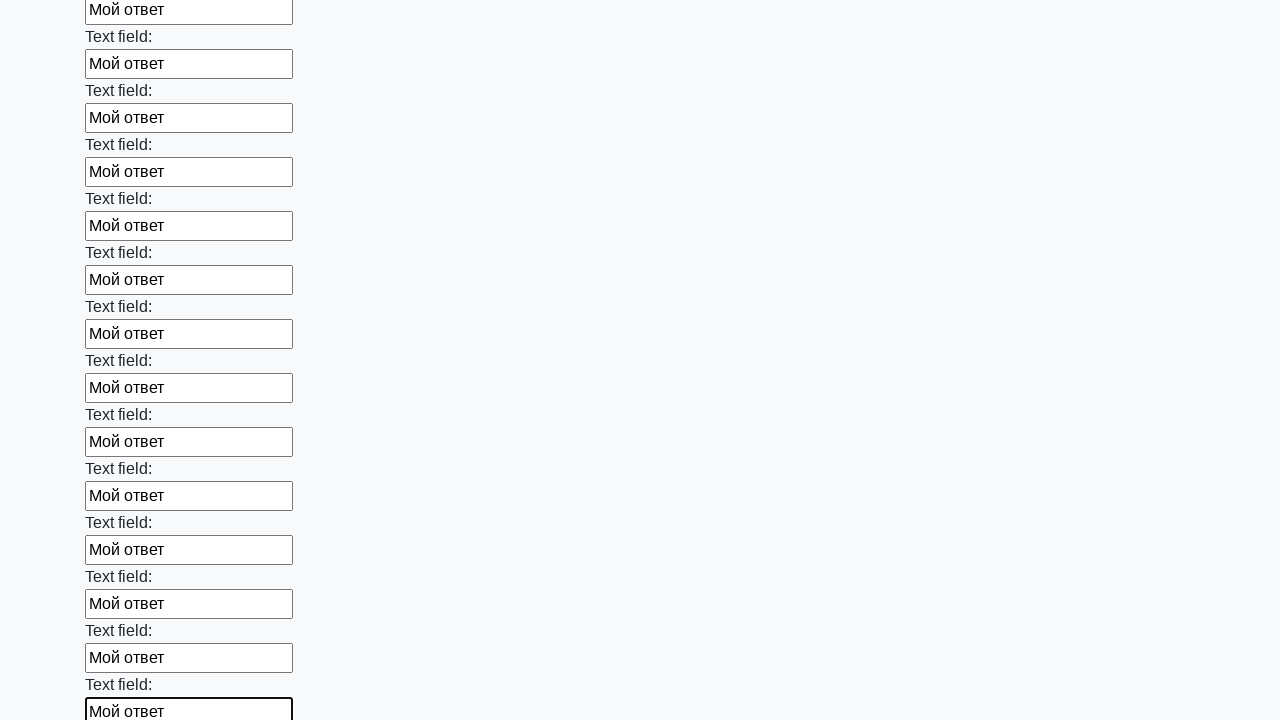

Filled input field with 'Мой ответ' on input >> nth=46
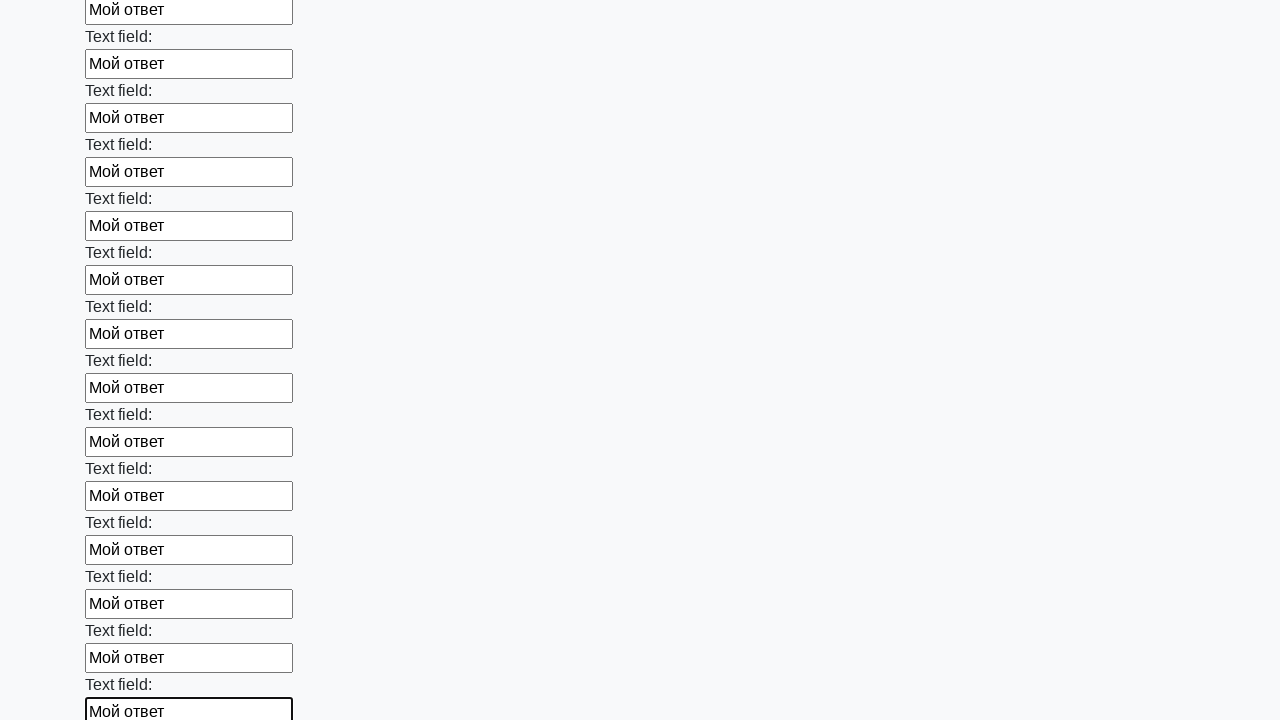

Filled input field with 'Мой ответ' on input >> nth=47
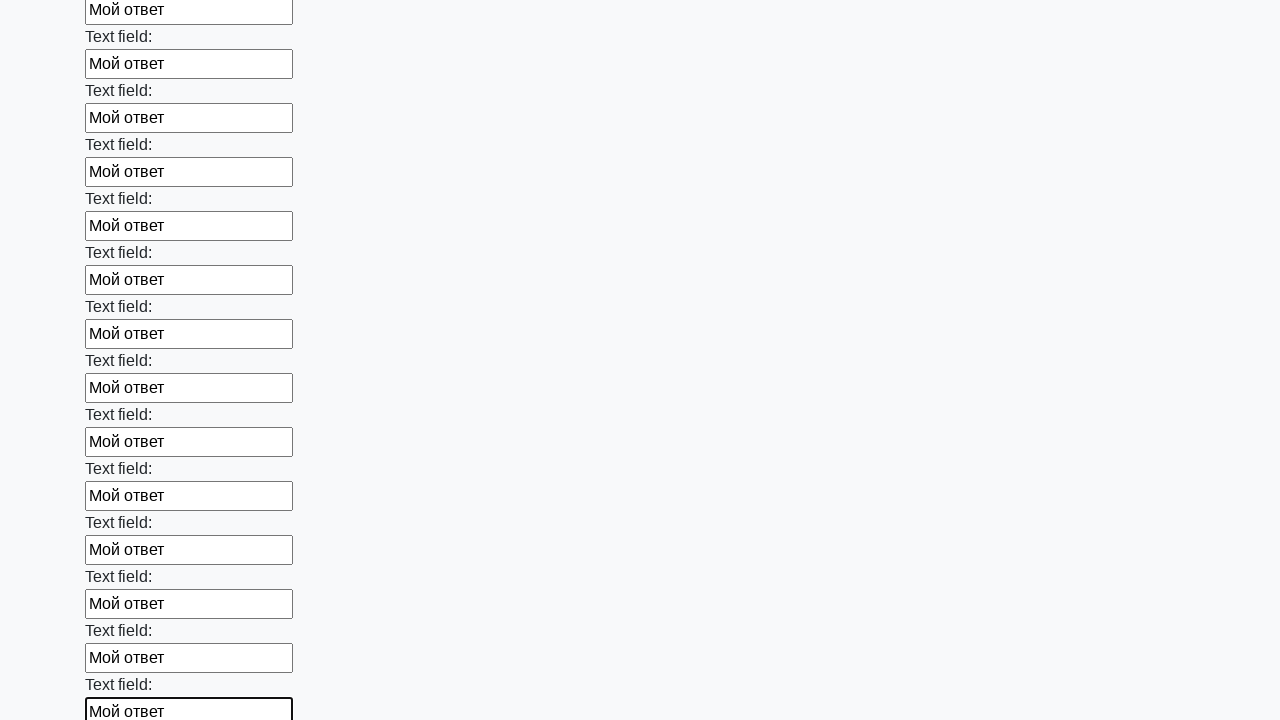

Filled input field with 'Мой ответ' on input >> nth=48
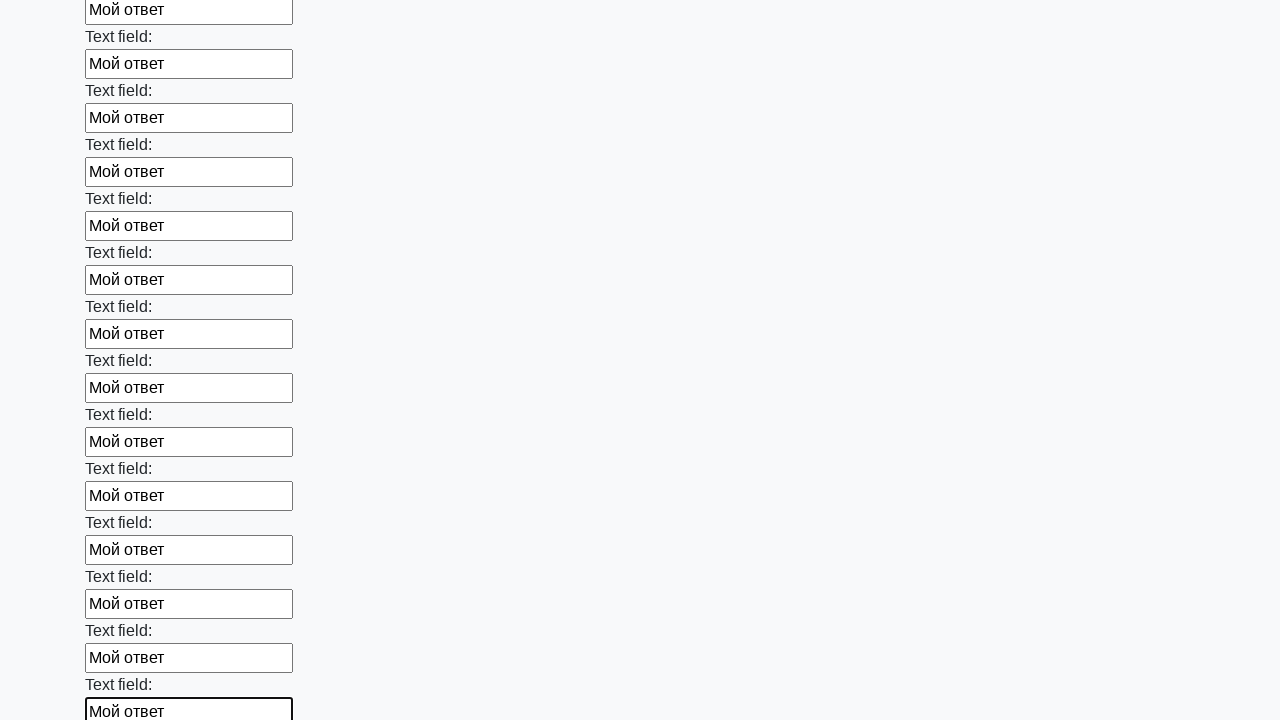

Filled input field with 'Мой ответ' on input >> nth=49
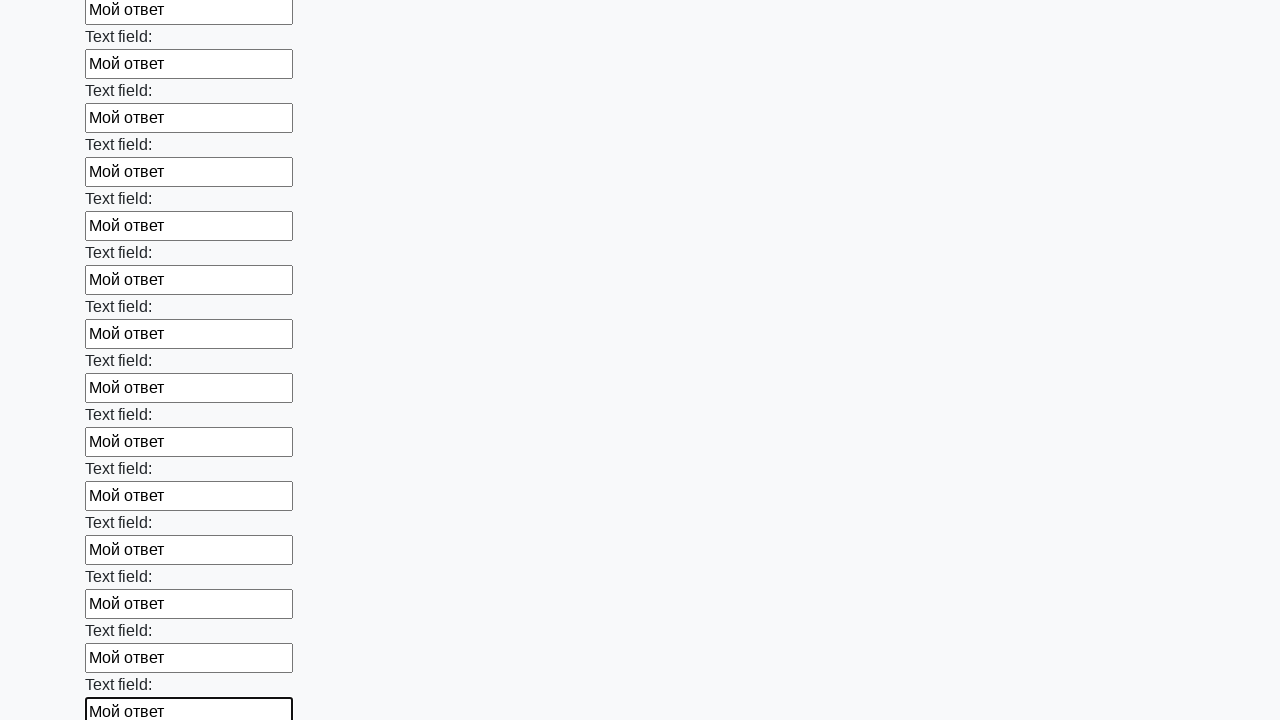

Filled input field with 'Мой ответ' on input >> nth=50
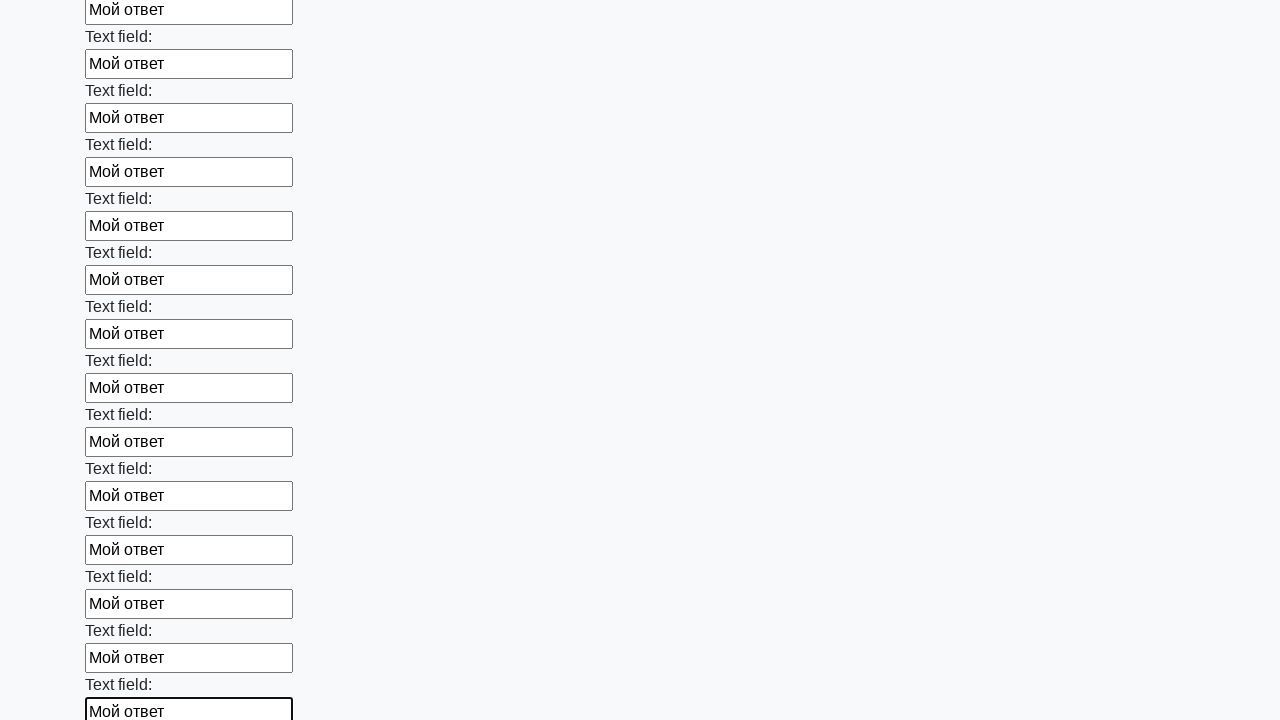

Filled input field with 'Мой ответ' on input >> nth=51
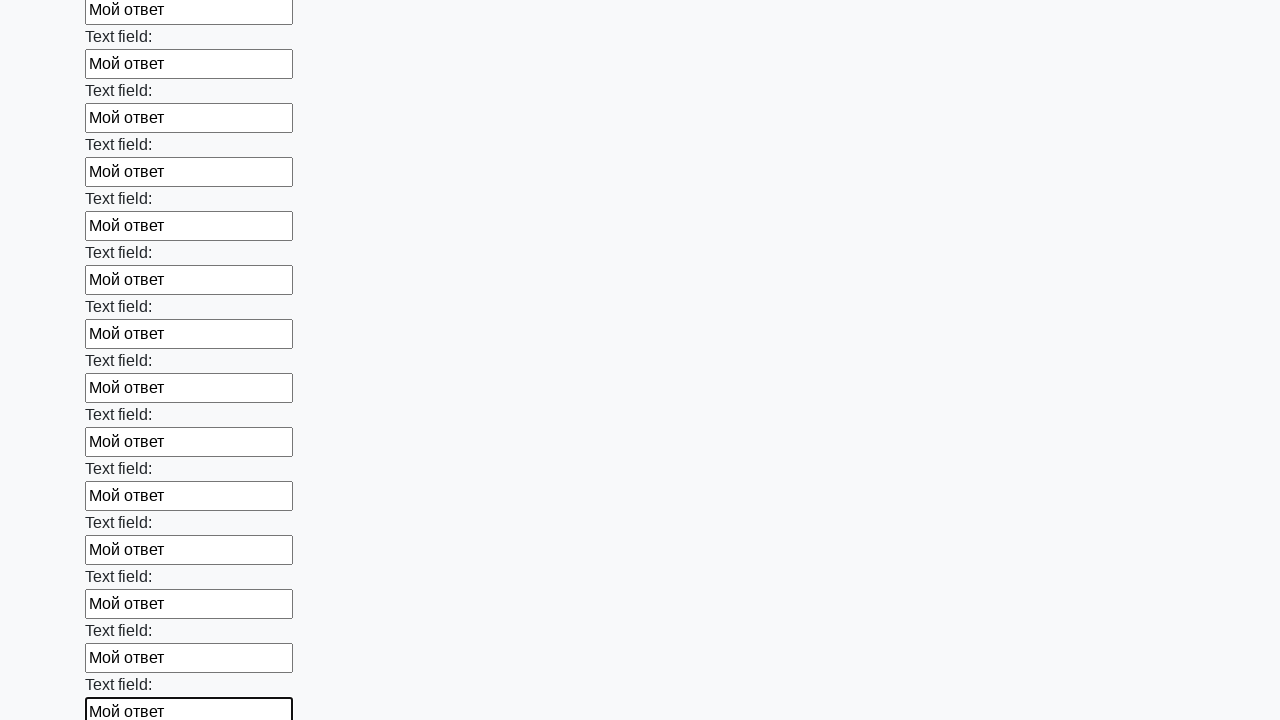

Filled input field with 'Мой ответ' on input >> nth=52
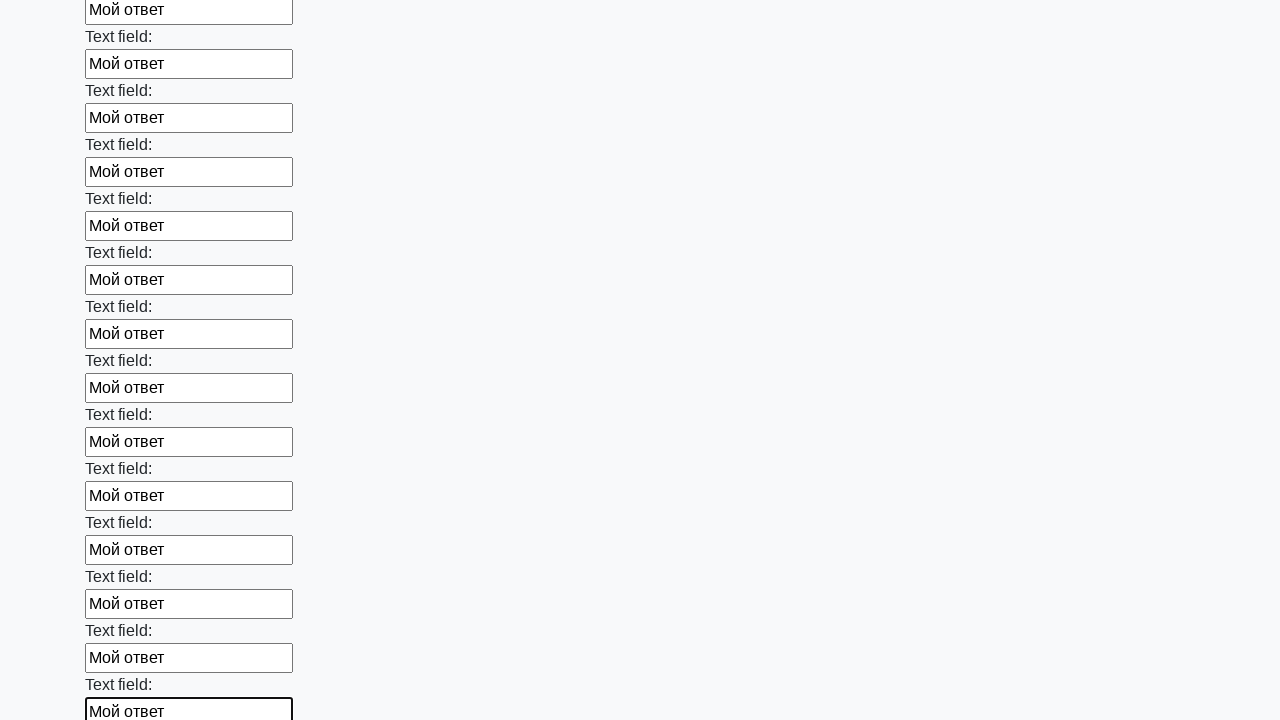

Filled input field with 'Мой ответ' on input >> nth=53
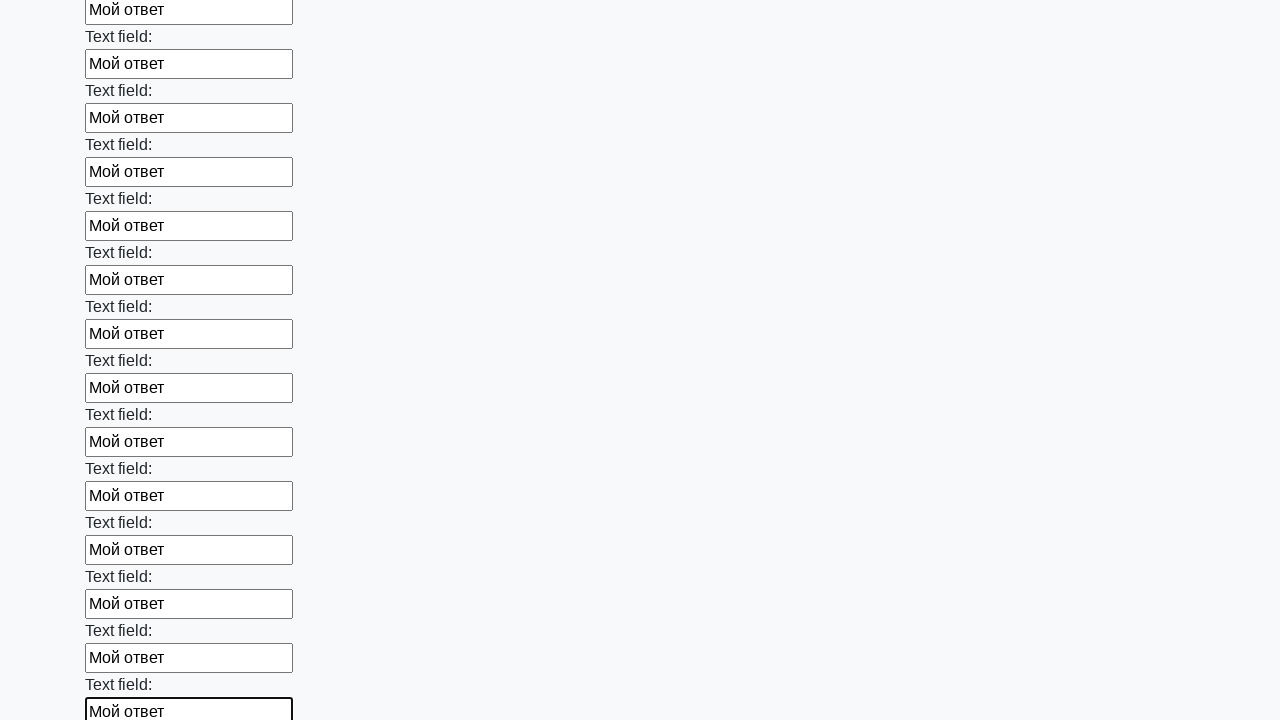

Filled input field with 'Мой ответ' on input >> nth=54
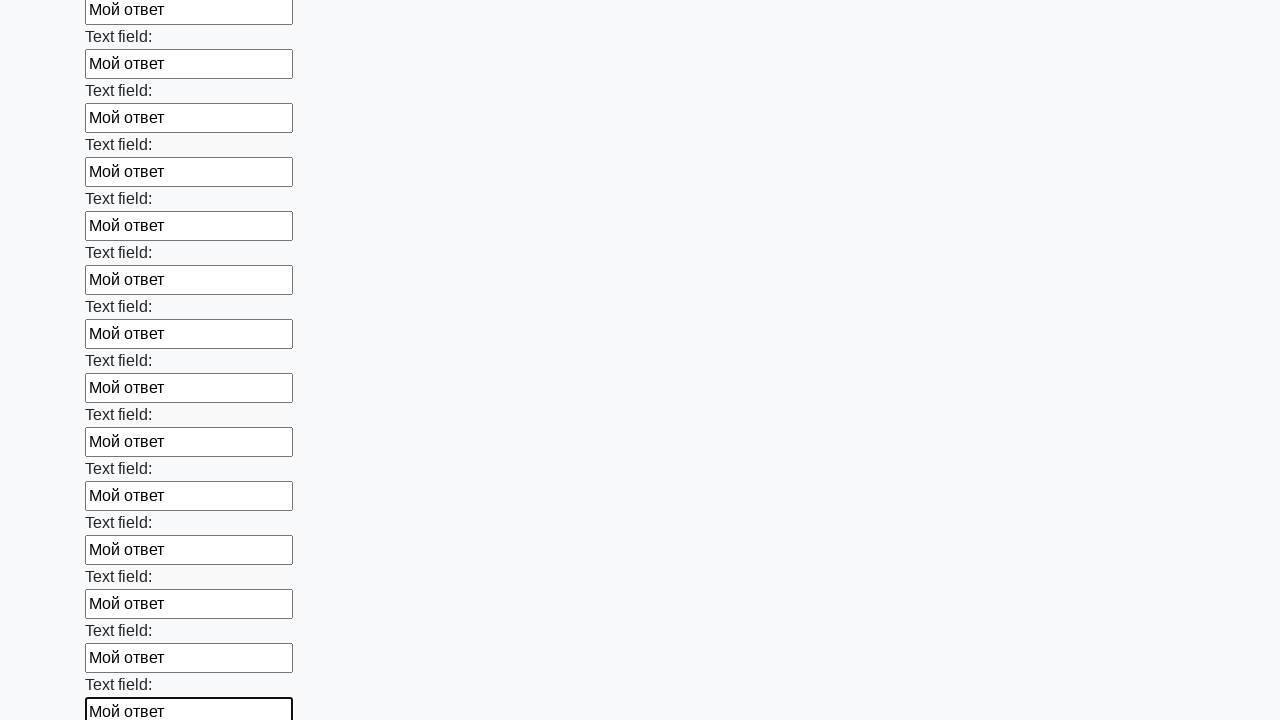

Filled input field with 'Мой ответ' on input >> nth=55
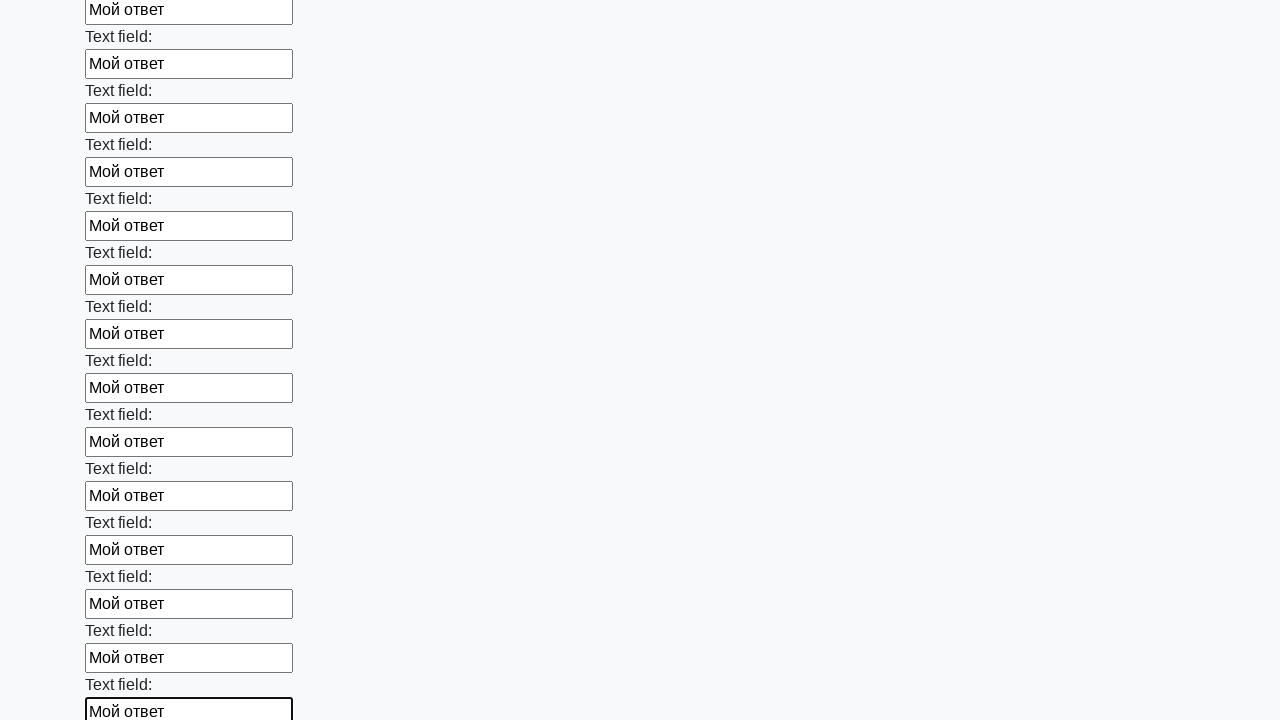

Filled input field with 'Мой ответ' on input >> nth=56
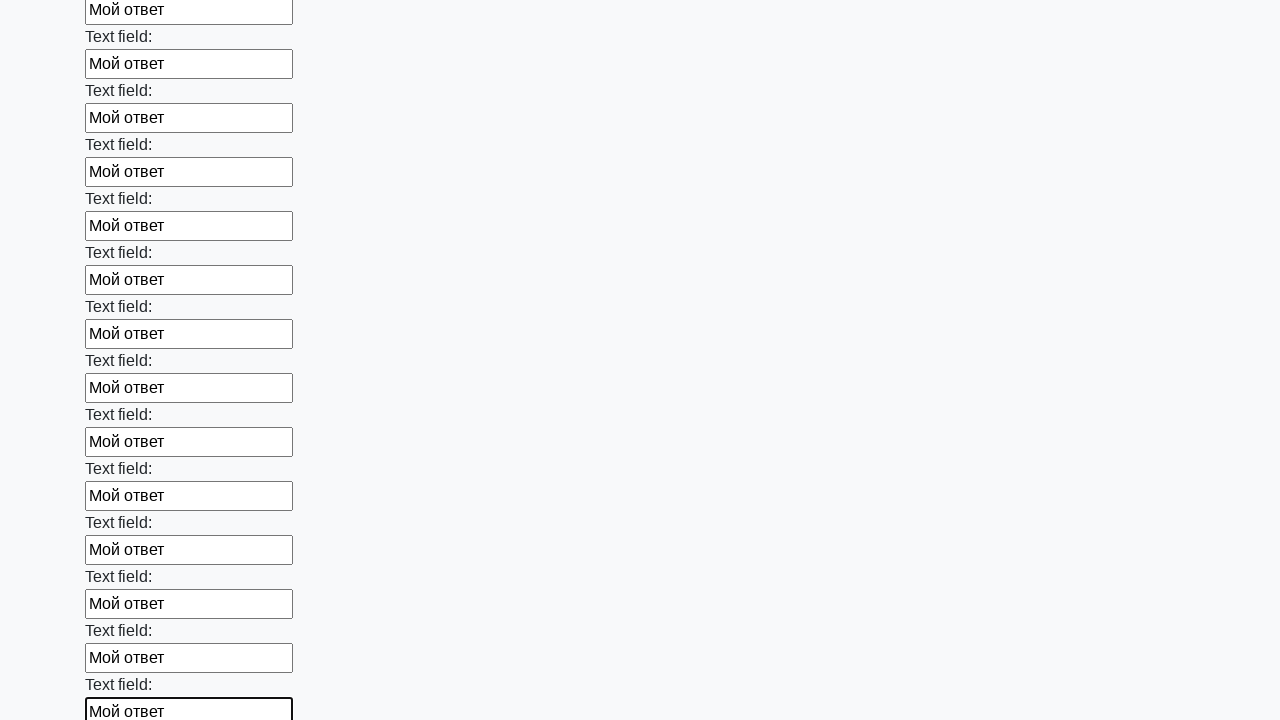

Filled input field with 'Мой ответ' on input >> nth=57
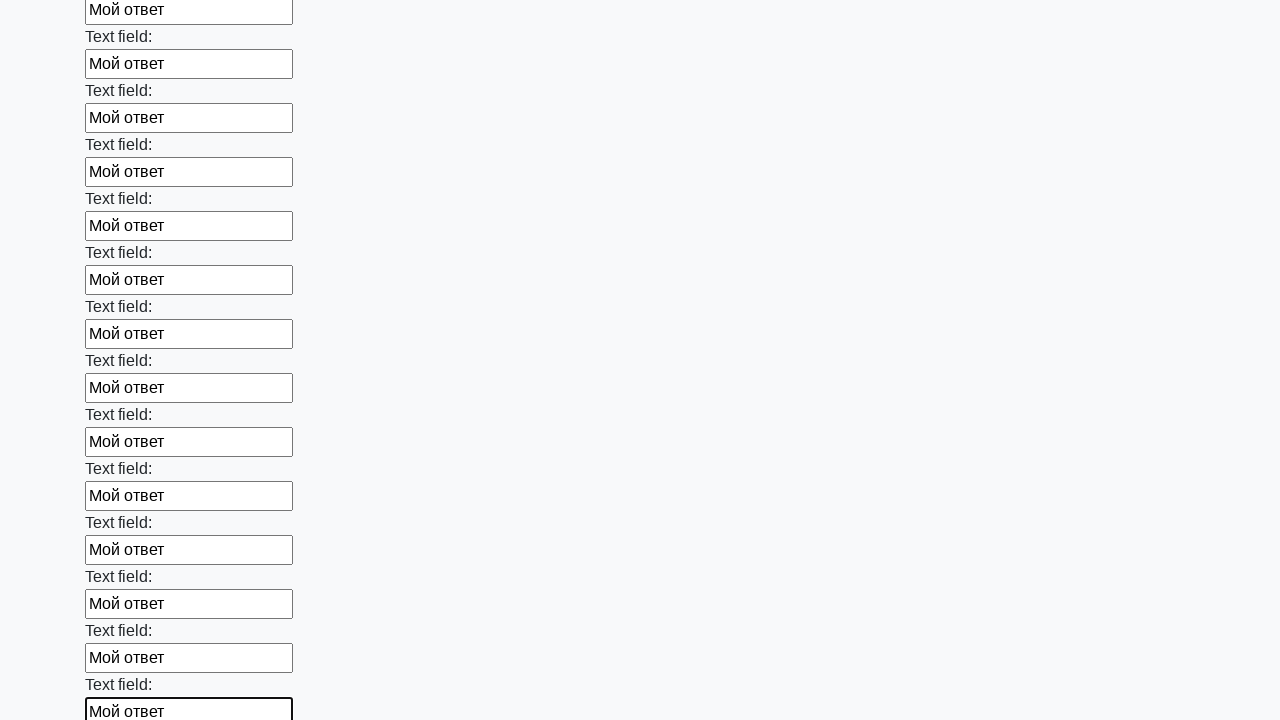

Filled input field with 'Мой ответ' on input >> nth=58
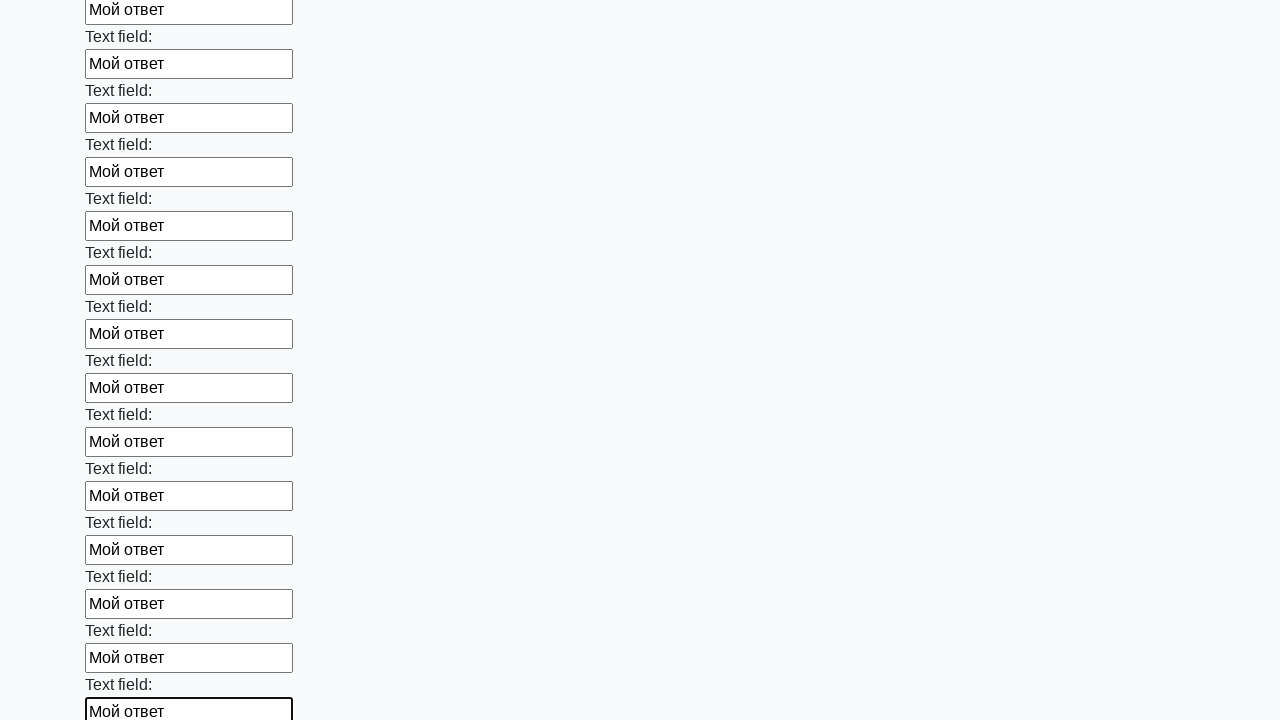

Filled input field with 'Мой ответ' on input >> nth=59
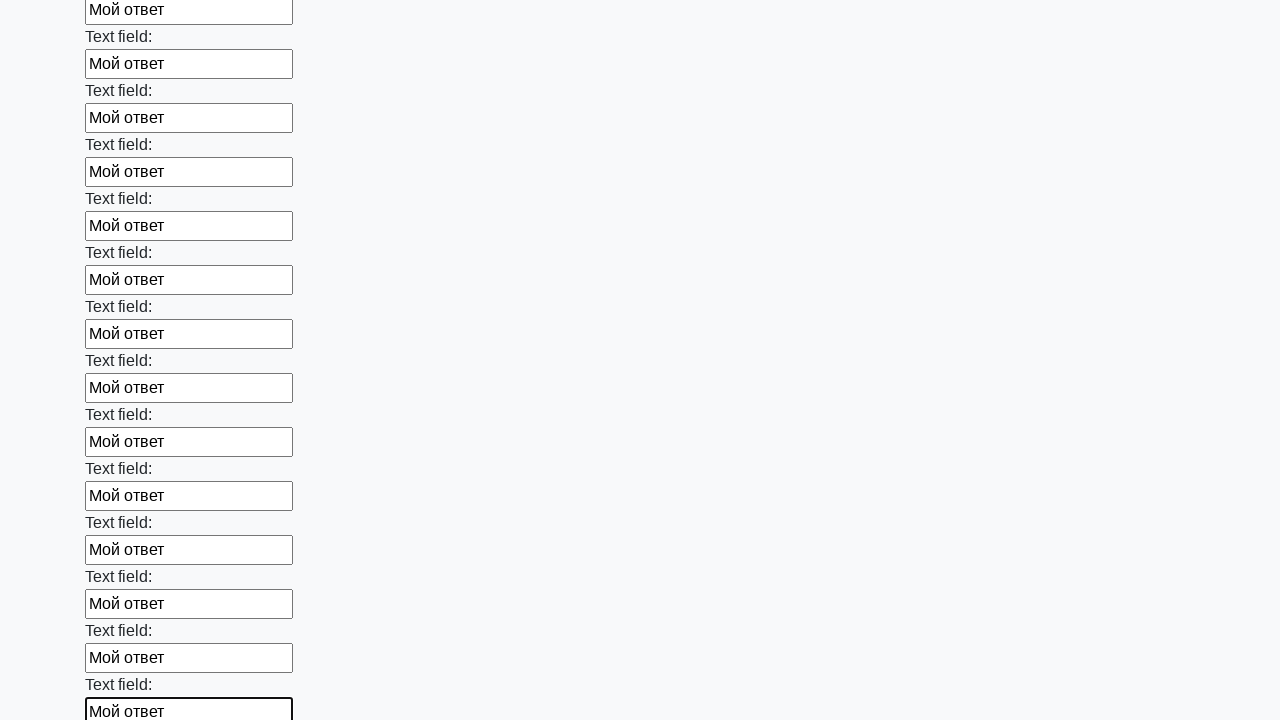

Filled input field with 'Мой ответ' on input >> nth=60
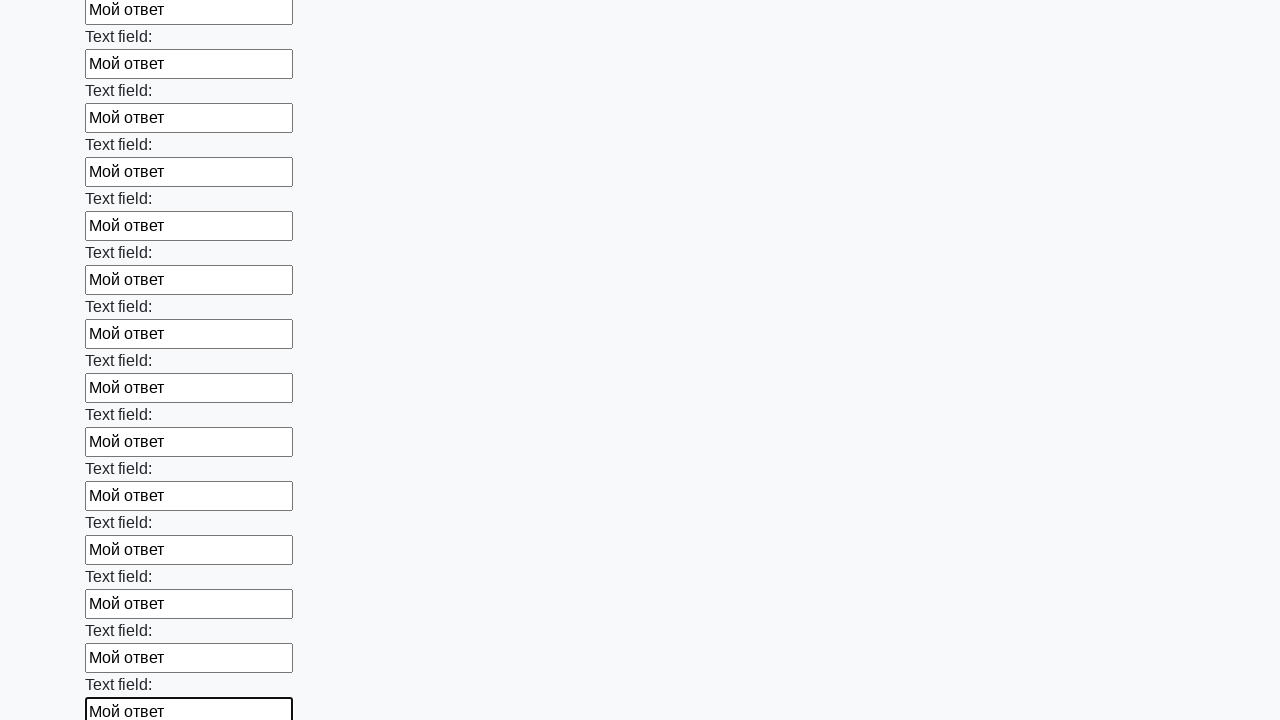

Filled input field with 'Мой ответ' on input >> nth=61
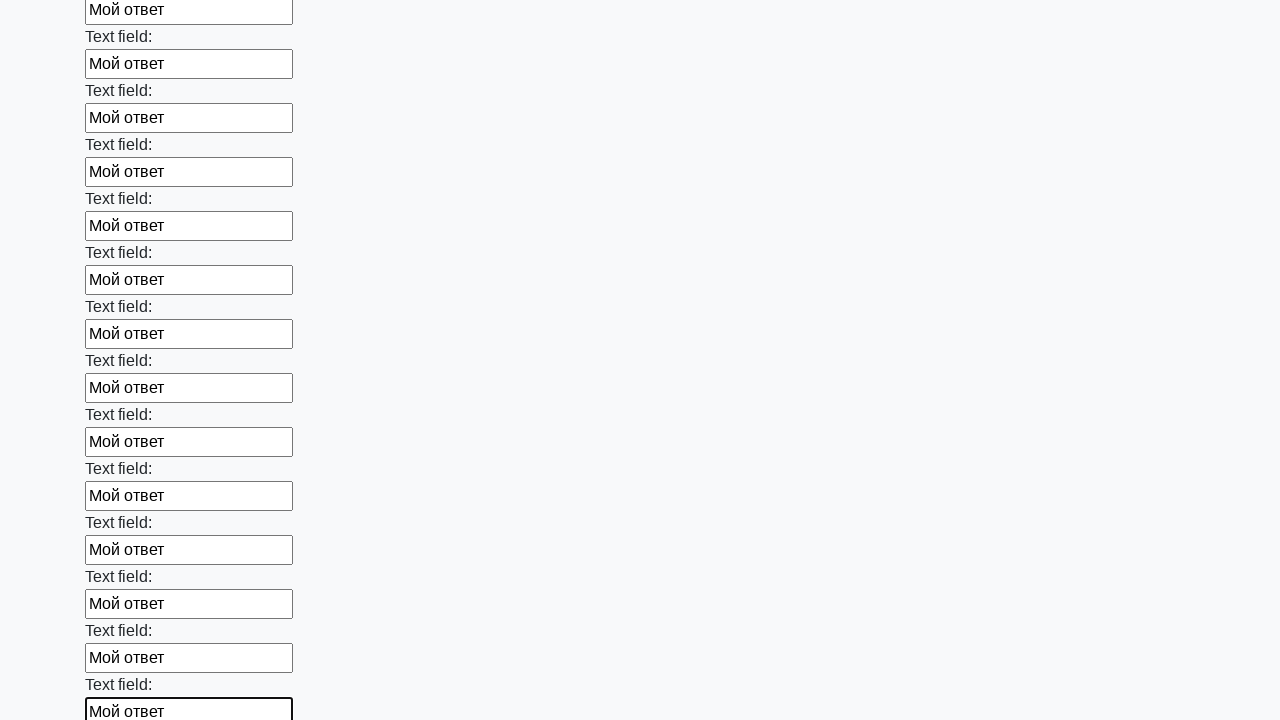

Filled input field with 'Мой ответ' on input >> nth=62
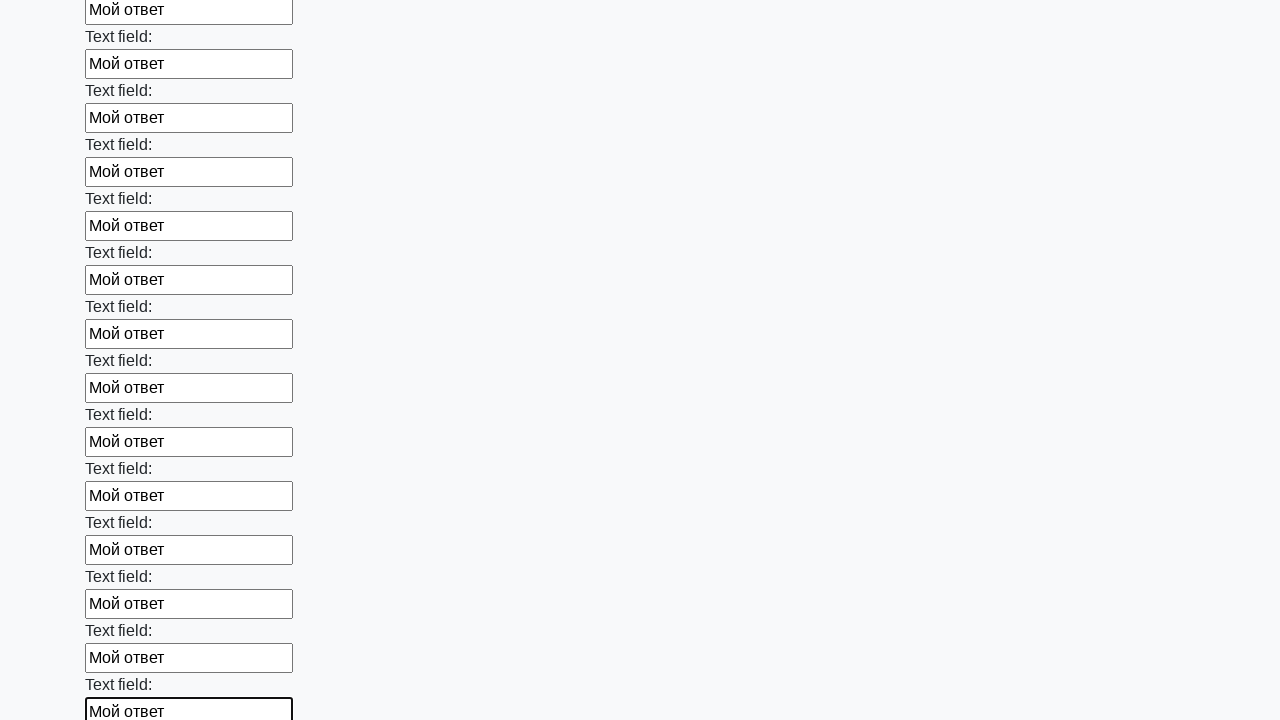

Filled input field with 'Мой ответ' on input >> nth=63
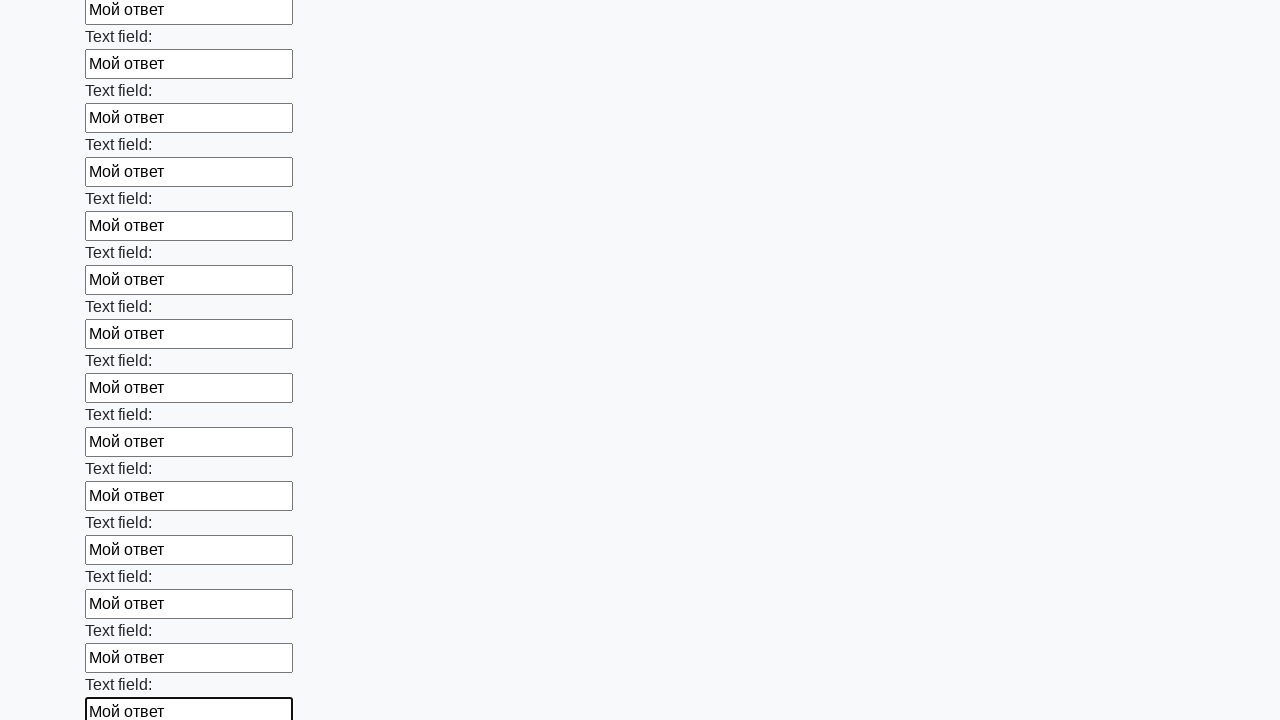

Filled input field with 'Мой ответ' on input >> nth=64
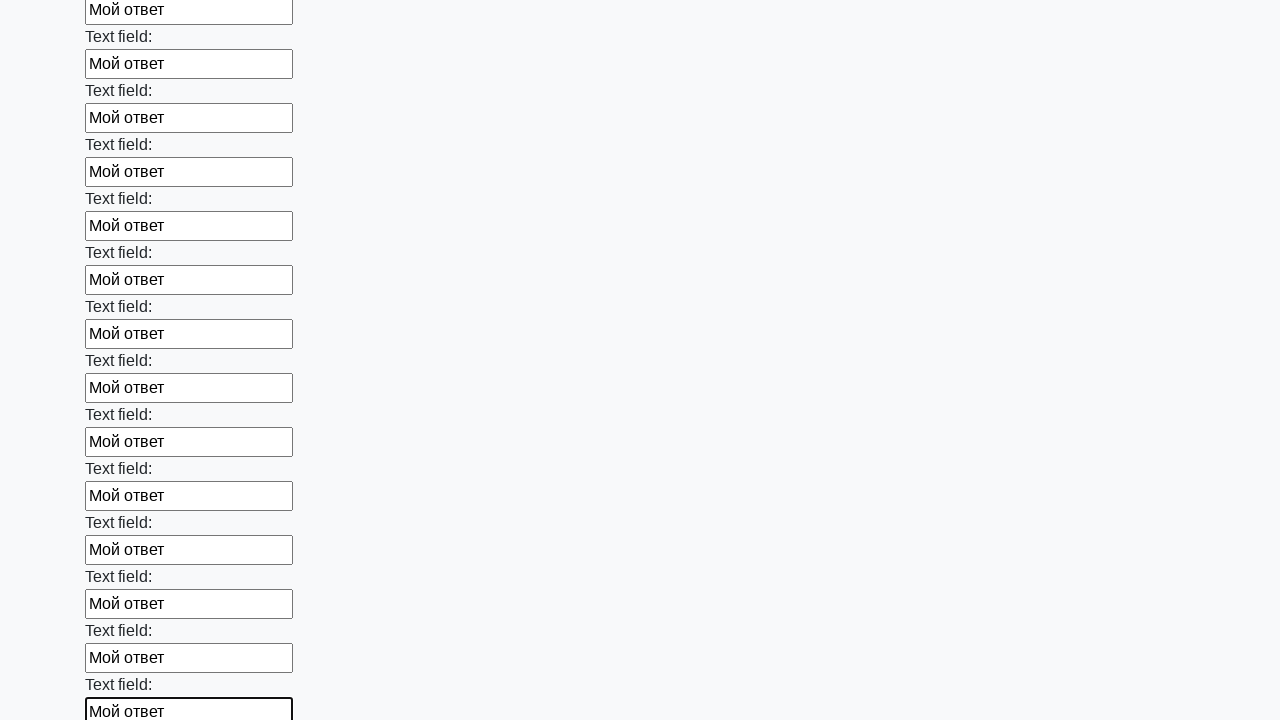

Filled input field with 'Мой ответ' on input >> nth=65
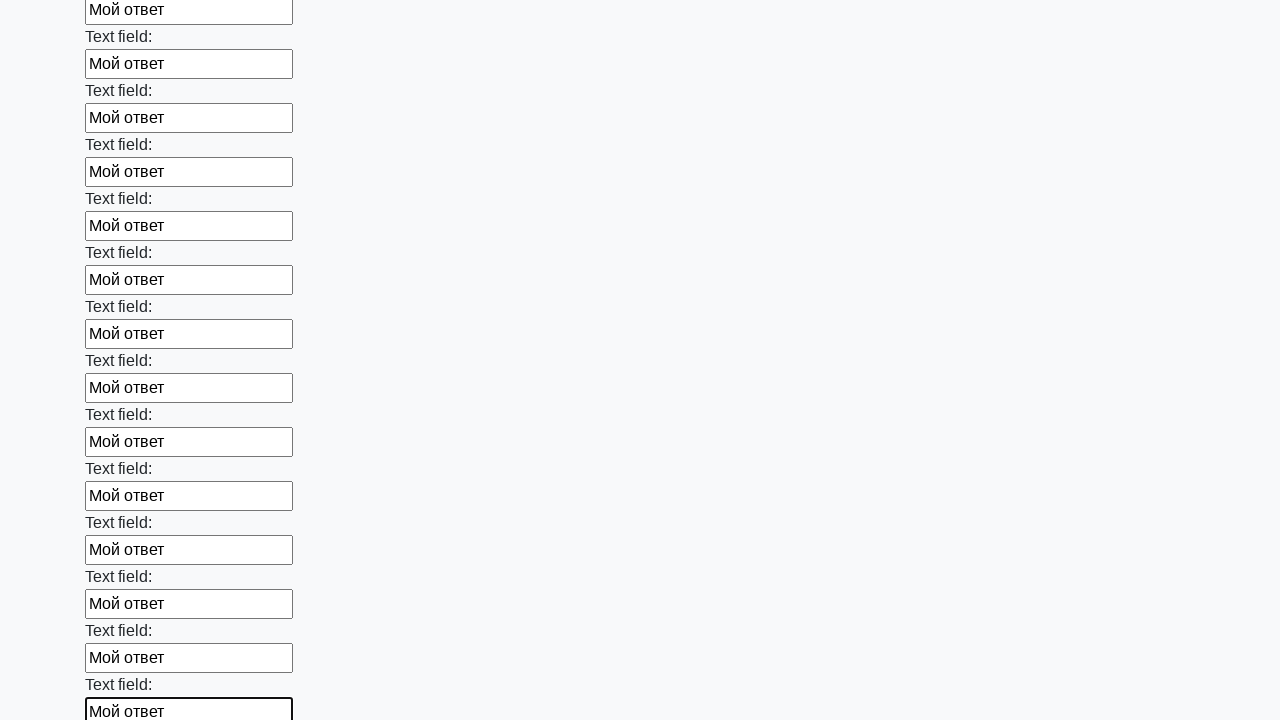

Filled input field with 'Мой ответ' on input >> nth=66
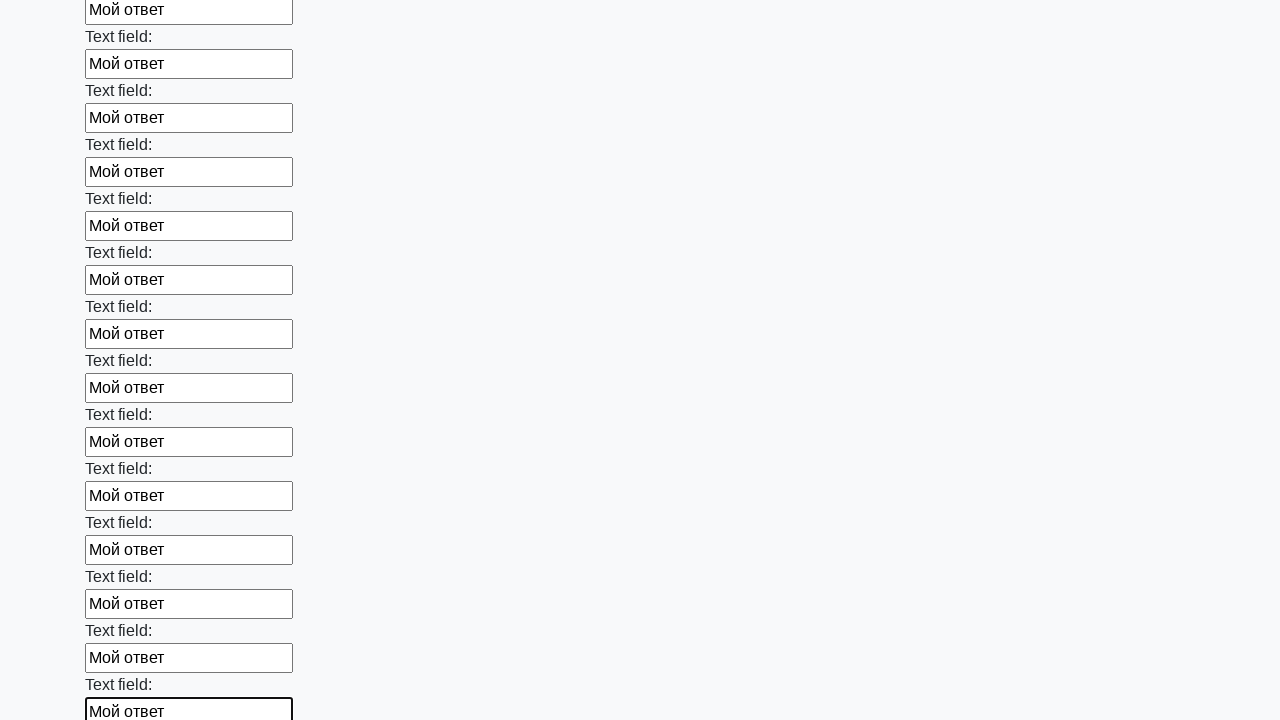

Filled input field with 'Мой ответ' on input >> nth=67
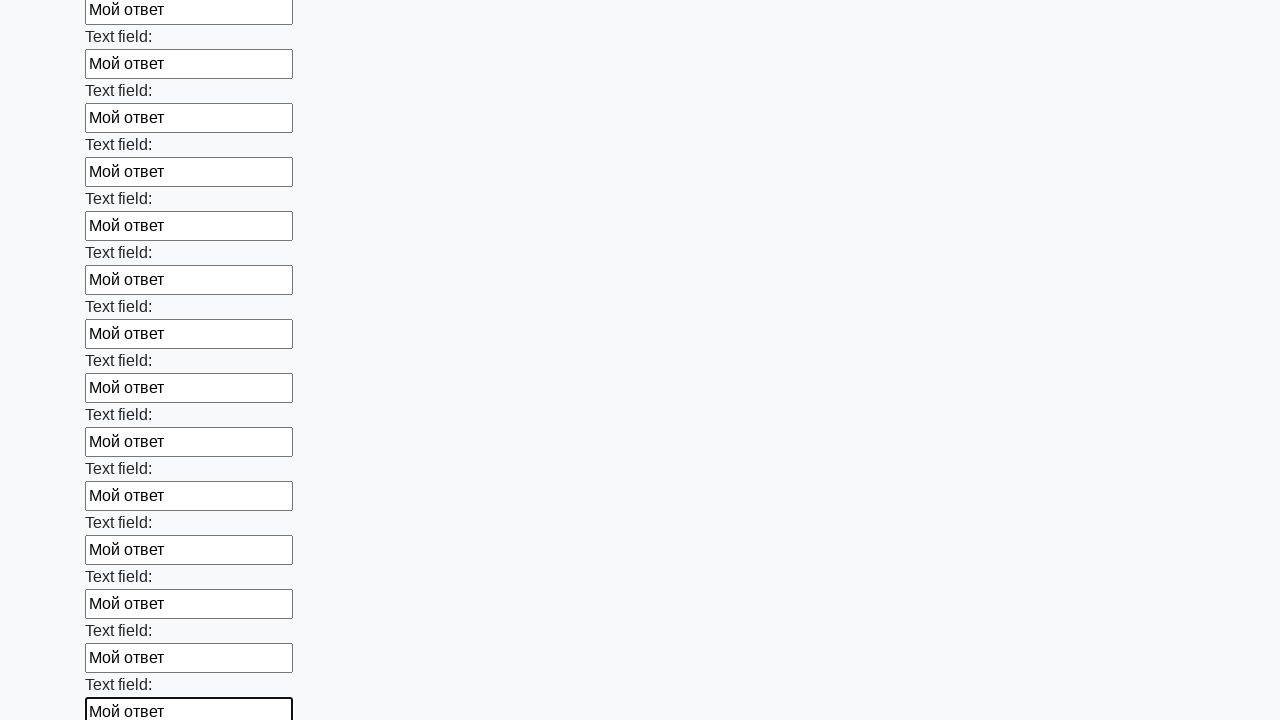

Filled input field with 'Мой ответ' on input >> nth=68
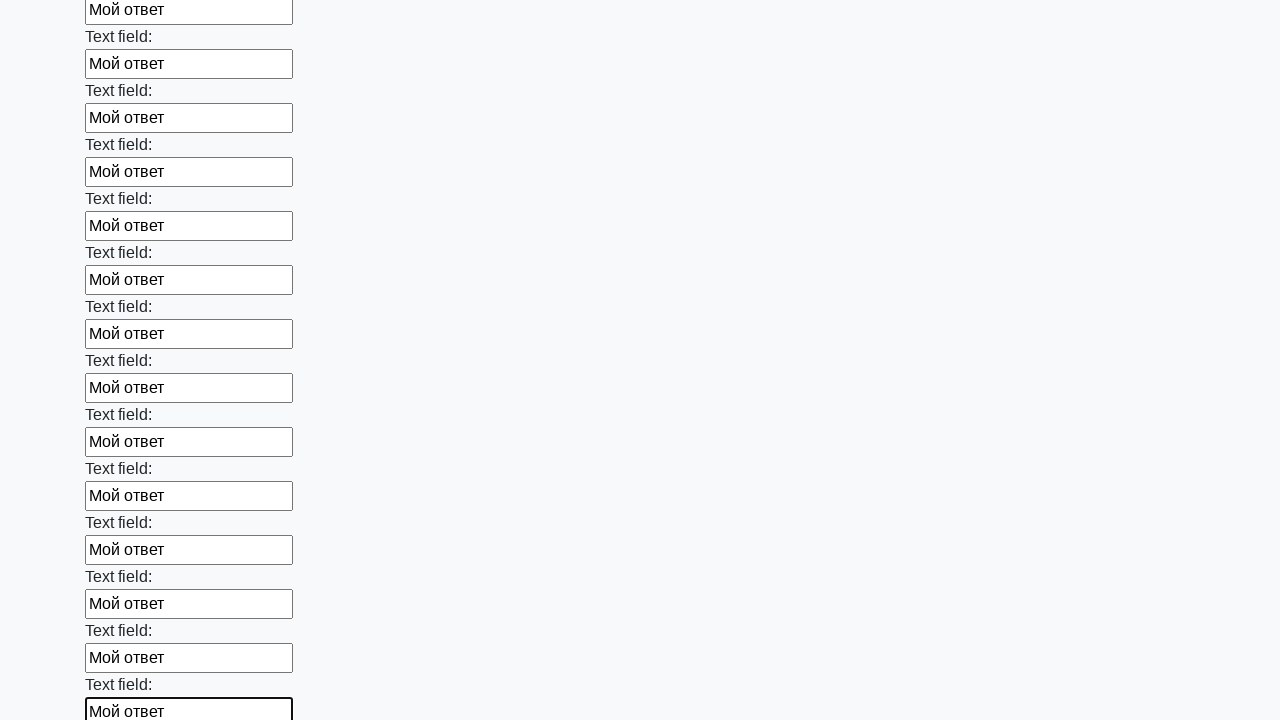

Filled input field with 'Мой ответ' on input >> nth=69
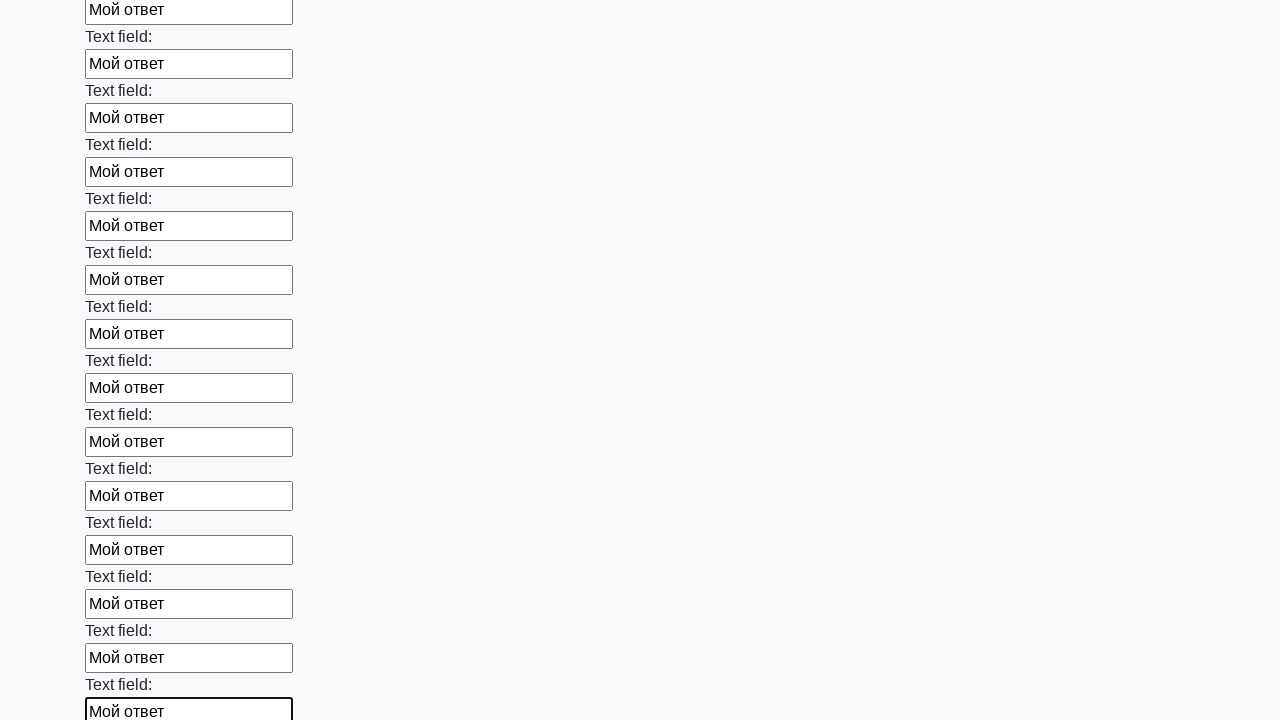

Filled input field with 'Мой ответ' on input >> nth=70
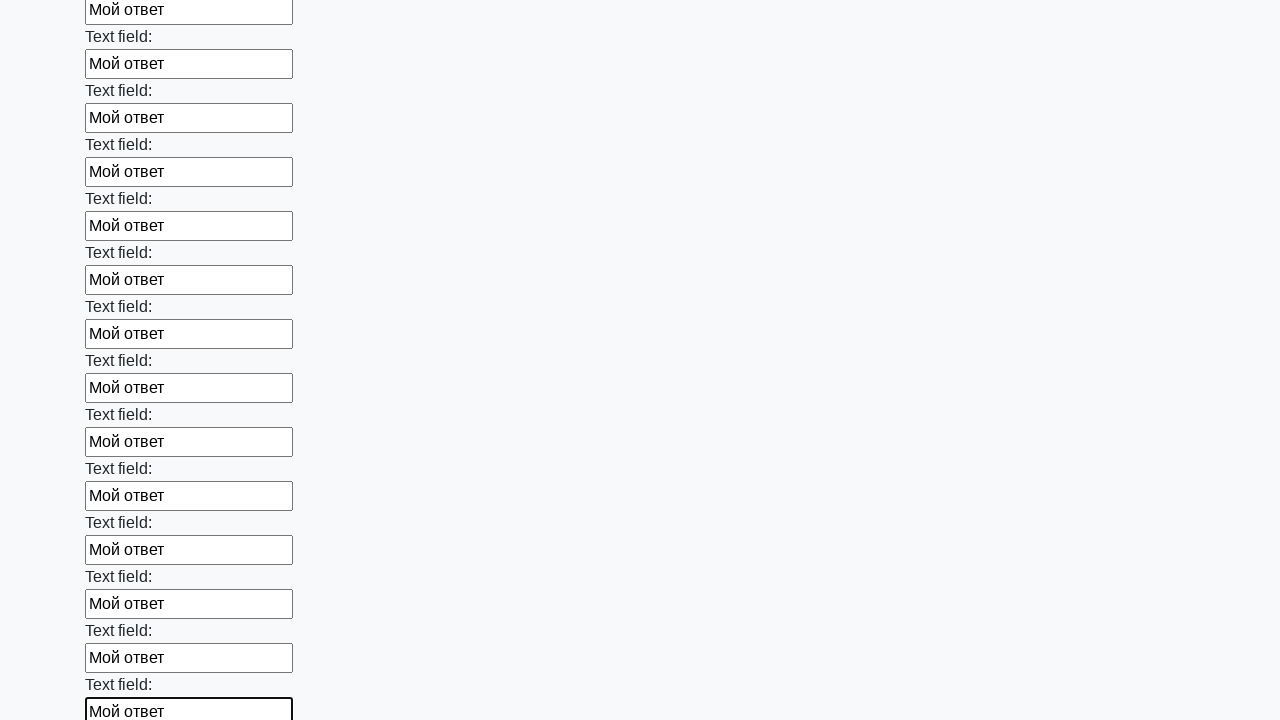

Filled input field with 'Мой ответ' on input >> nth=71
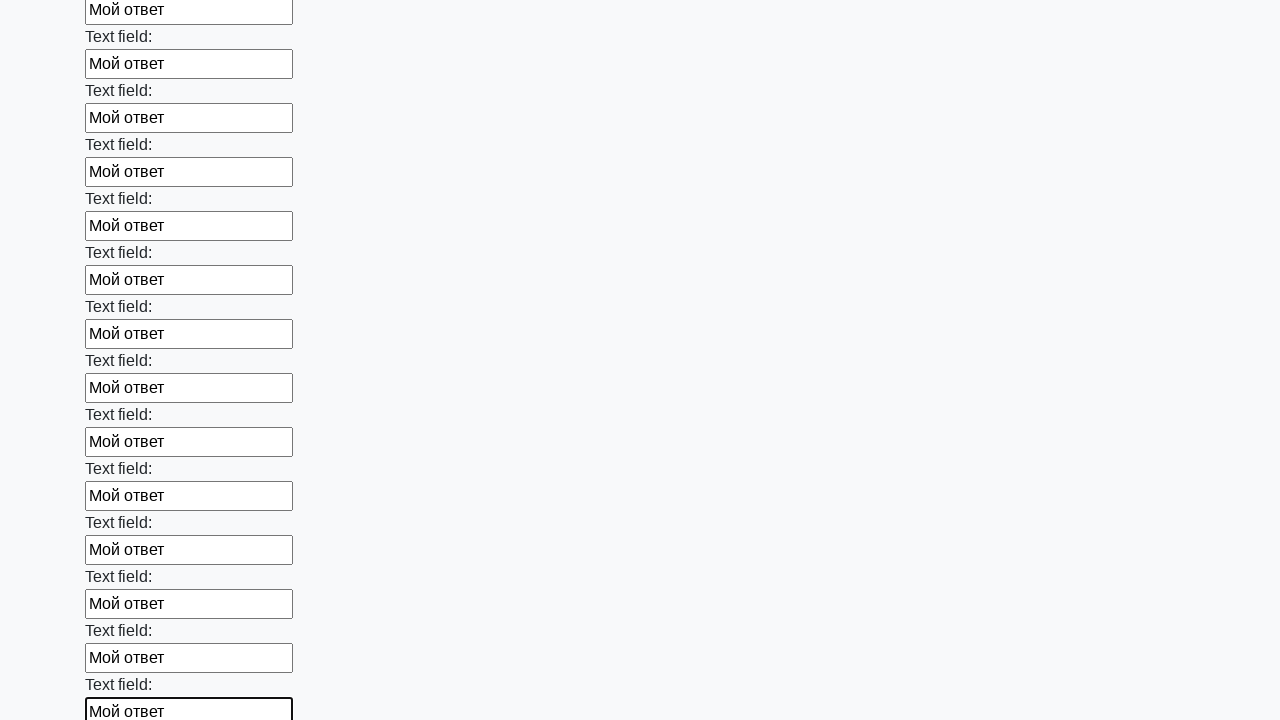

Filled input field with 'Мой ответ' on input >> nth=72
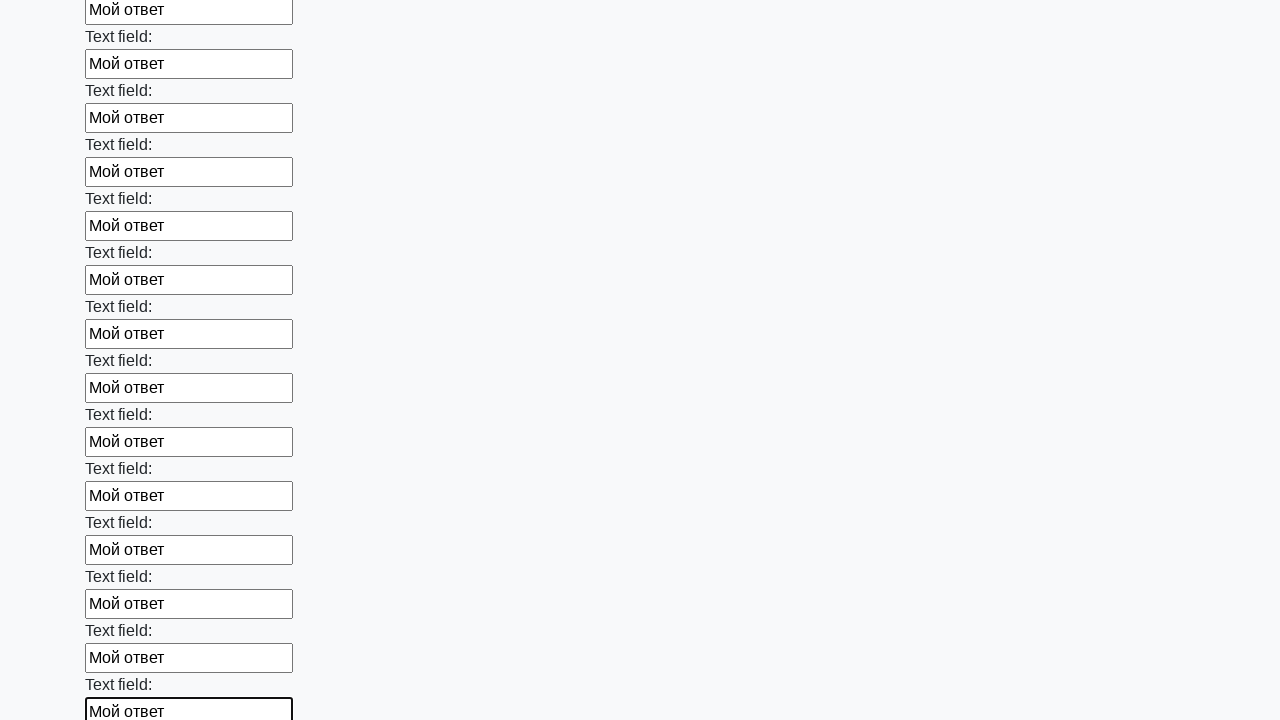

Filled input field with 'Мой ответ' on input >> nth=73
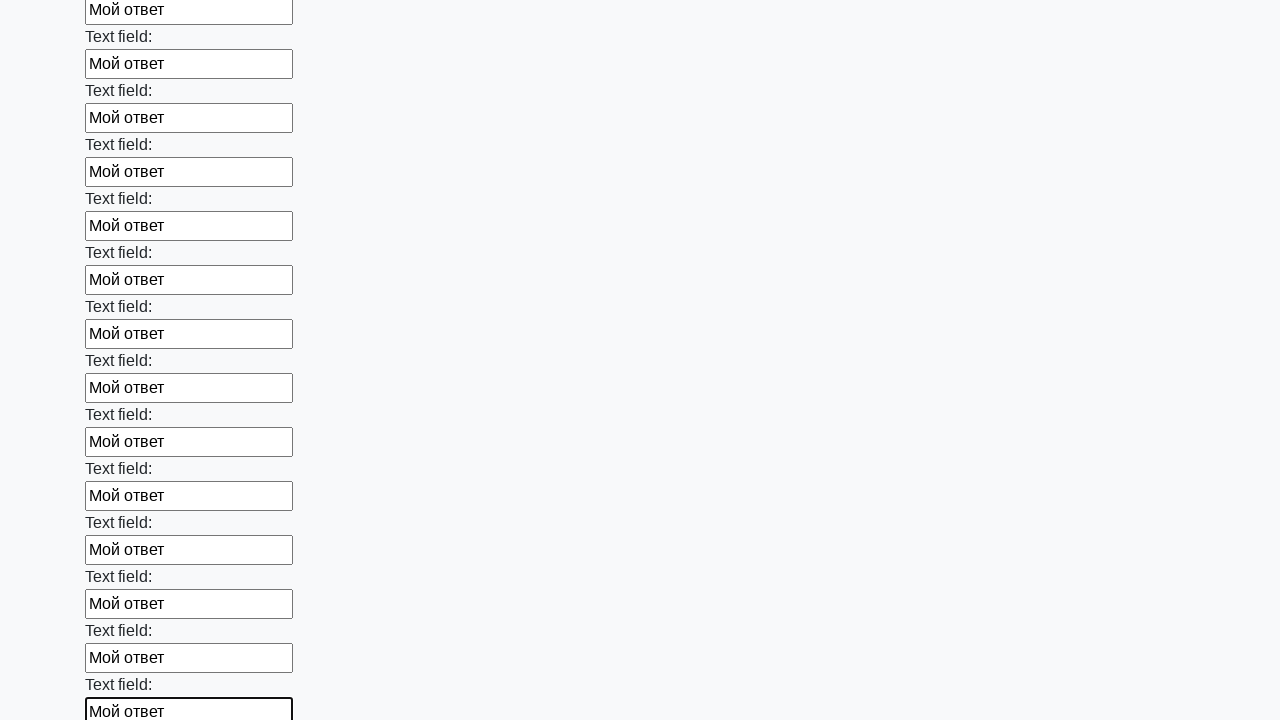

Filled input field with 'Мой ответ' on input >> nth=74
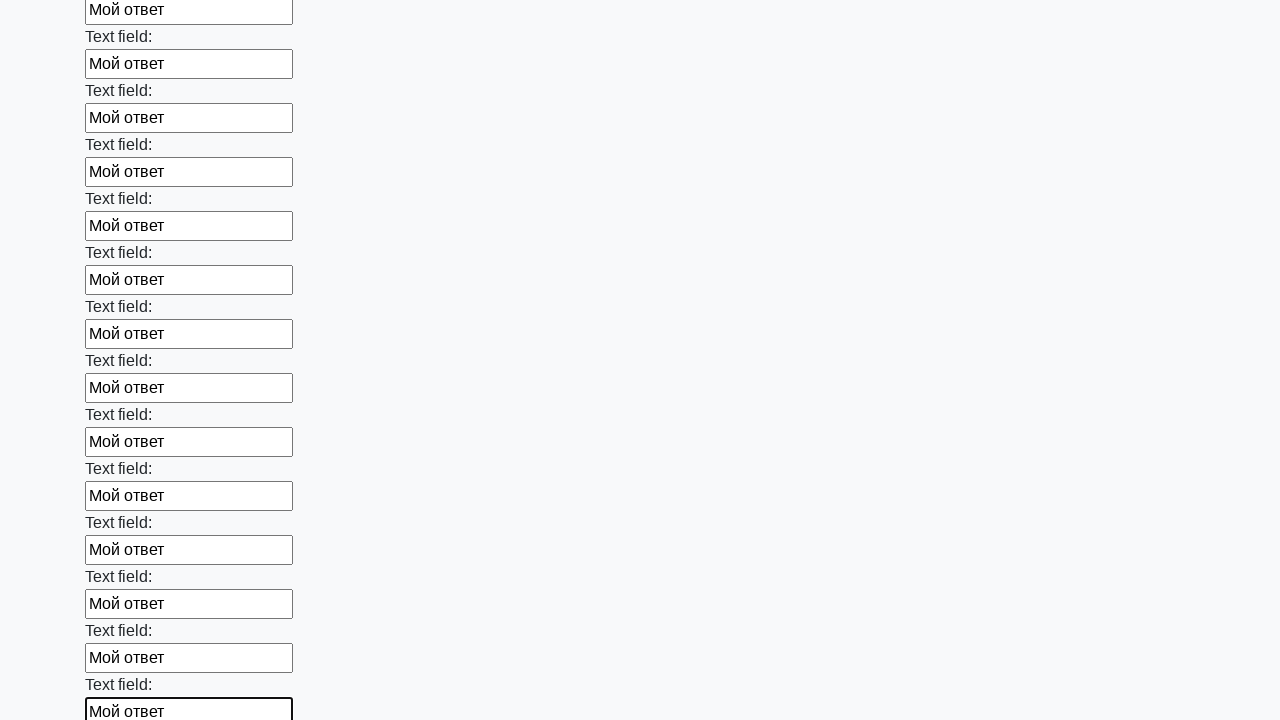

Filled input field with 'Мой ответ' on input >> nth=75
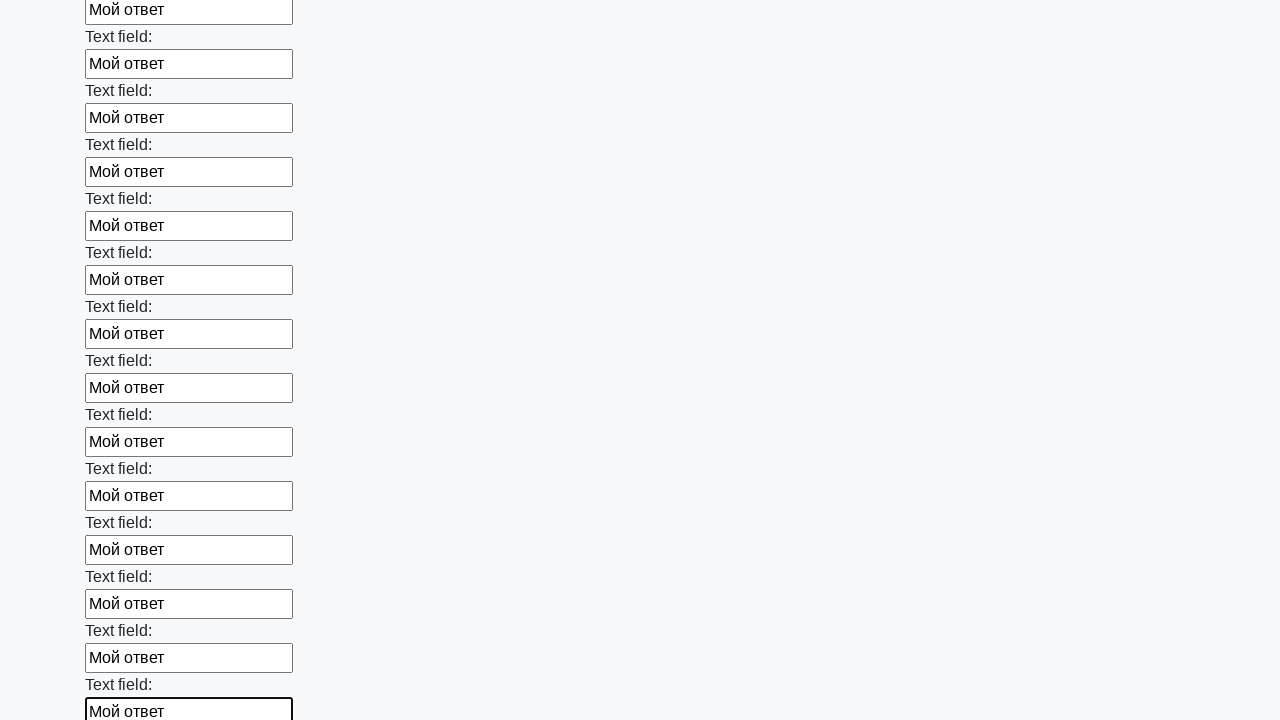

Filled input field with 'Мой ответ' on input >> nth=76
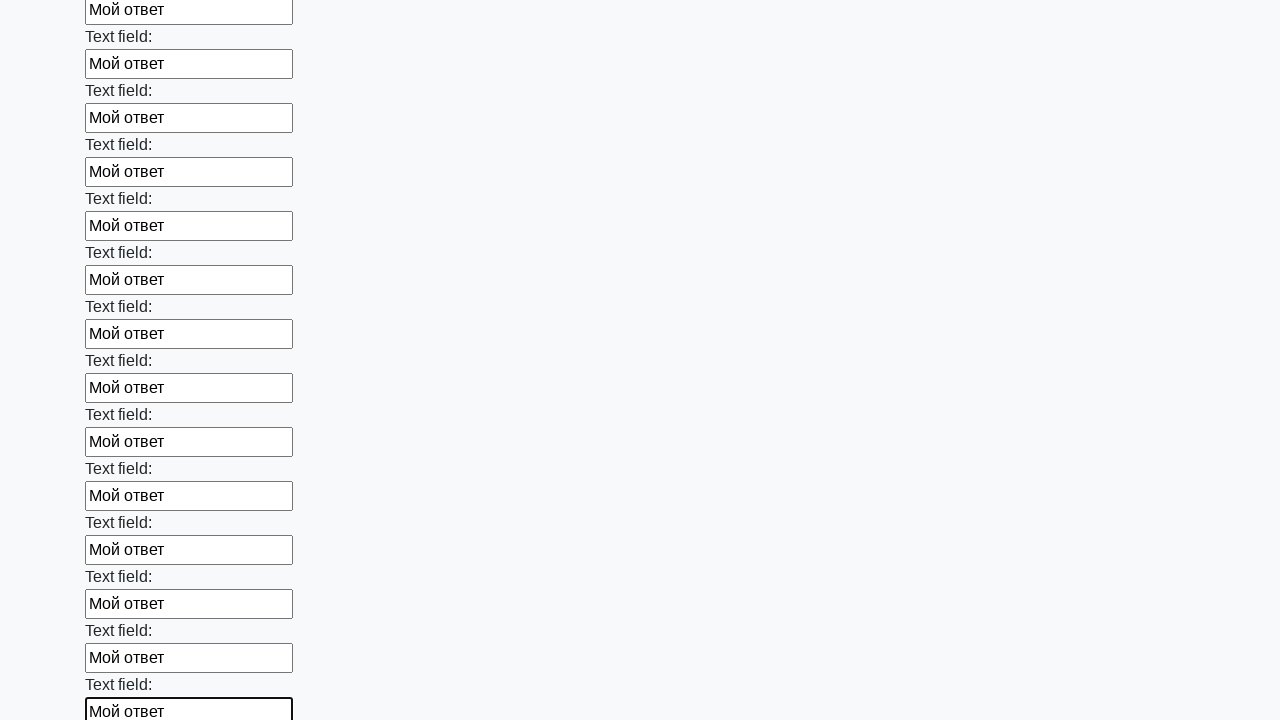

Filled input field with 'Мой ответ' on input >> nth=77
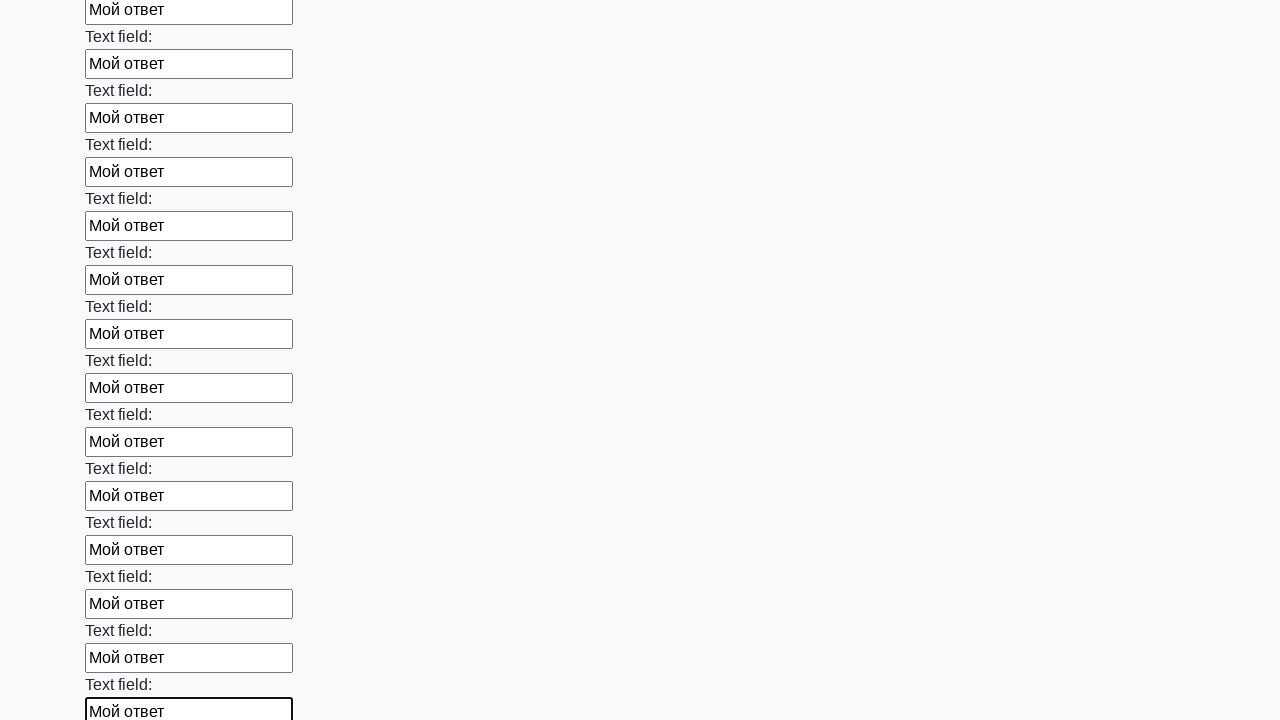

Filled input field with 'Мой ответ' on input >> nth=78
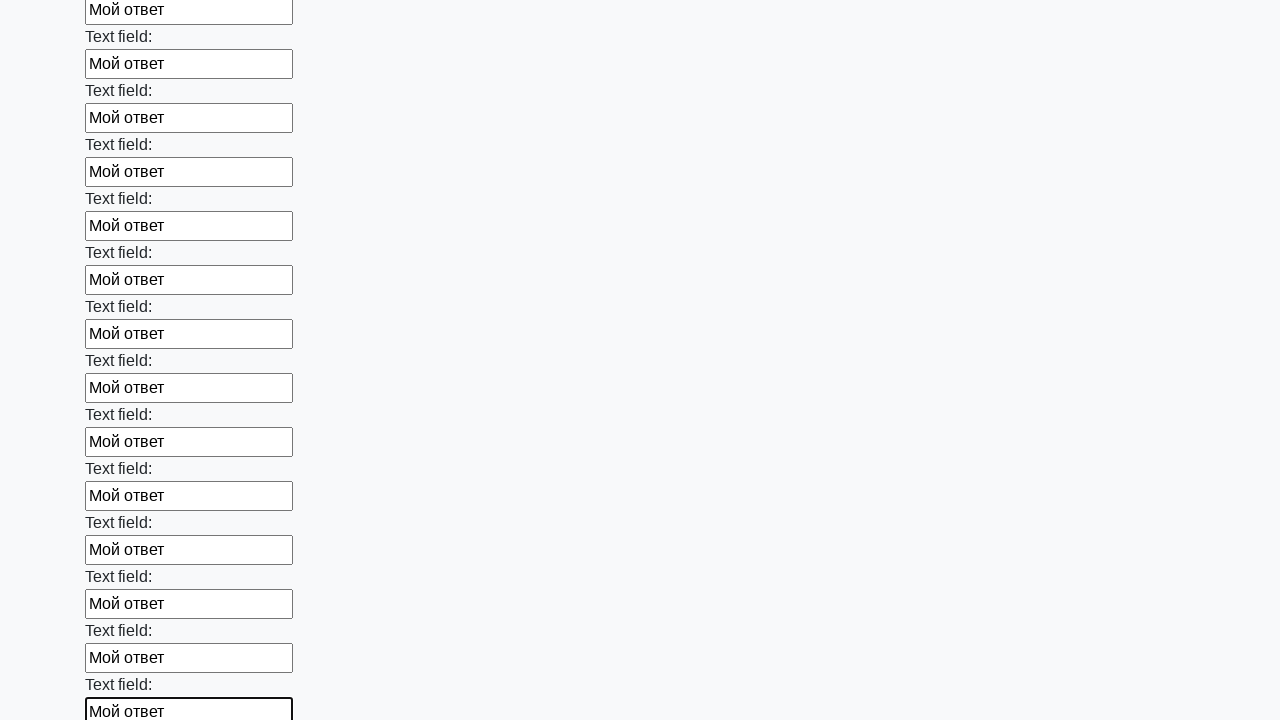

Filled input field with 'Мой ответ' on input >> nth=79
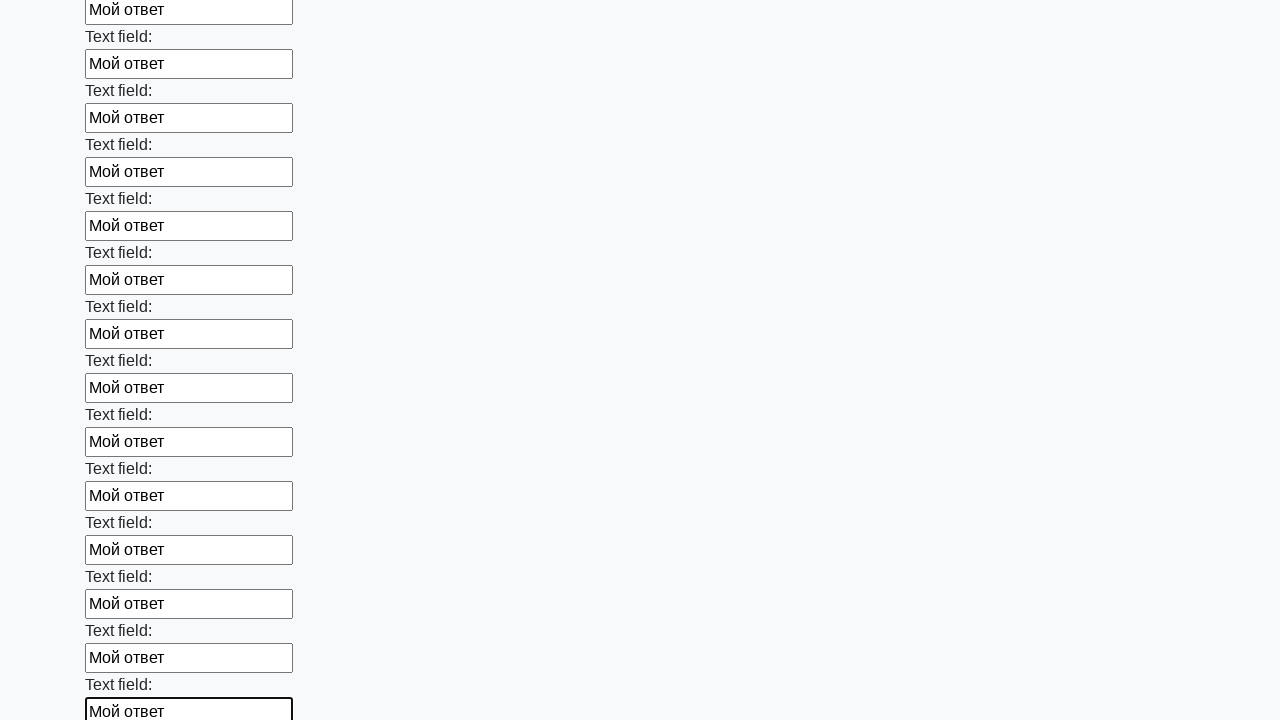

Filled input field with 'Мой ответ' on input >> nth=80
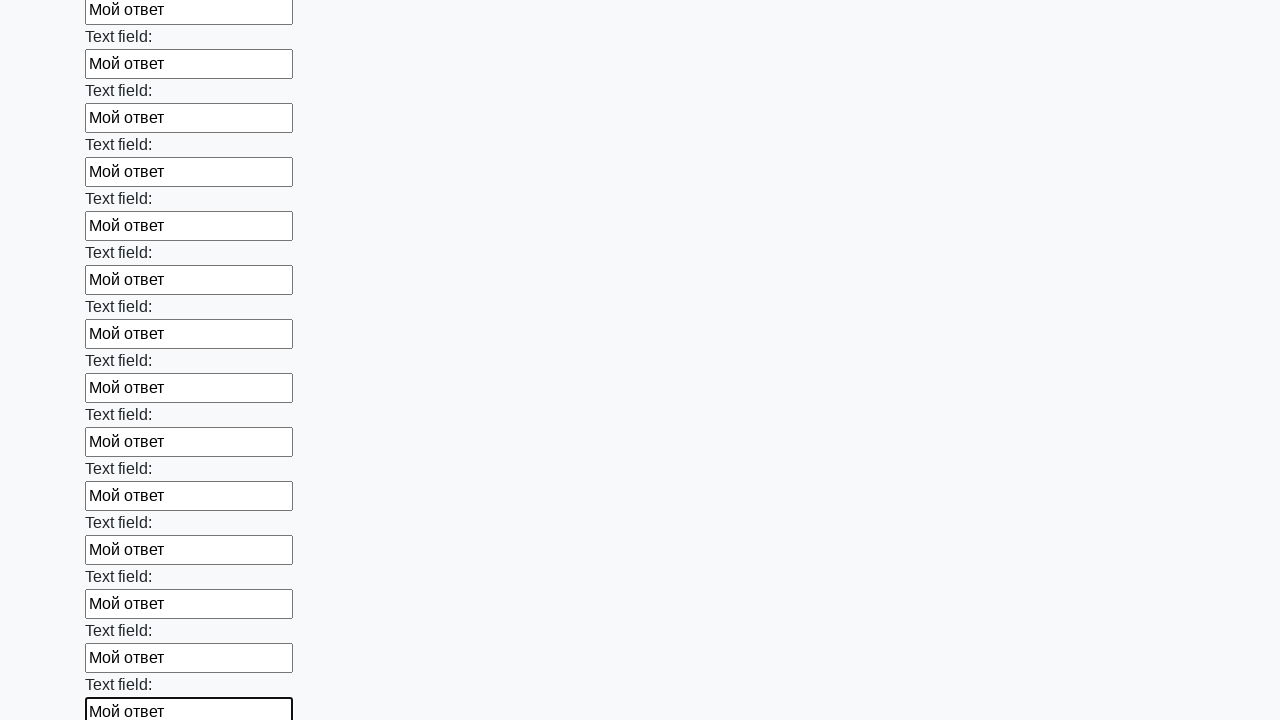

Filled input field with 'Мой ответ' on input >> nth=81
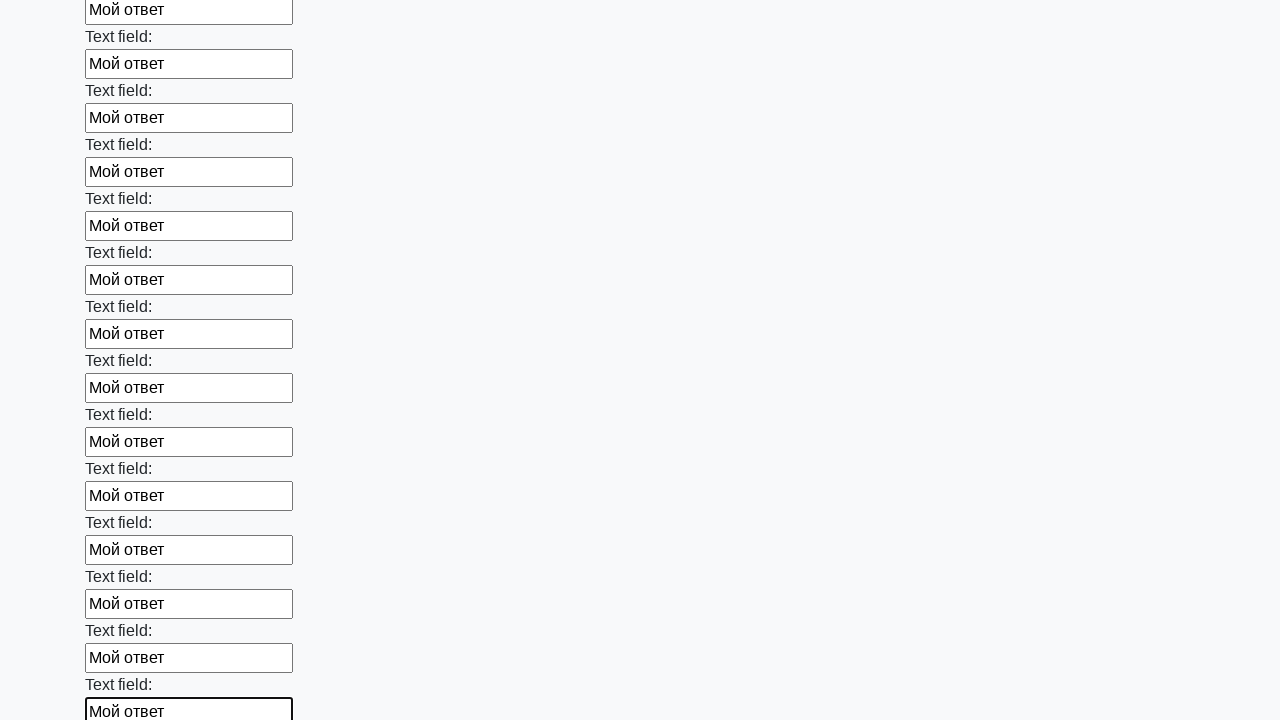

Filled input field with 'Мой ответ' on input >> nth=82
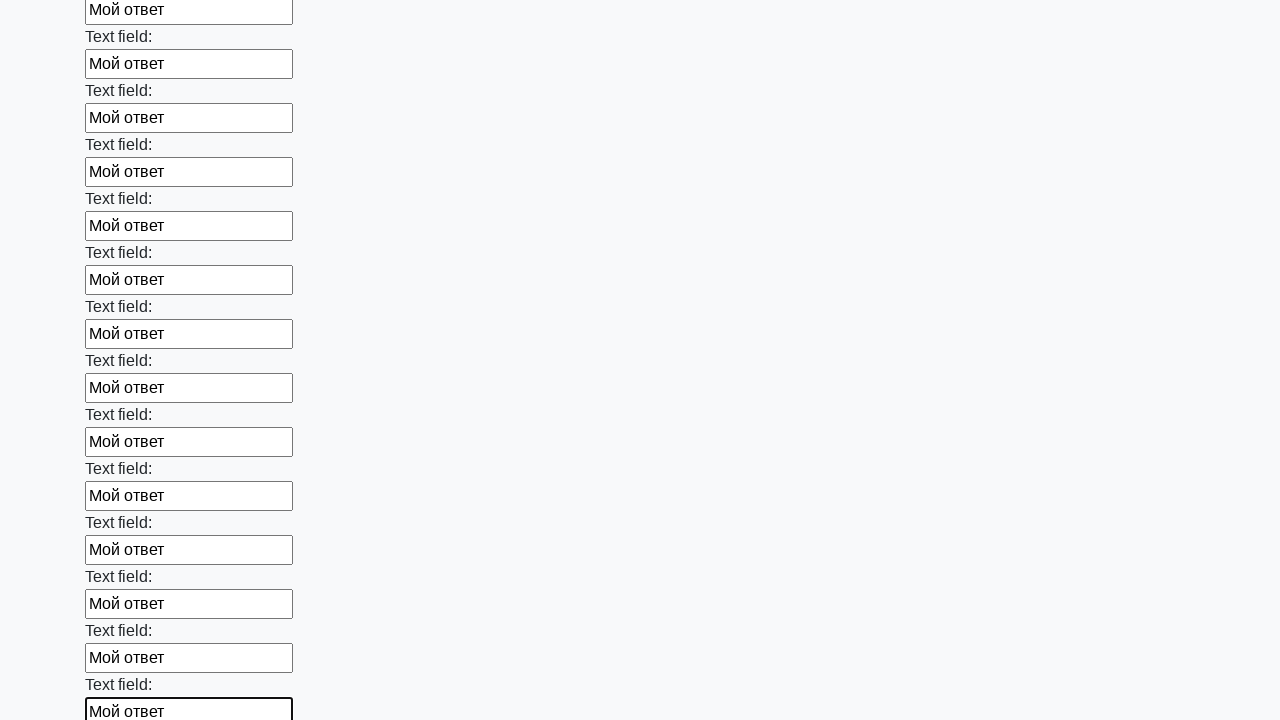

Filled input field with 'Мой ответ' on input >> nth=83
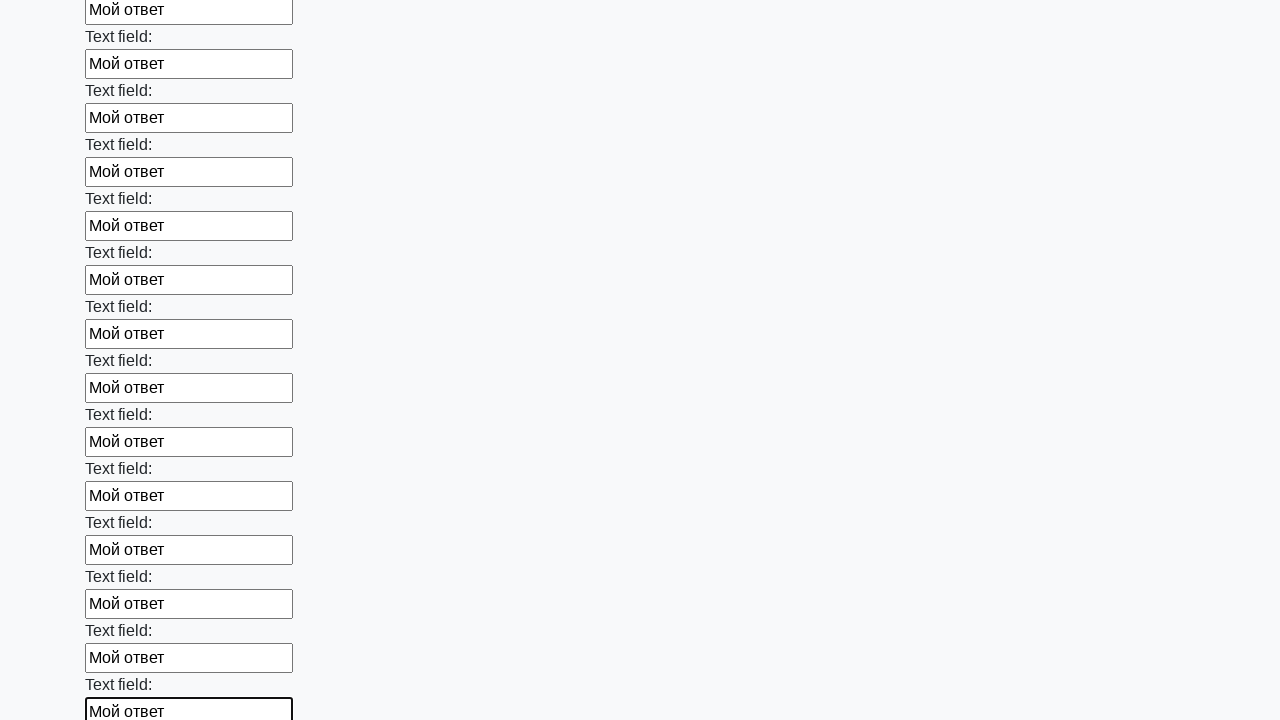

Filled input field with 'Мой ответ' on input >> nth=84
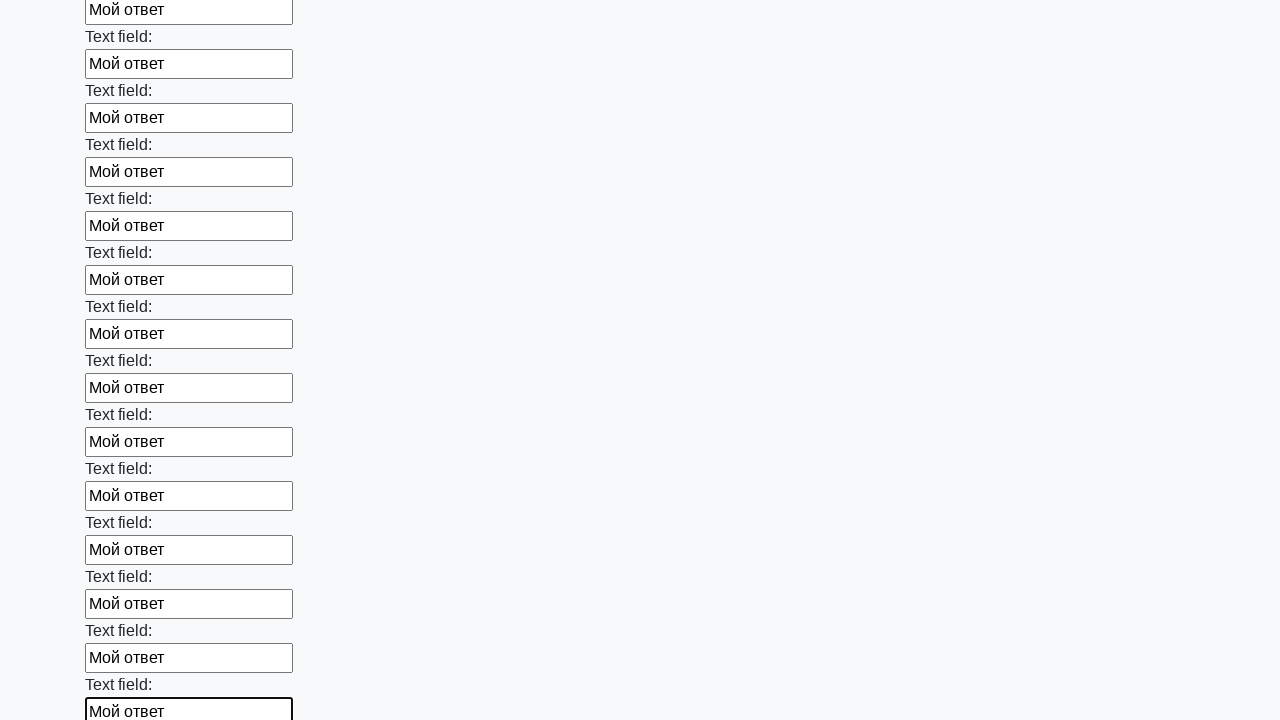

Filled input field with 'Мой ответ' on input >> nth=85
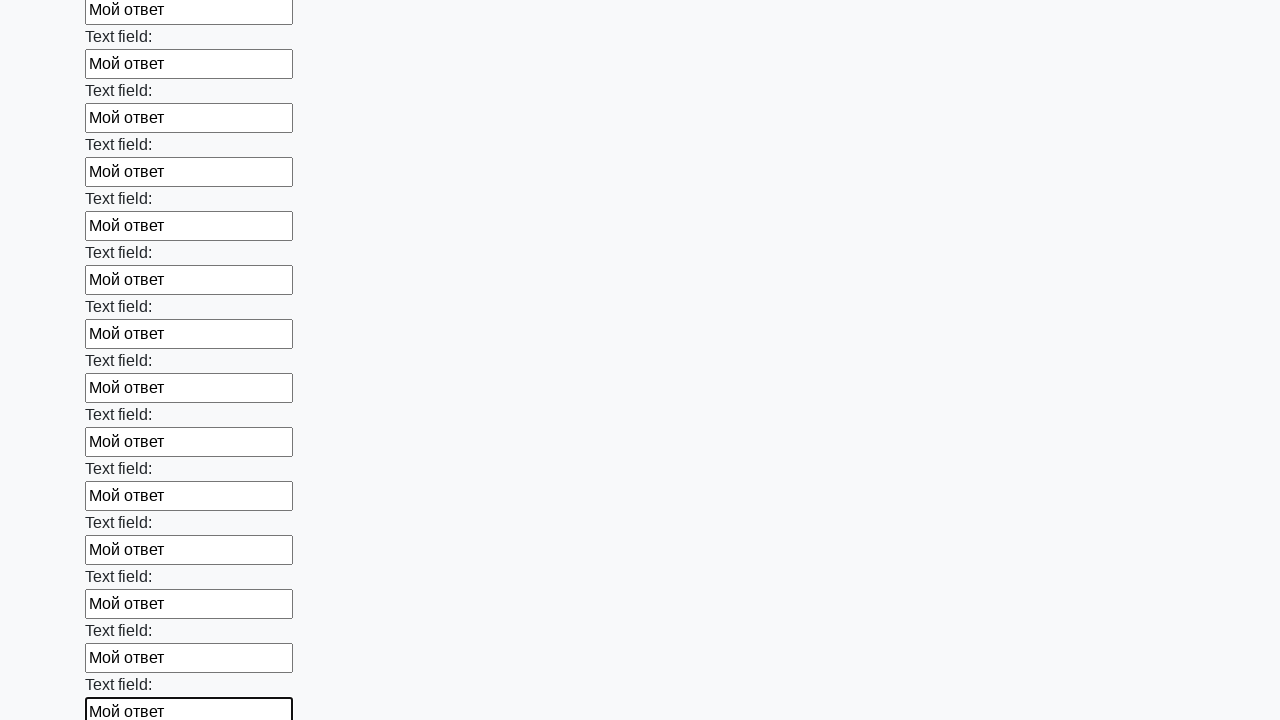

Filled input field with 'Мой ответ' on input >> nth=86
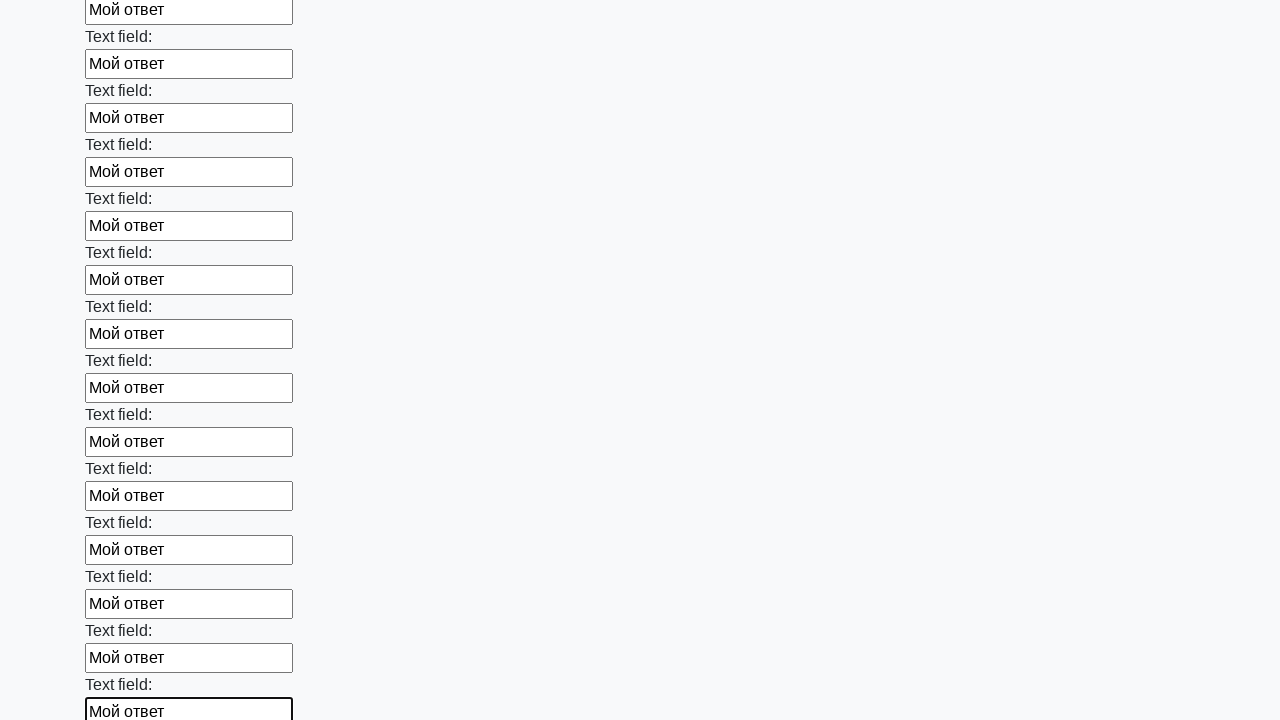

Filled input field with 'Мой ответ' on input >> nth=87
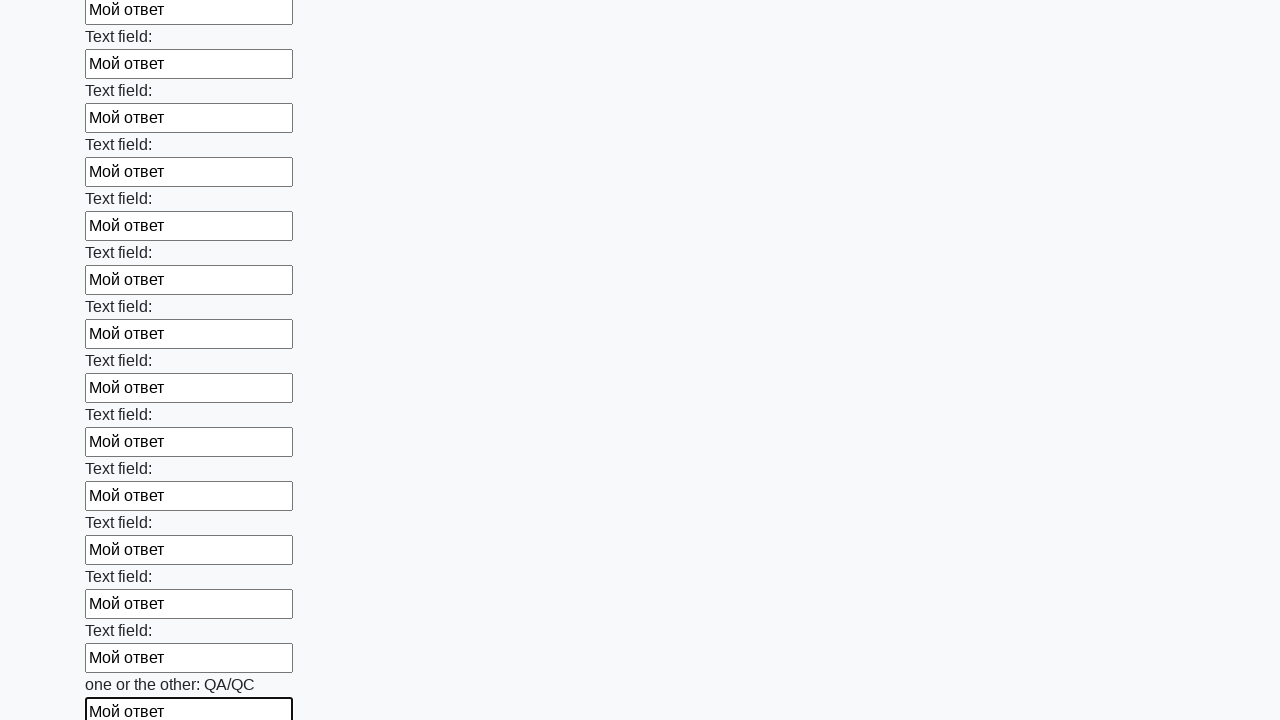

Filled input field with 'Мой ответ' on input >> nth=88
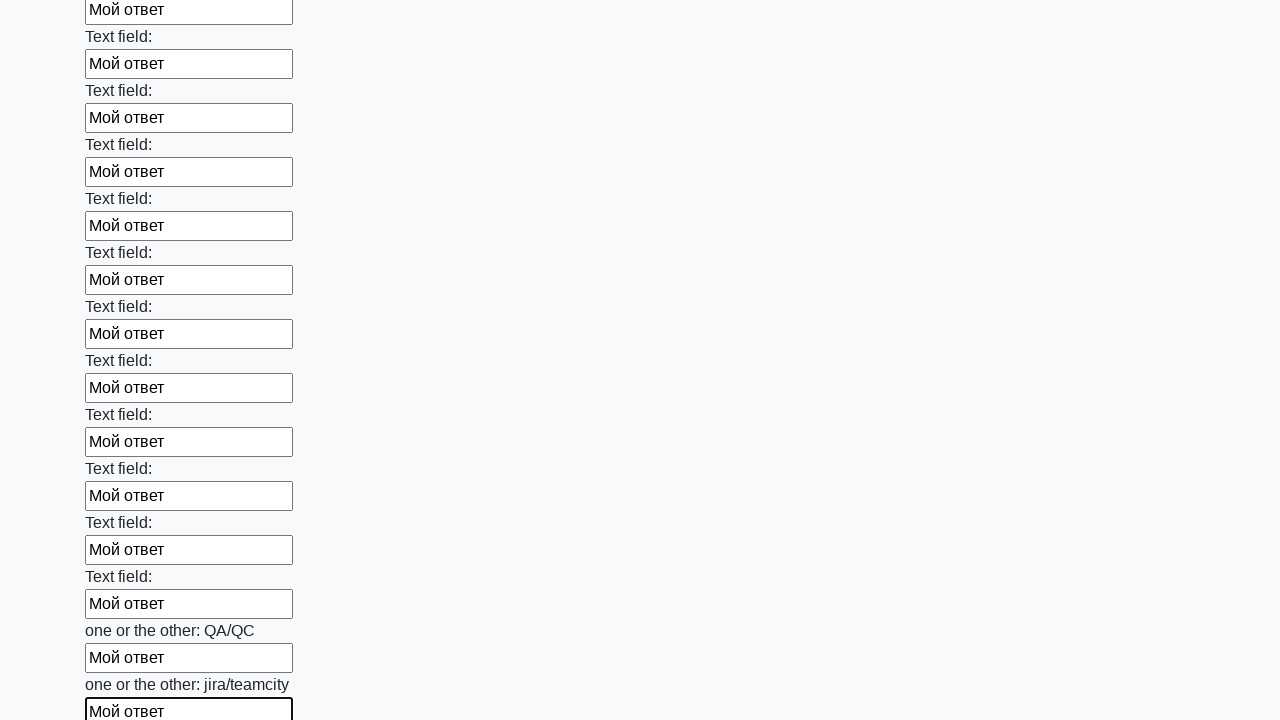

Filled input field with 'Мой ответ' on input >> nth=89
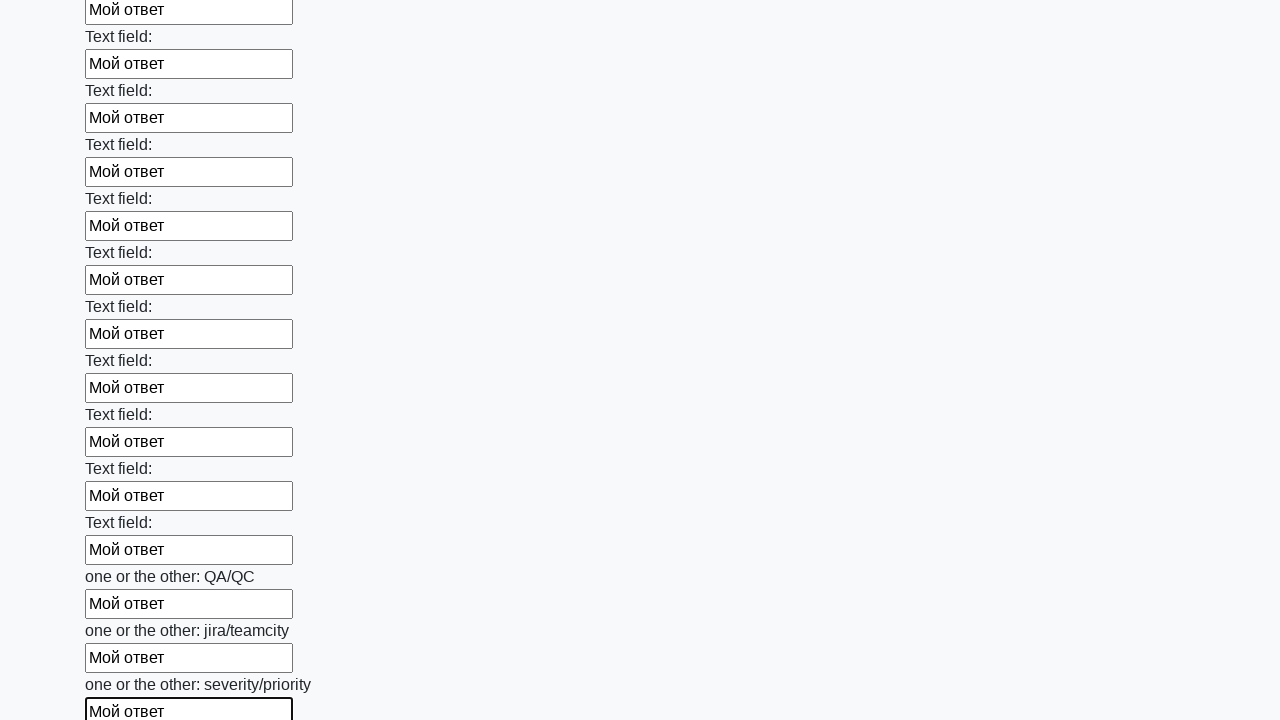

Filled input field with 'Мой ответ' on input >> nth=90
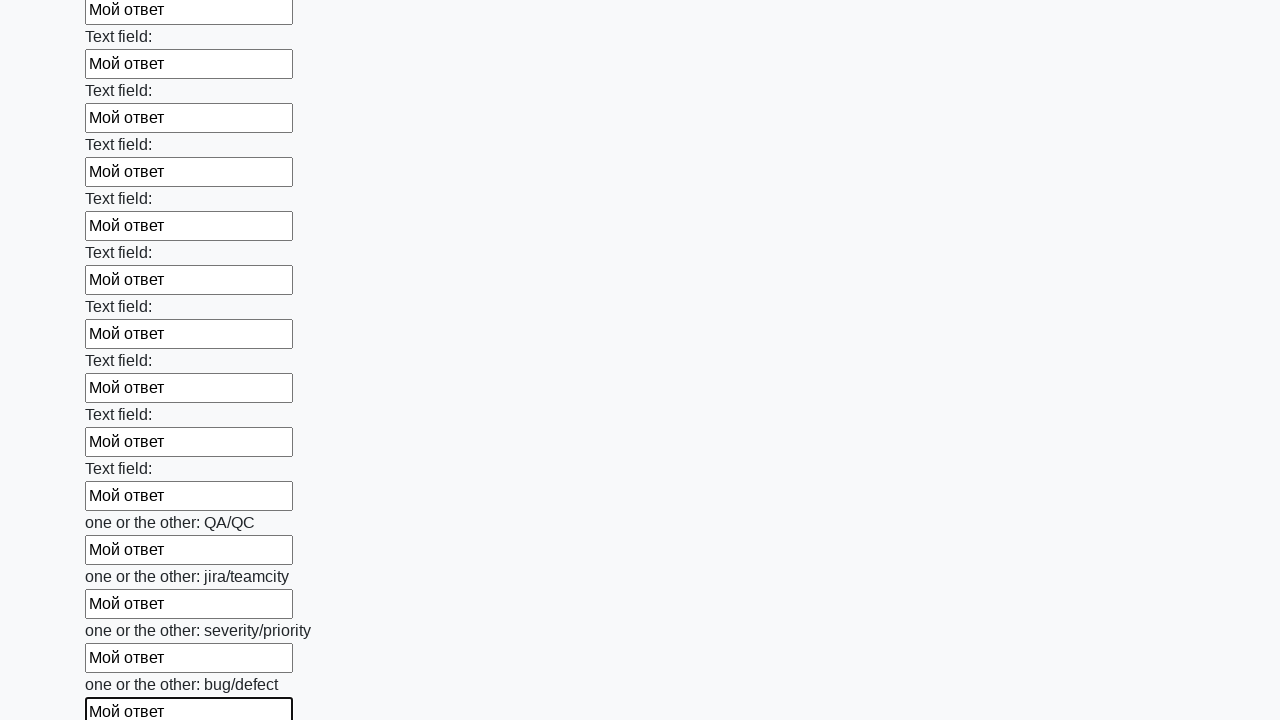

Filled input field with 'Мой ответ' on input >> nth=91
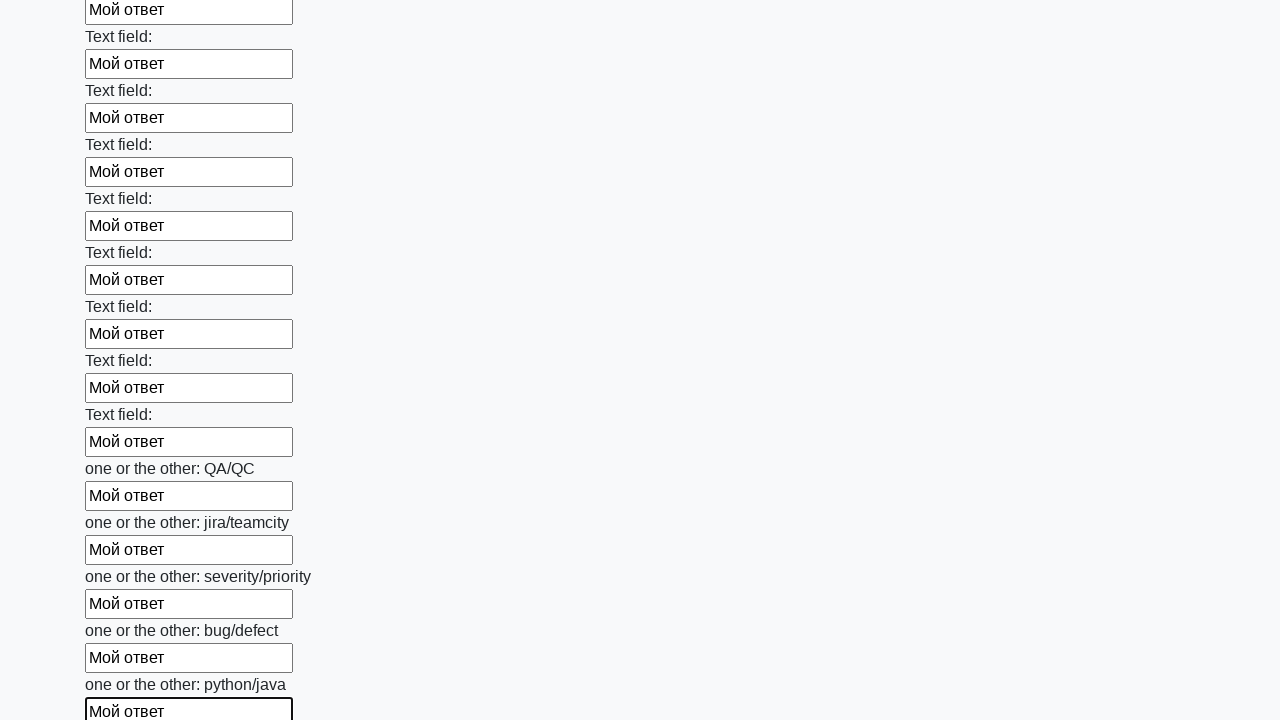

Filled input field with 'Мой ответ' on input >> nth=92
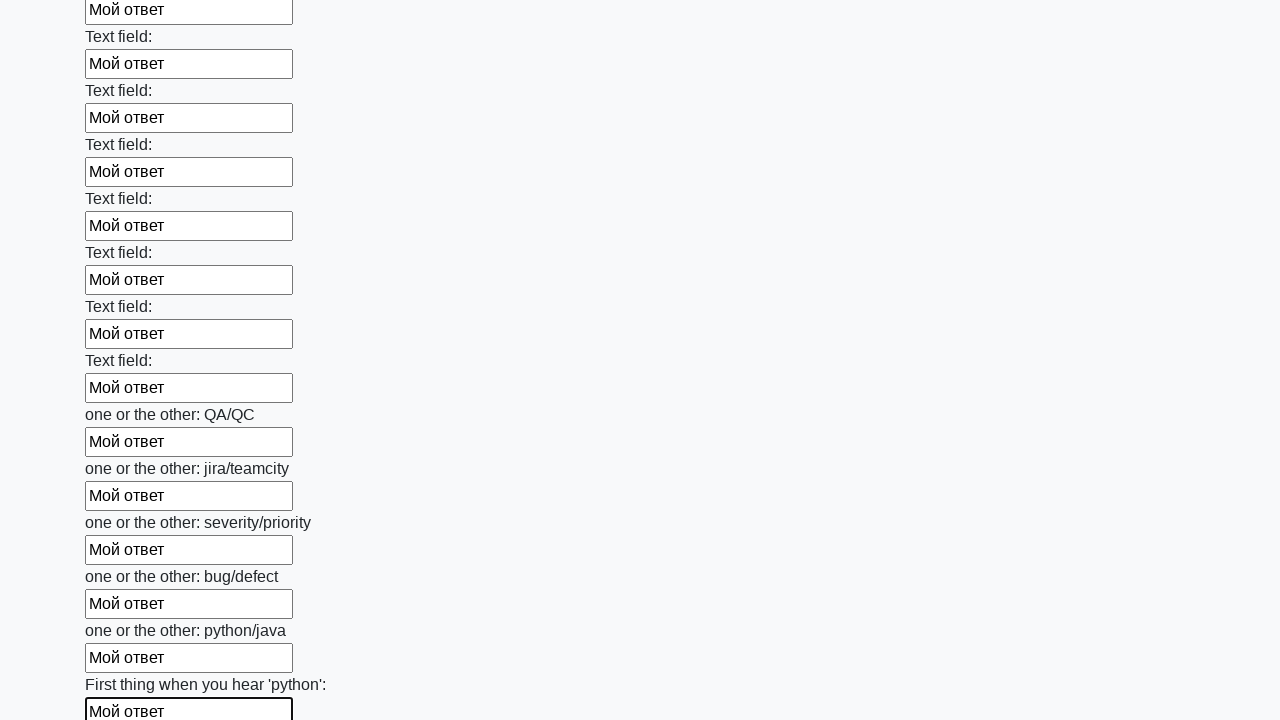

Filled input field with 'Мой ответ' on input >> nth=93
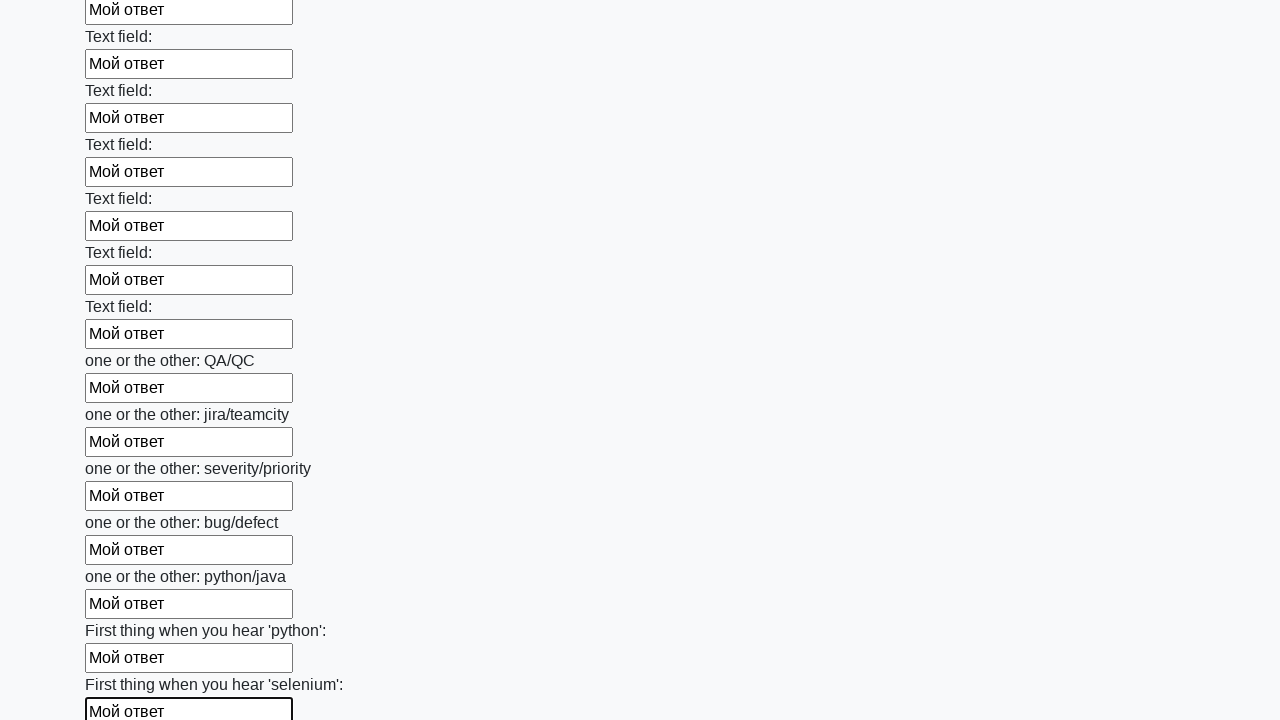

Filled input field with 'Мой ответ' on input >> nth=94
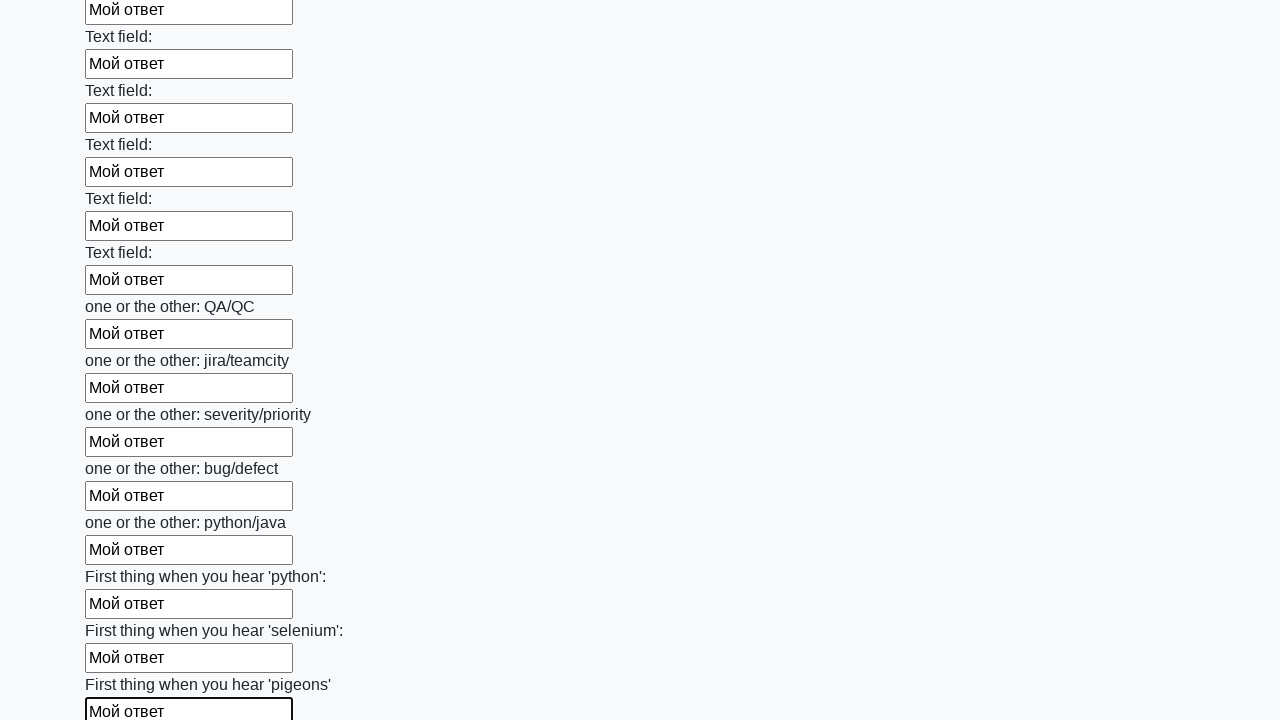

Filled input field with 'Мой ответ' on input >> nth=95
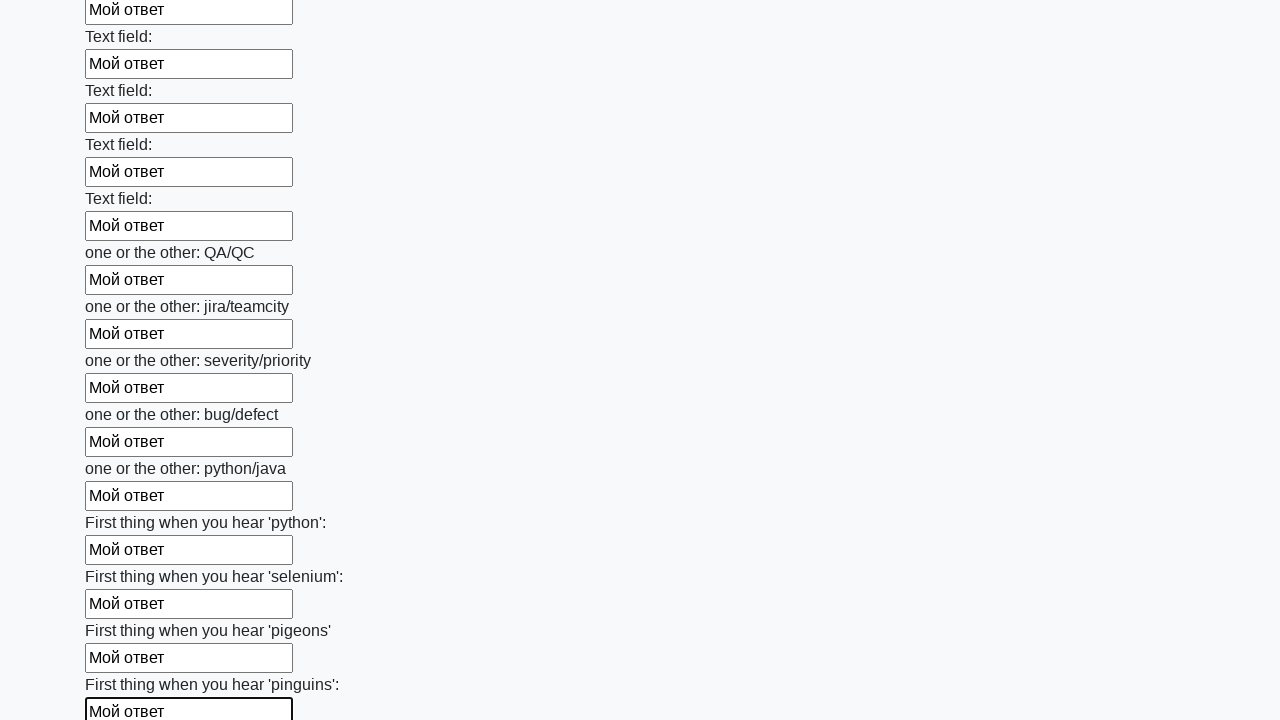

Filled input field with 'Мой ответ' on input >> nth=96
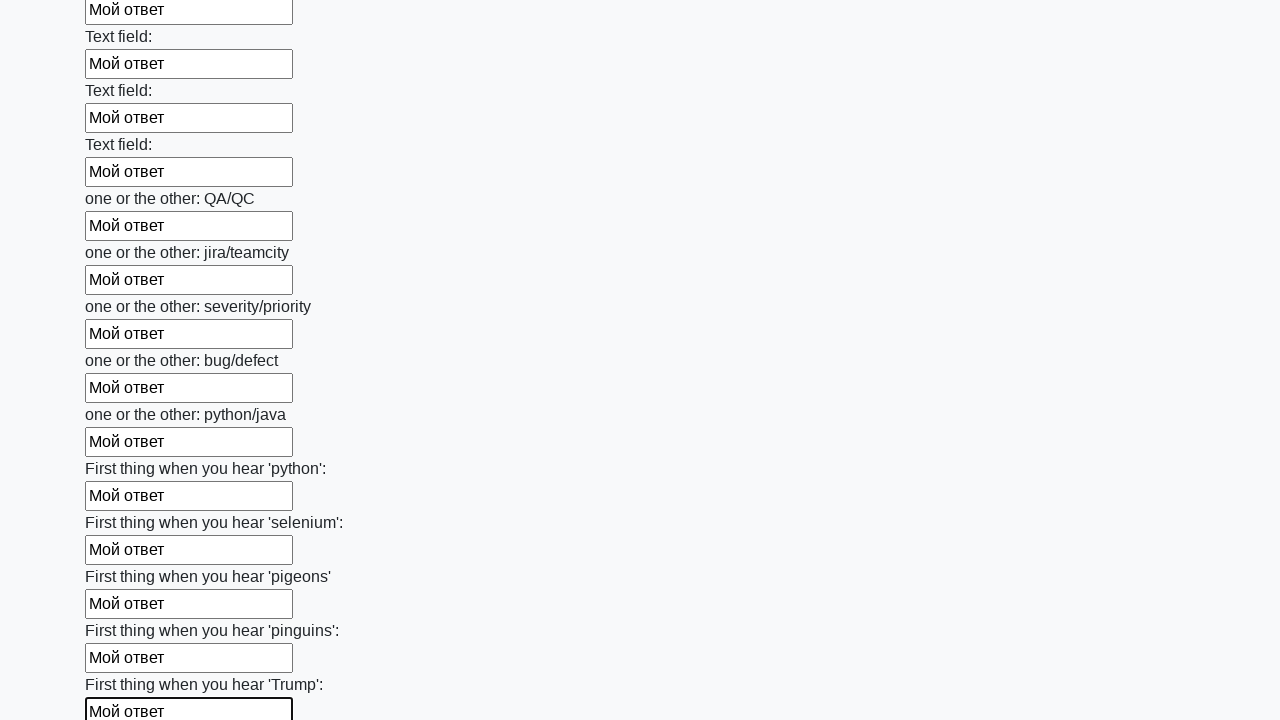

Filled input field with 'Мой ответ' on input >> nth=97
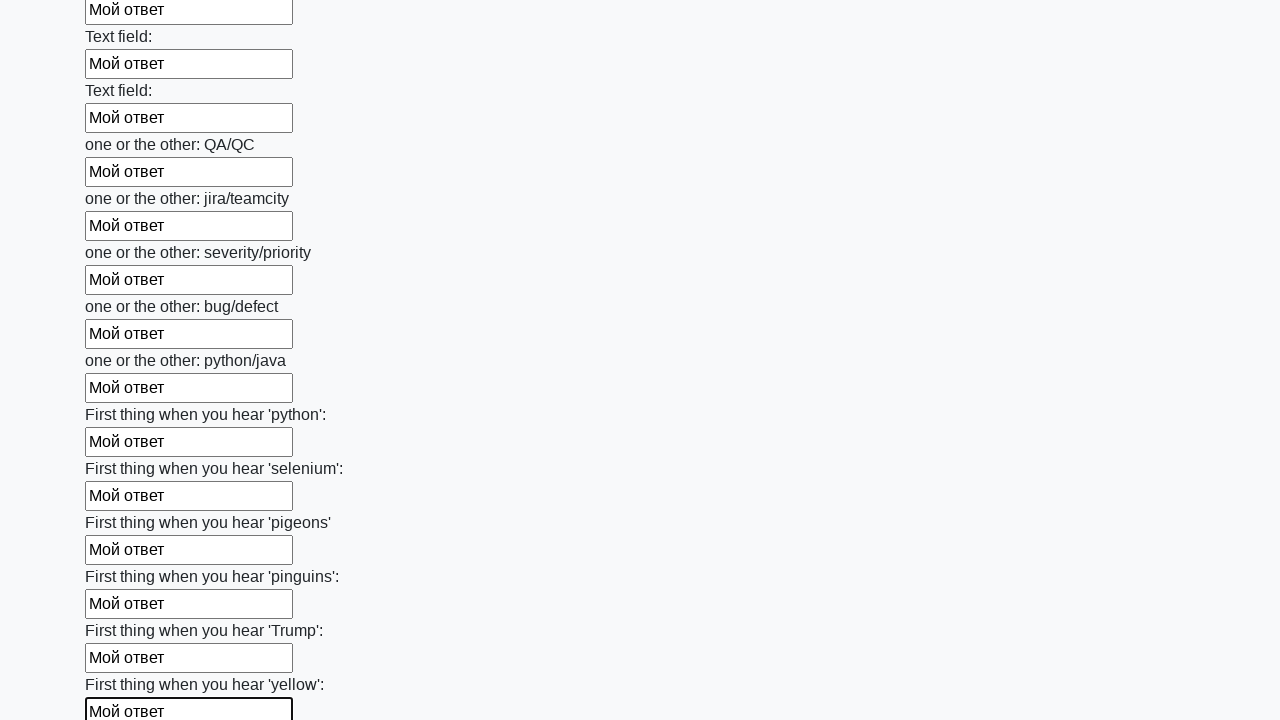

Filled input field with 'Мой ответ' on input >> nth=98
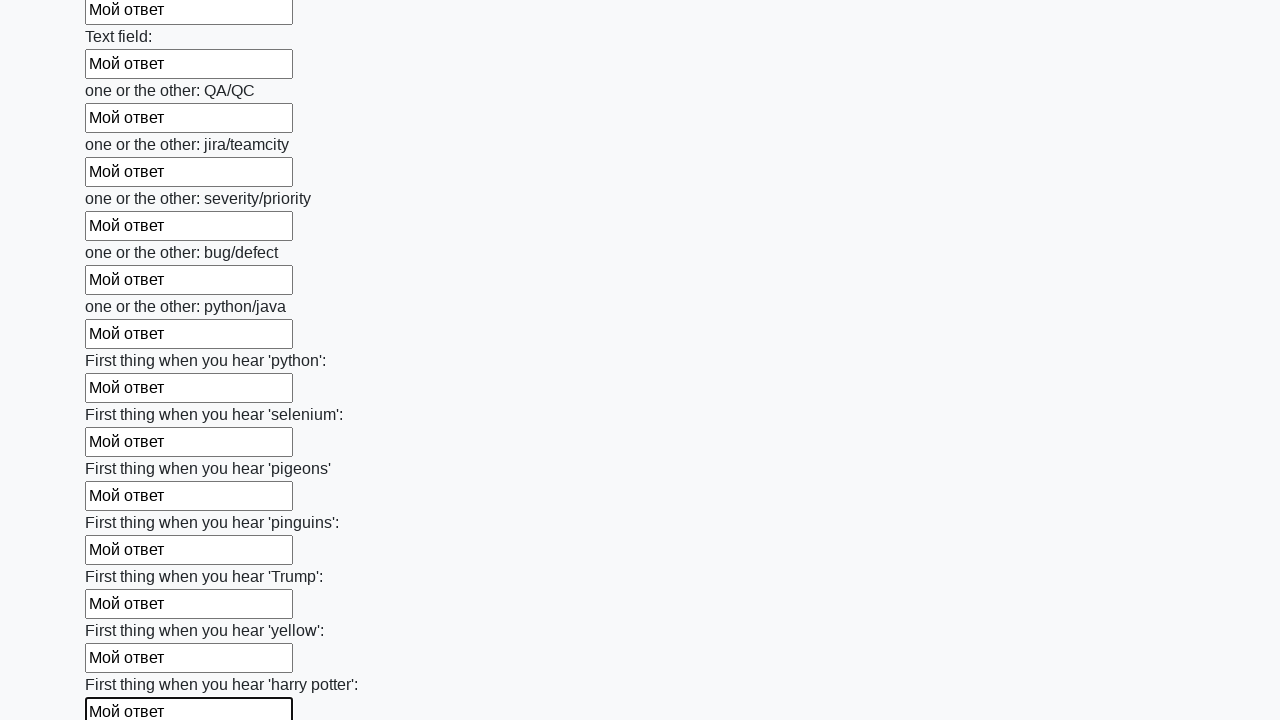

Filled input field with 'Мой ответ' on input >> nth=99
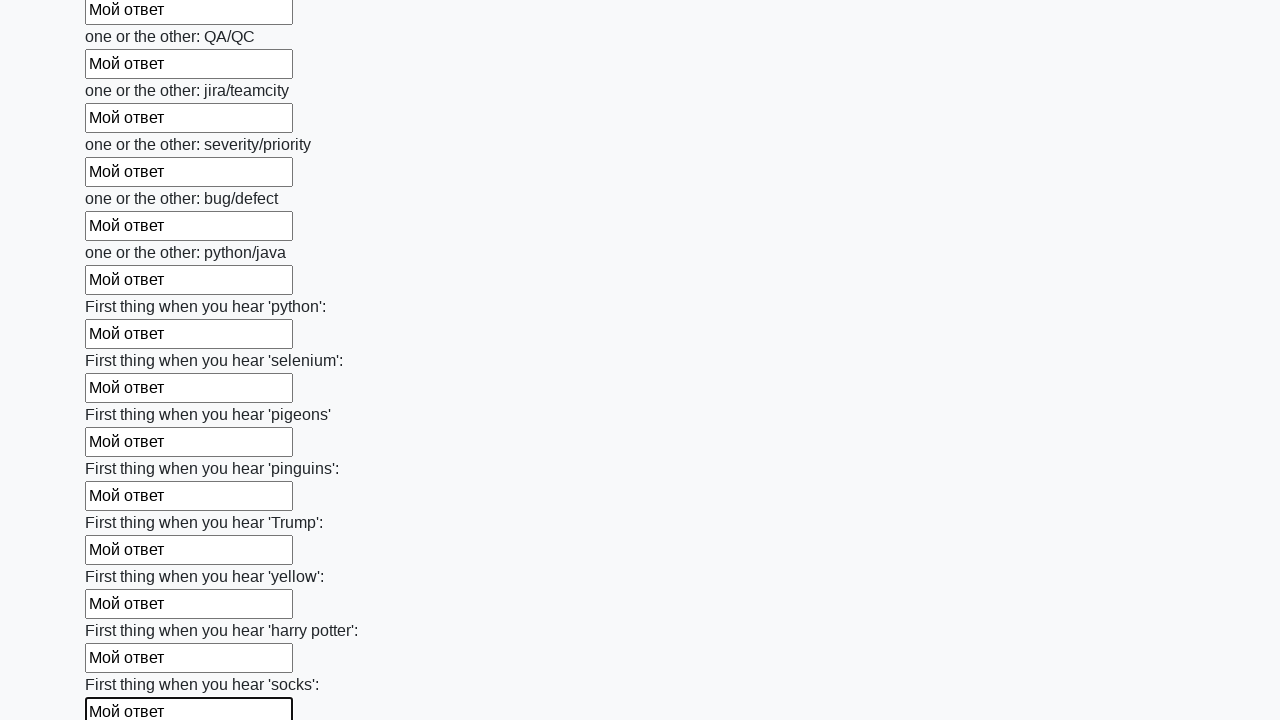

Clicked submit button to submit the form at (123, 611) on button.btn
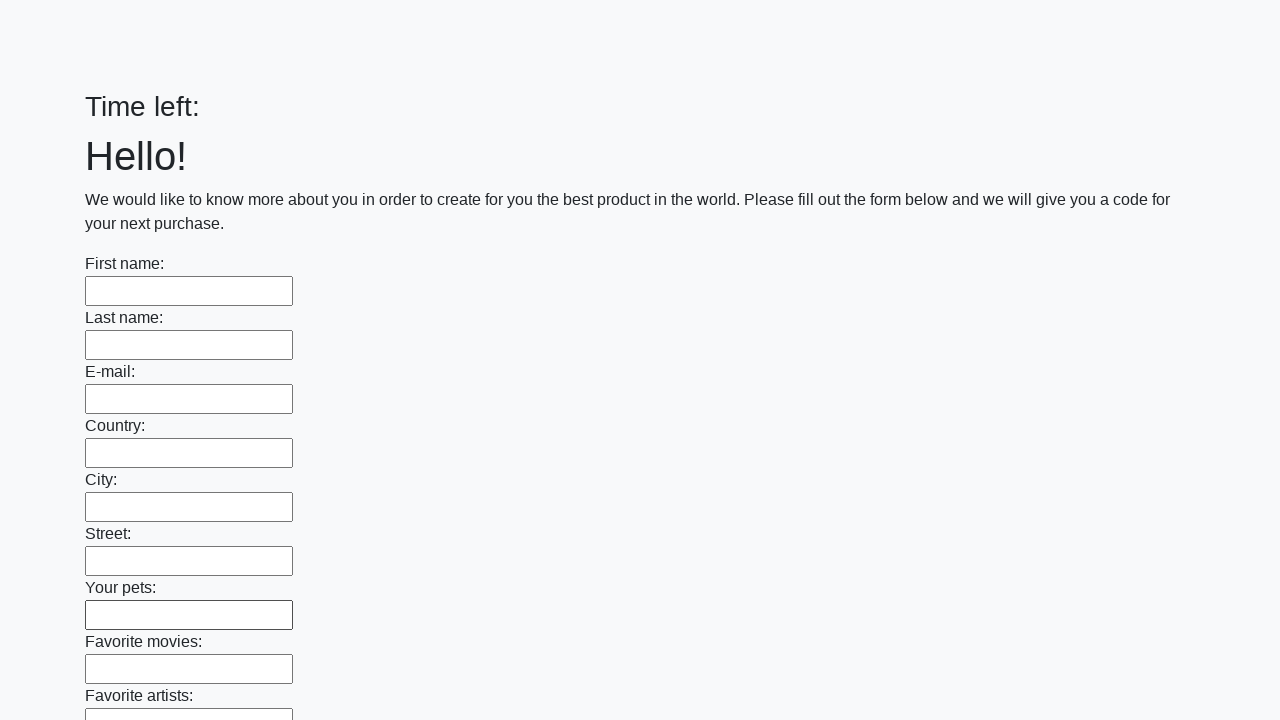

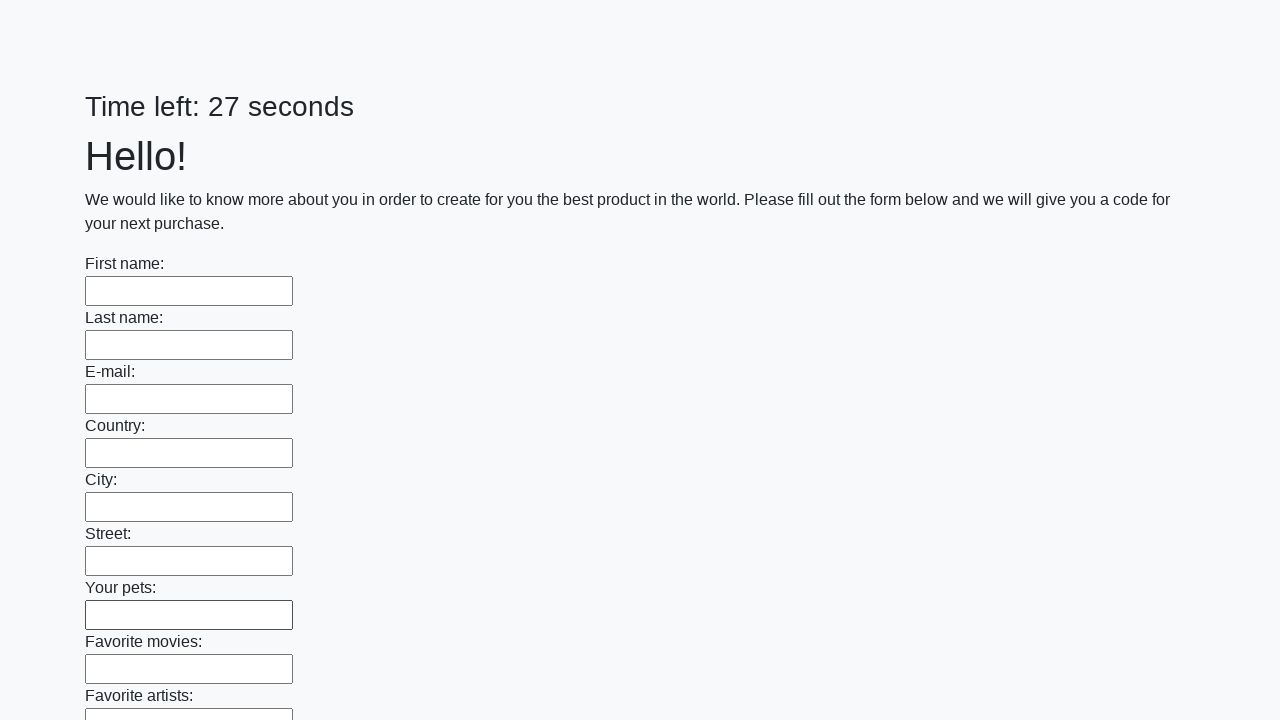